Tests filling a large form by entering text into all input fields and clicking the submit button

Starting URL: http://suninjuly.github.io/huge_form.html

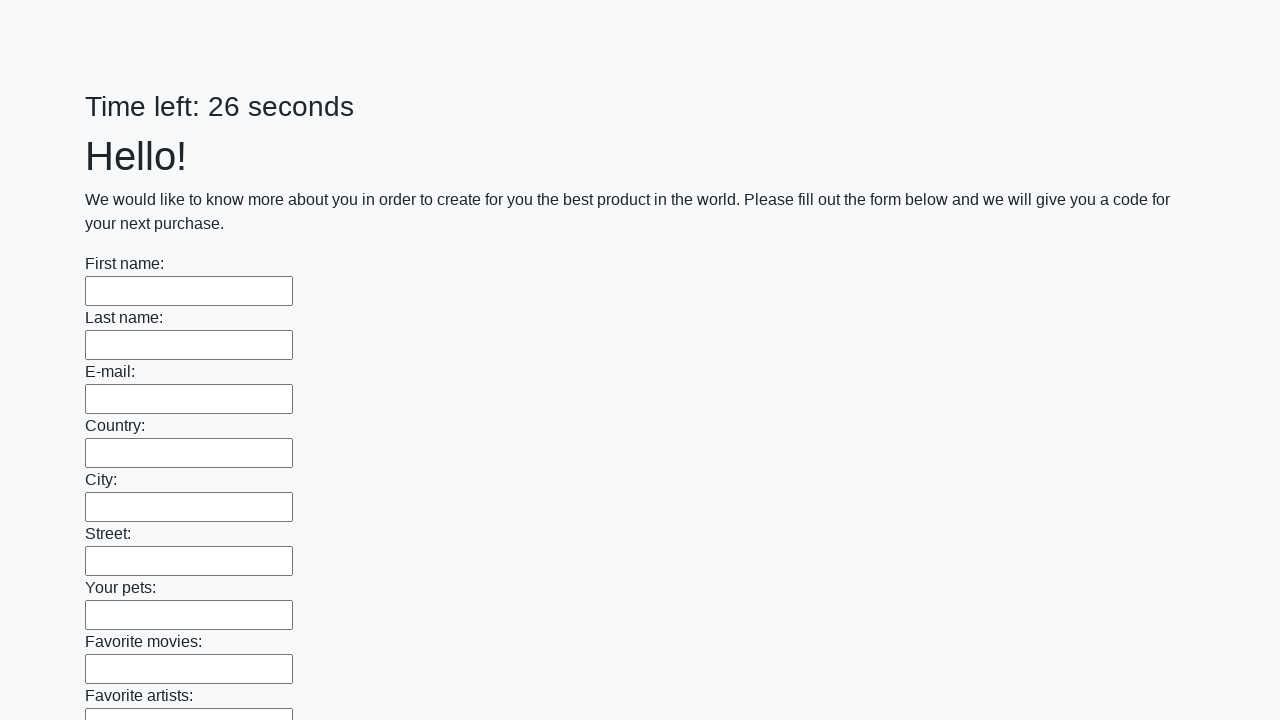

Filled input field 1 of 100 with 'My answer' on input >> nth=0
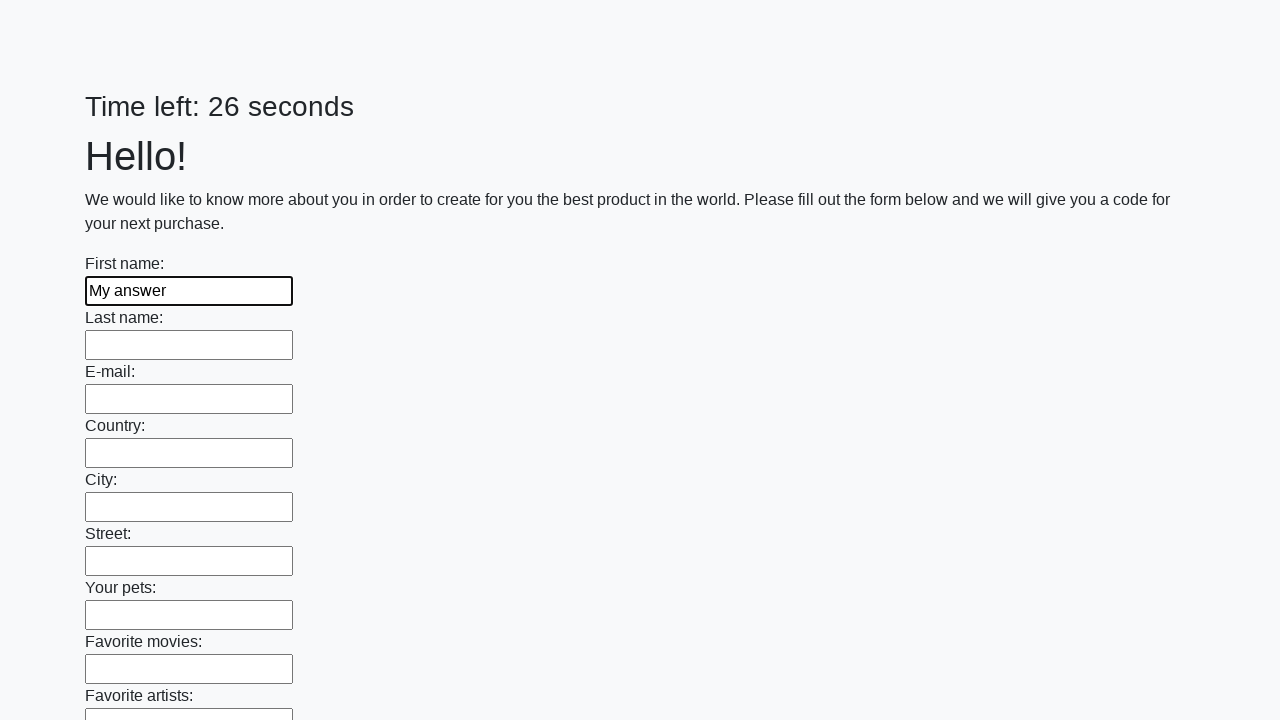

Filled input field 2 of 100 with 'My answer' on input >> nth=1
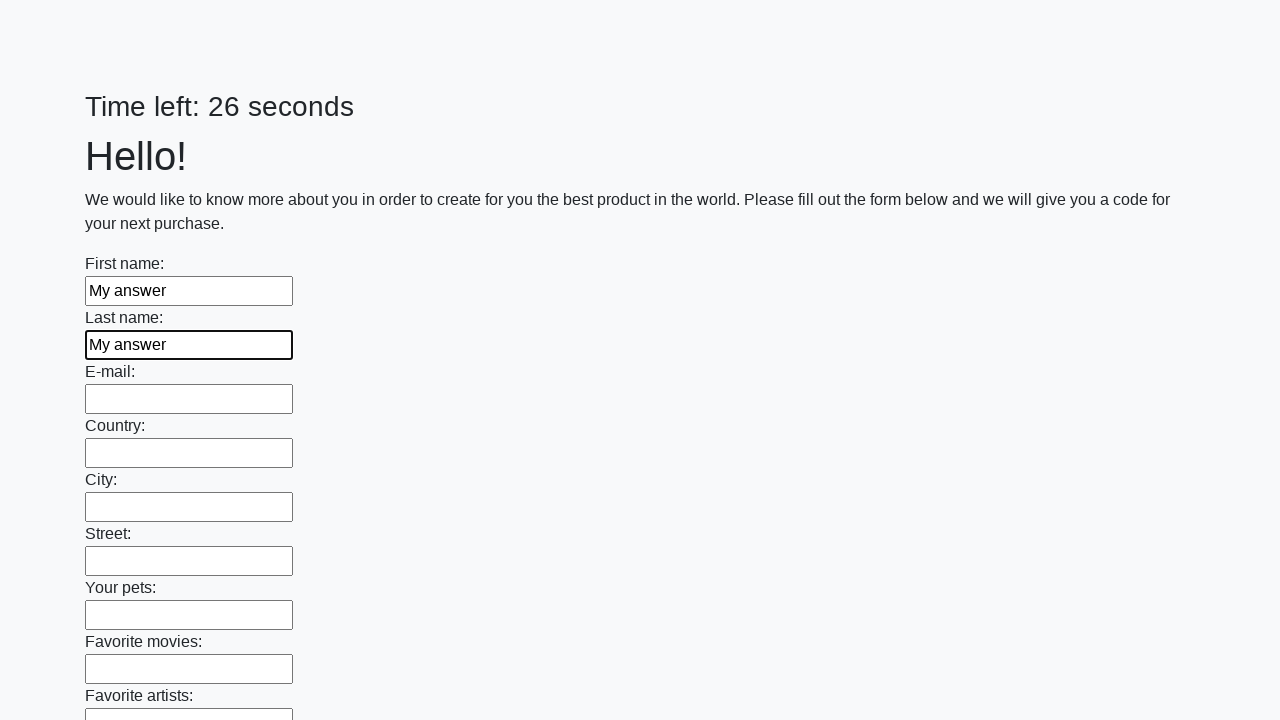

Filled input field 3 of 100 with 'My answer' on input >> nth=2
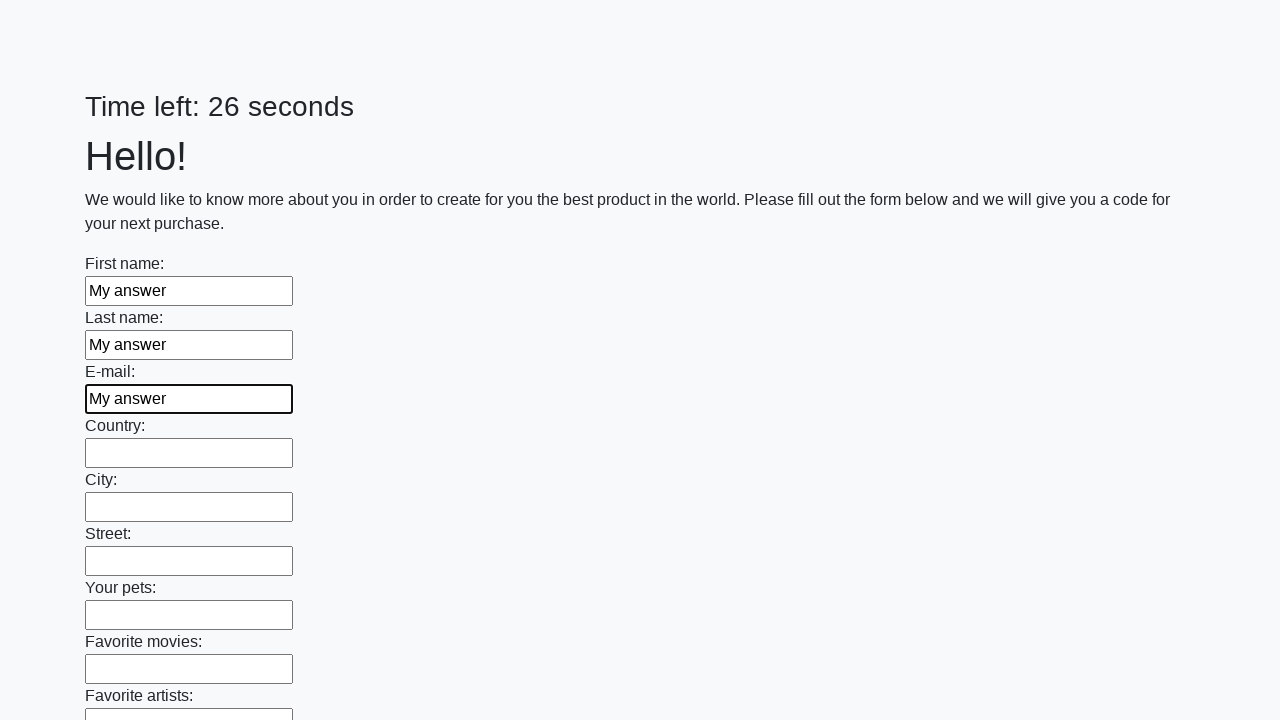

Filled input field 4 of 100 with 'My answer' on input >> nth=3
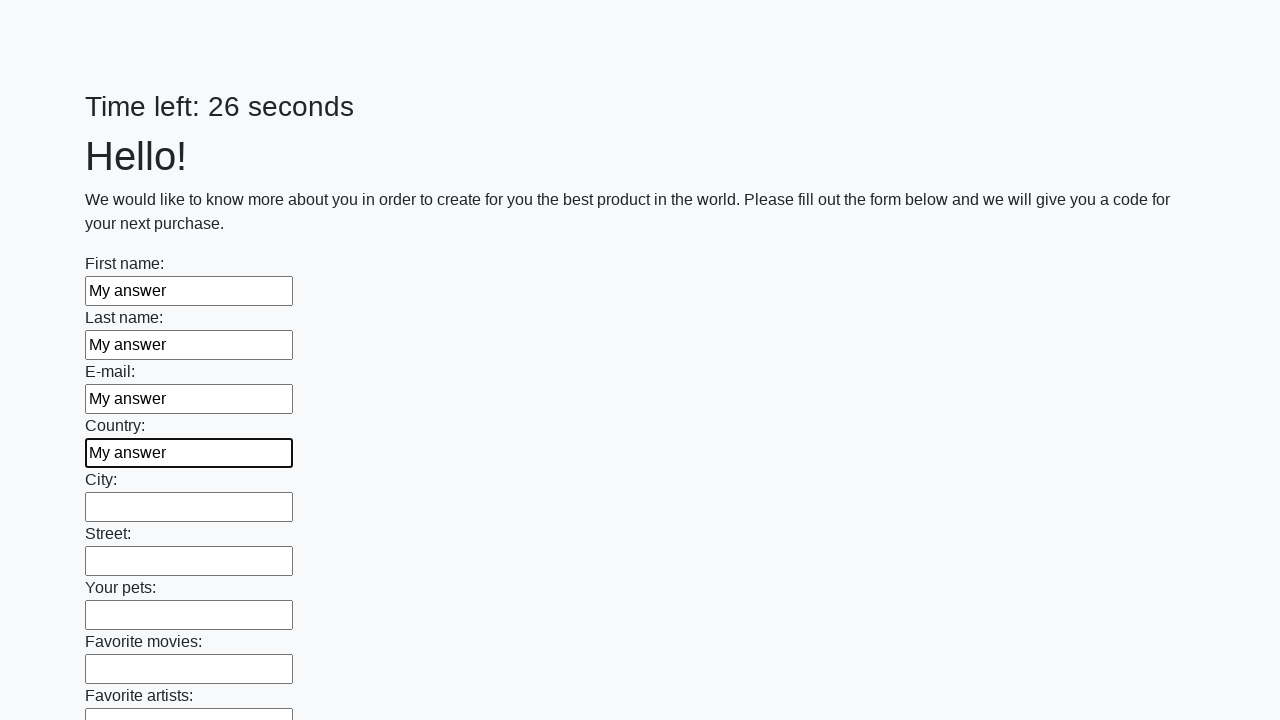

Filled input field 5 of 100 with 'My answer' on input >> nth=4
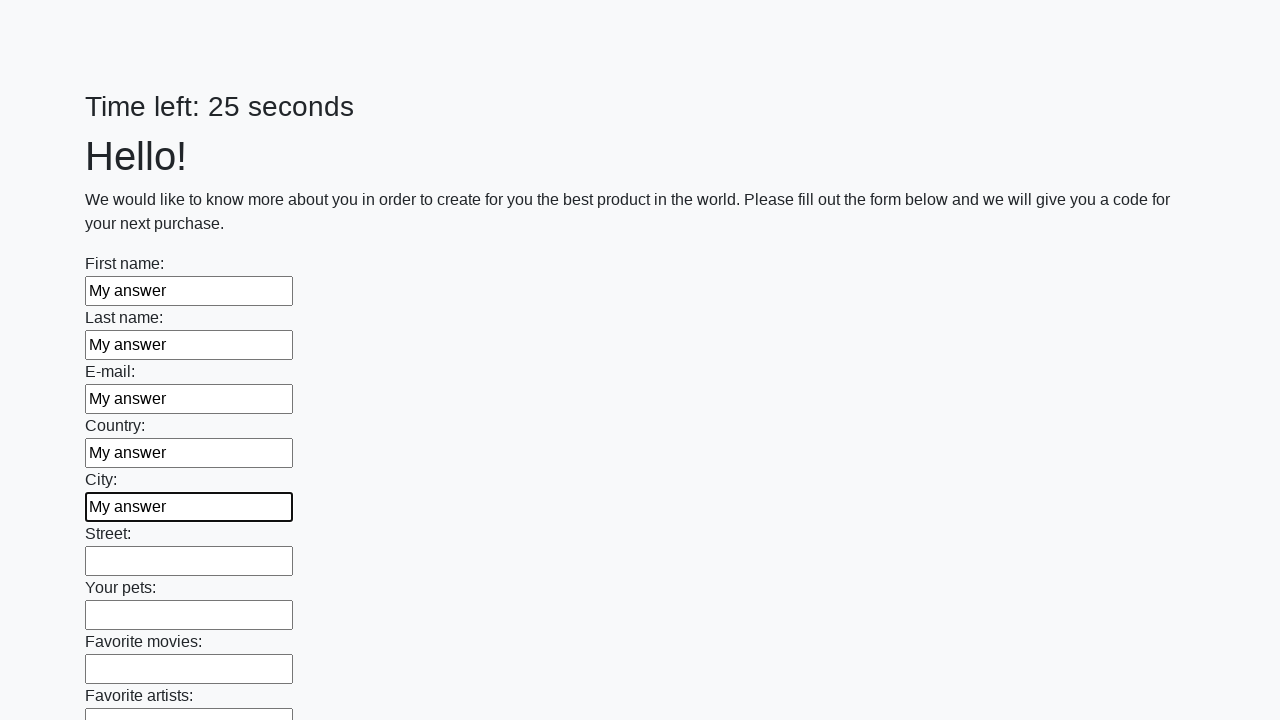

Filled input field 6 of 100 with 'My answer' on input >> nth=5
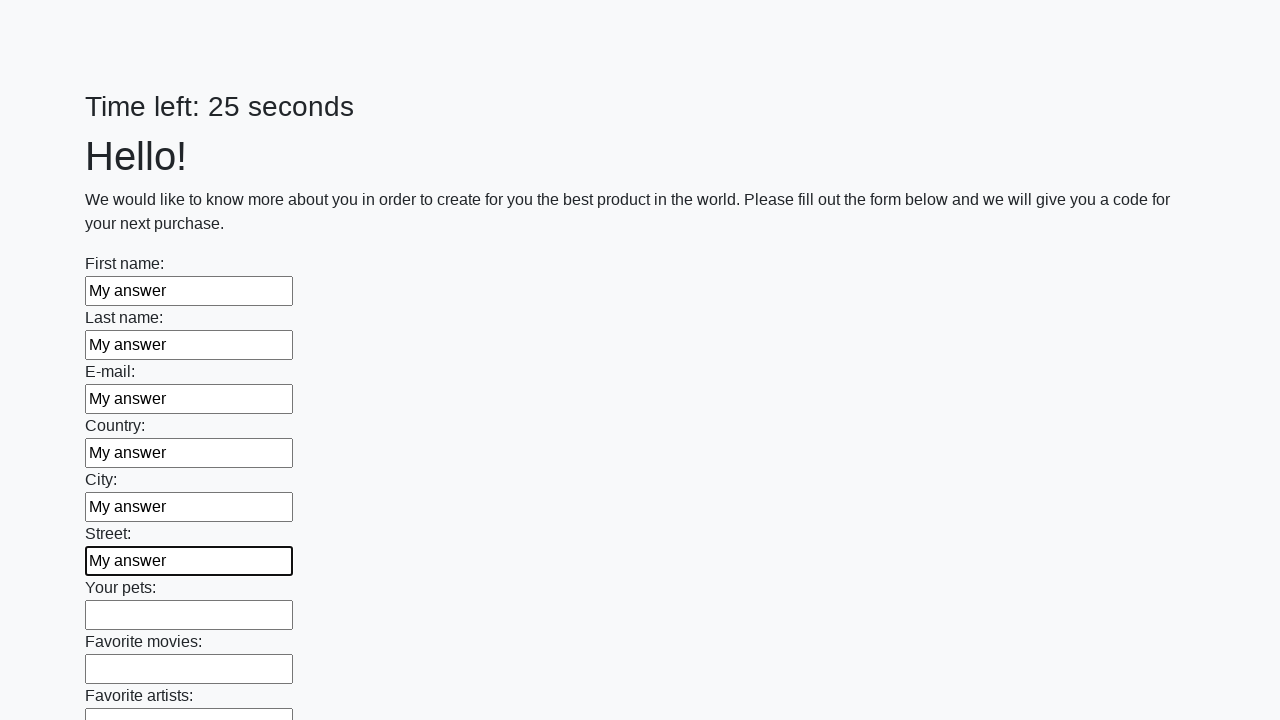

Filled input field 7 of 100 with 'My answer' on input >> nth=6
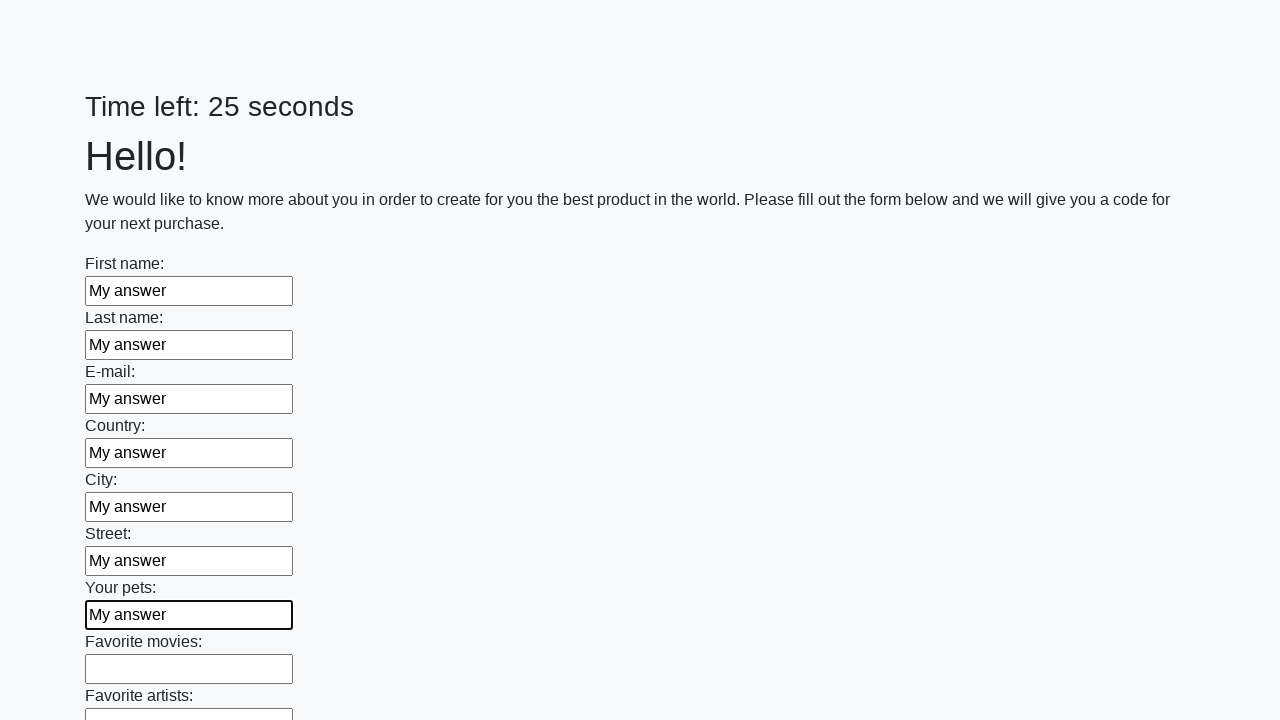

Filled input field 8 of 100 with 'My answer' on input >> nth=7
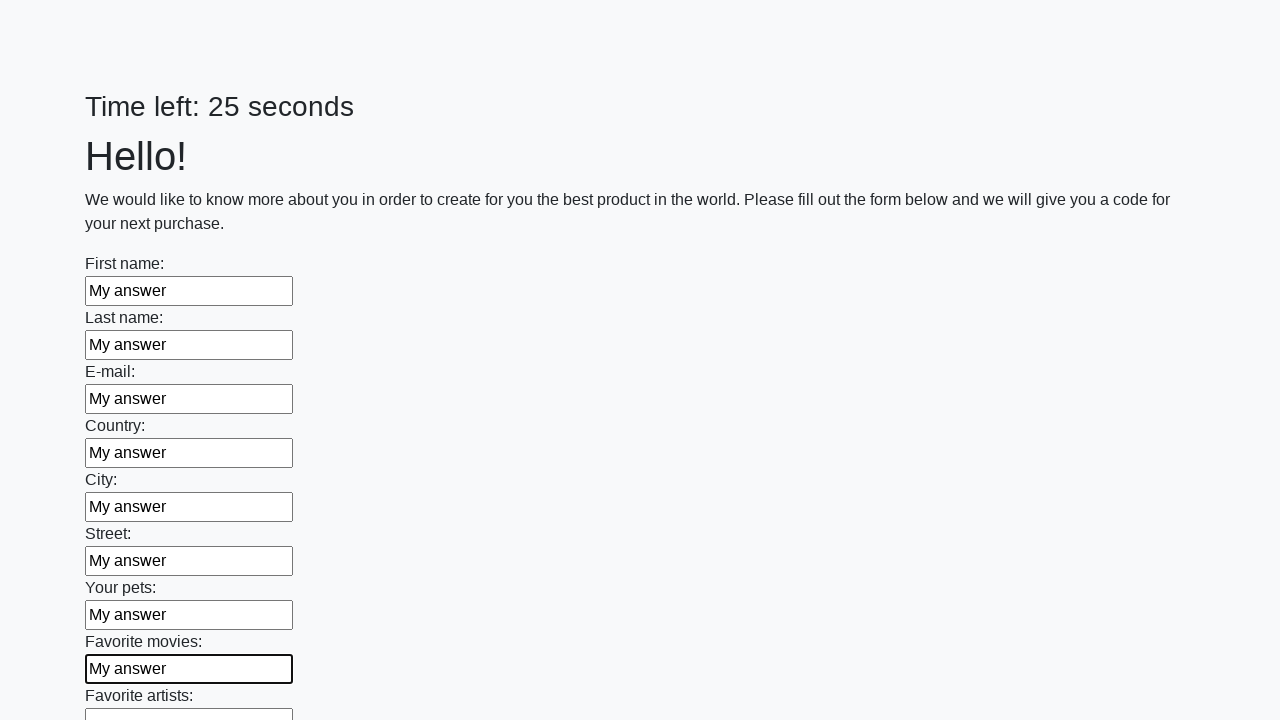

Filled input field 9 of 100 with 'My answer' on input >> nth=8
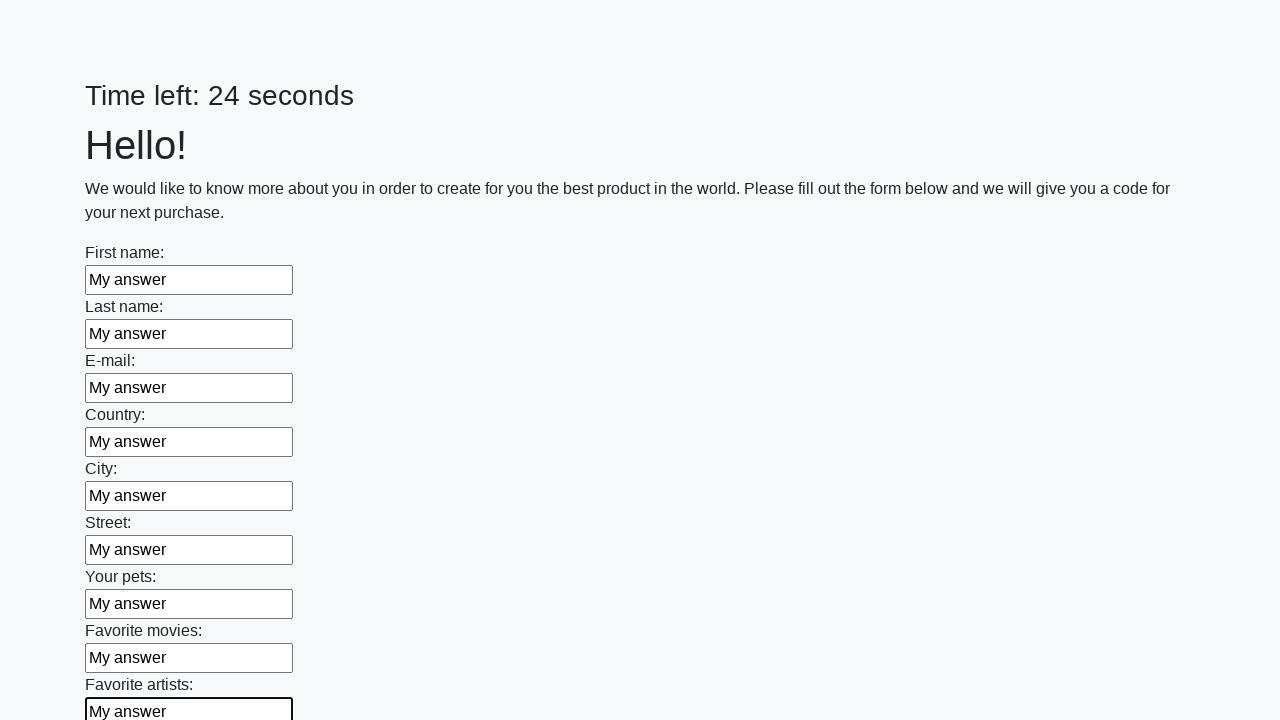

Filled input field 10 of 100 with 'My answer' on input >> nth=9
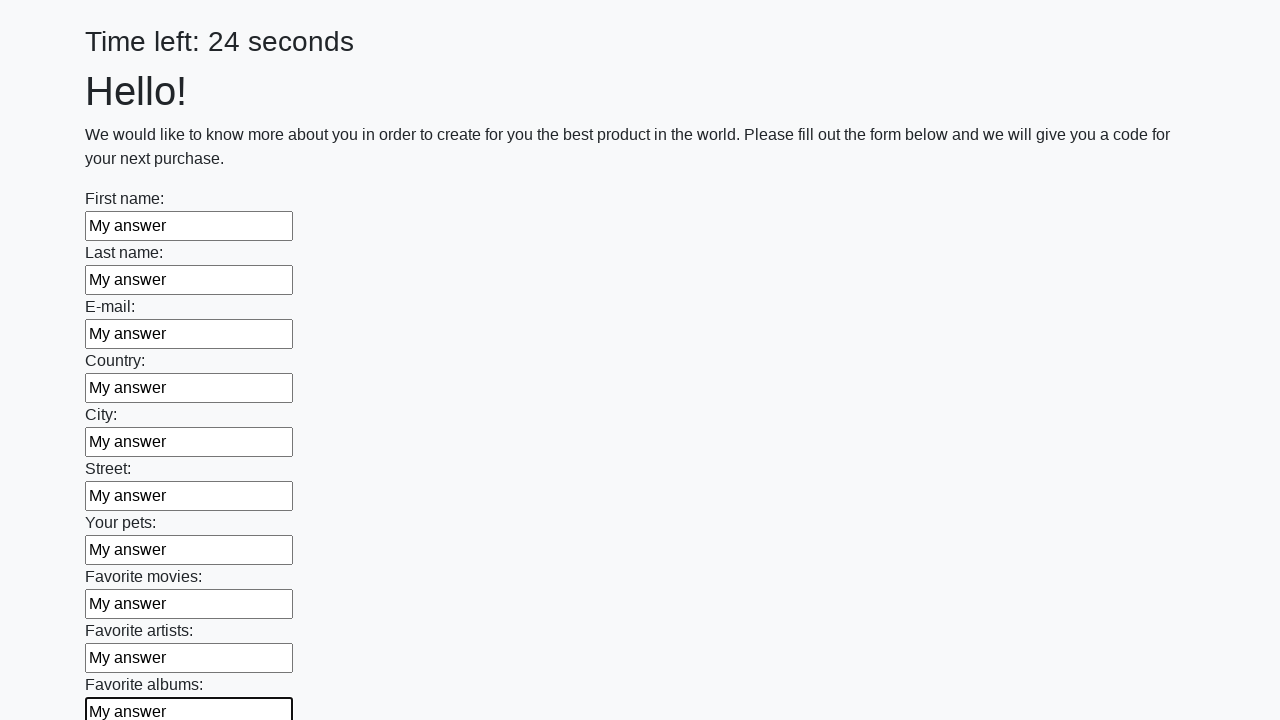

Filled input field 11 of 100 with 'My answer' on input >> nth=10
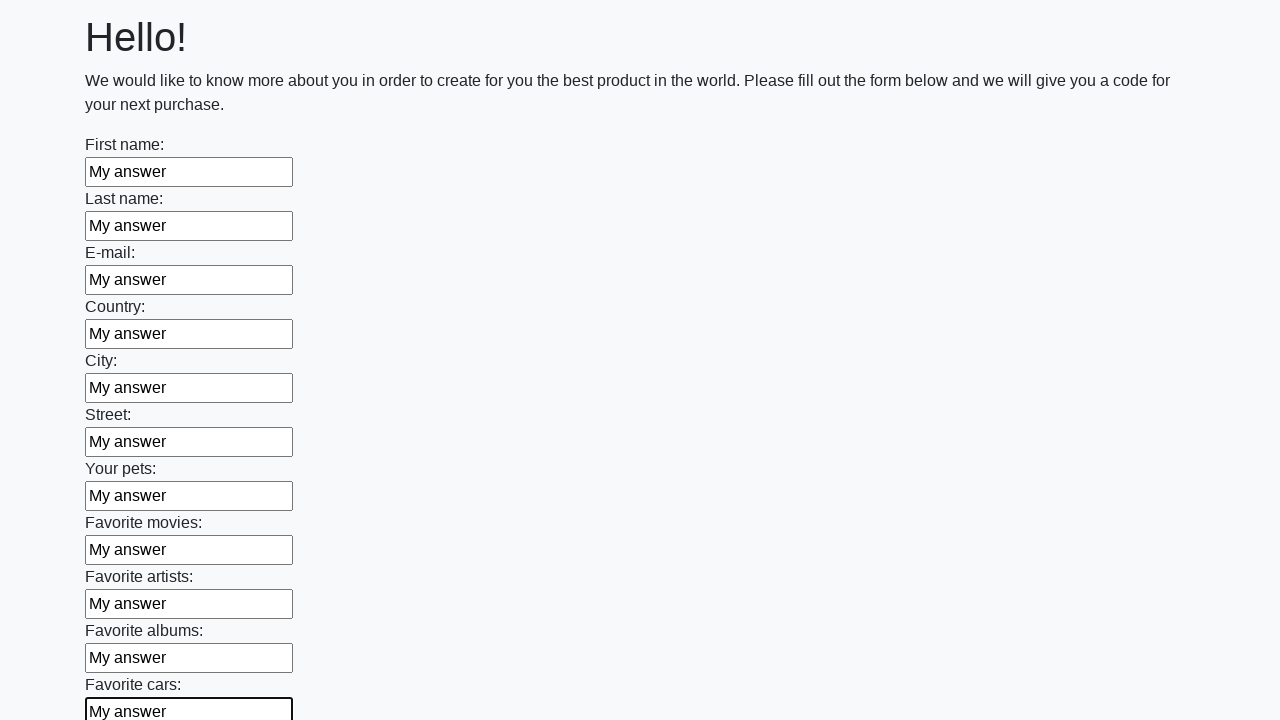

Filled input field 12 of 100 with 'My answer' on input >> nth=11
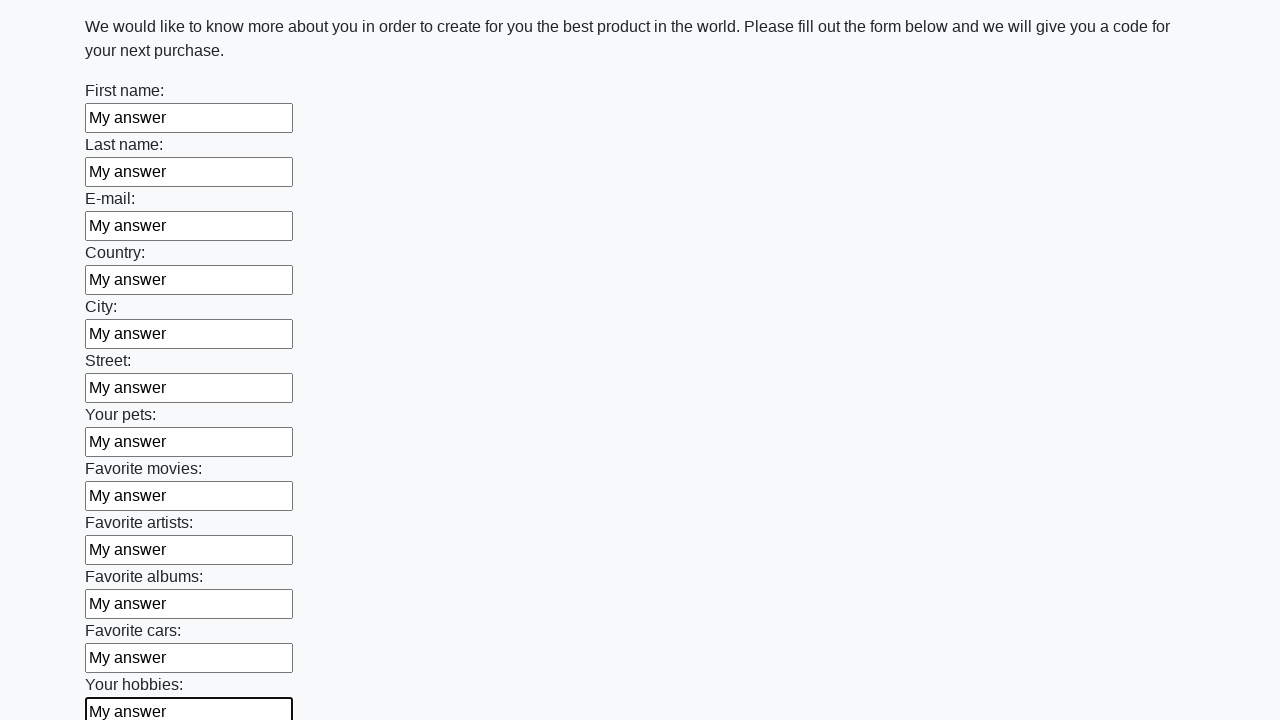

Filled input field 13 of 100 with 'My answer' on input >> nth=12
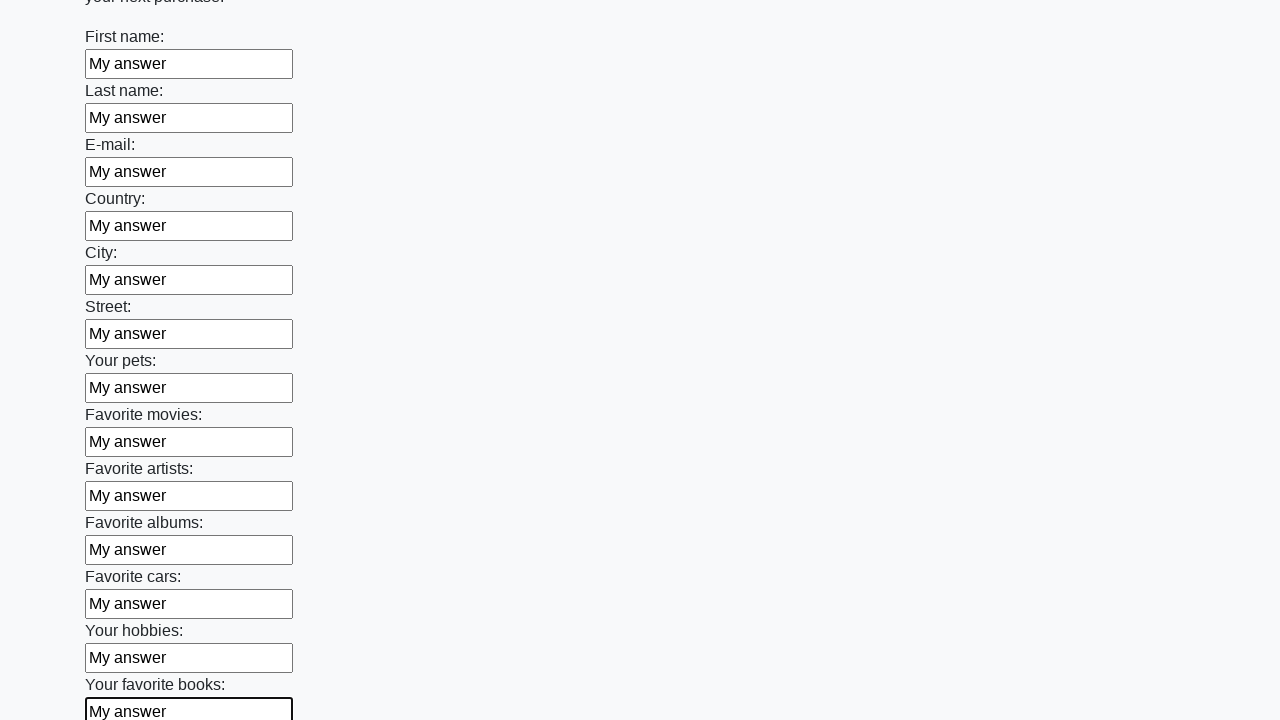

Filled input field 14 of 100 with 'My answer' on input >> nth=13
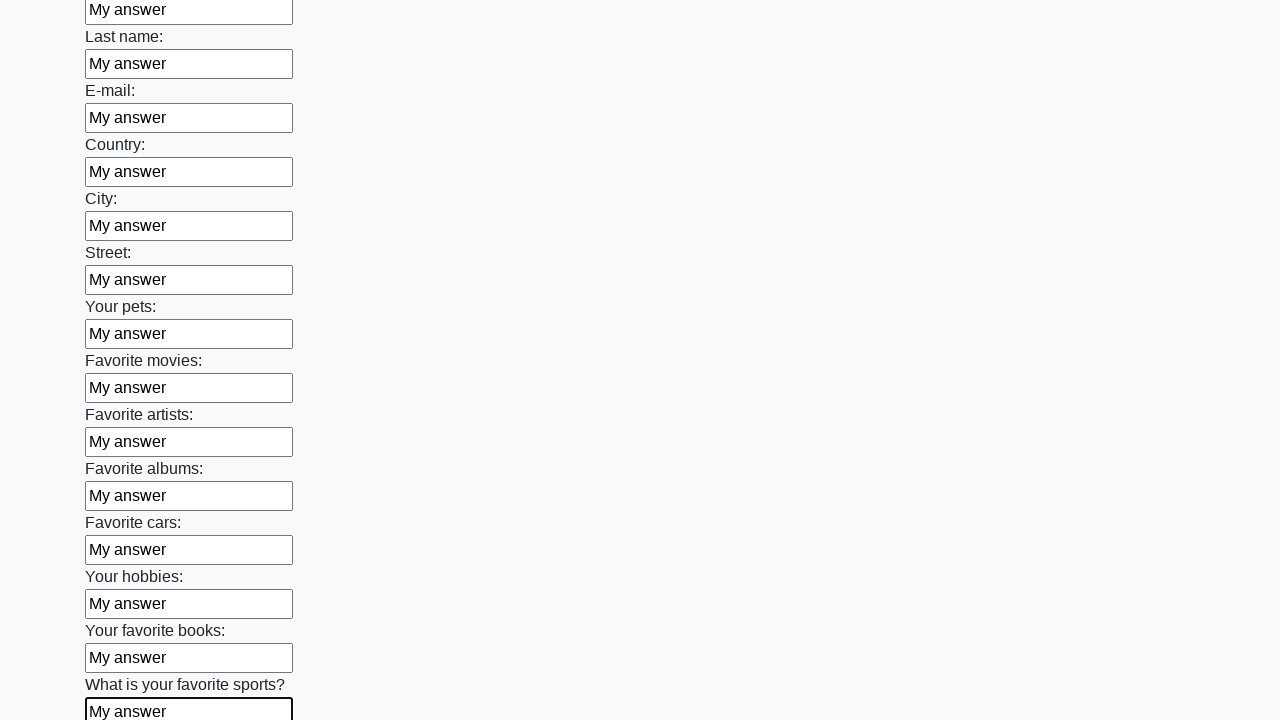

Filled input field 15 of 100 with 'My answer' on input >> nth=14
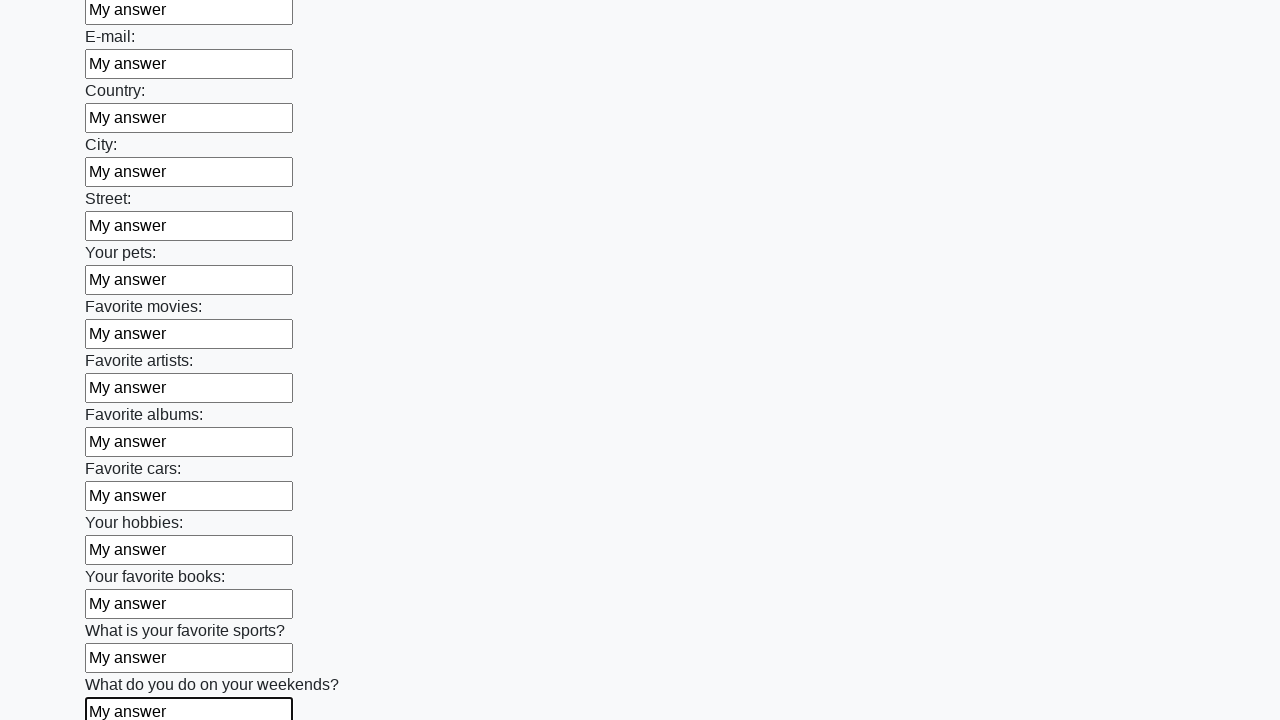

Filled input field 16 of 100 with 'My answer' on input >> nth=15
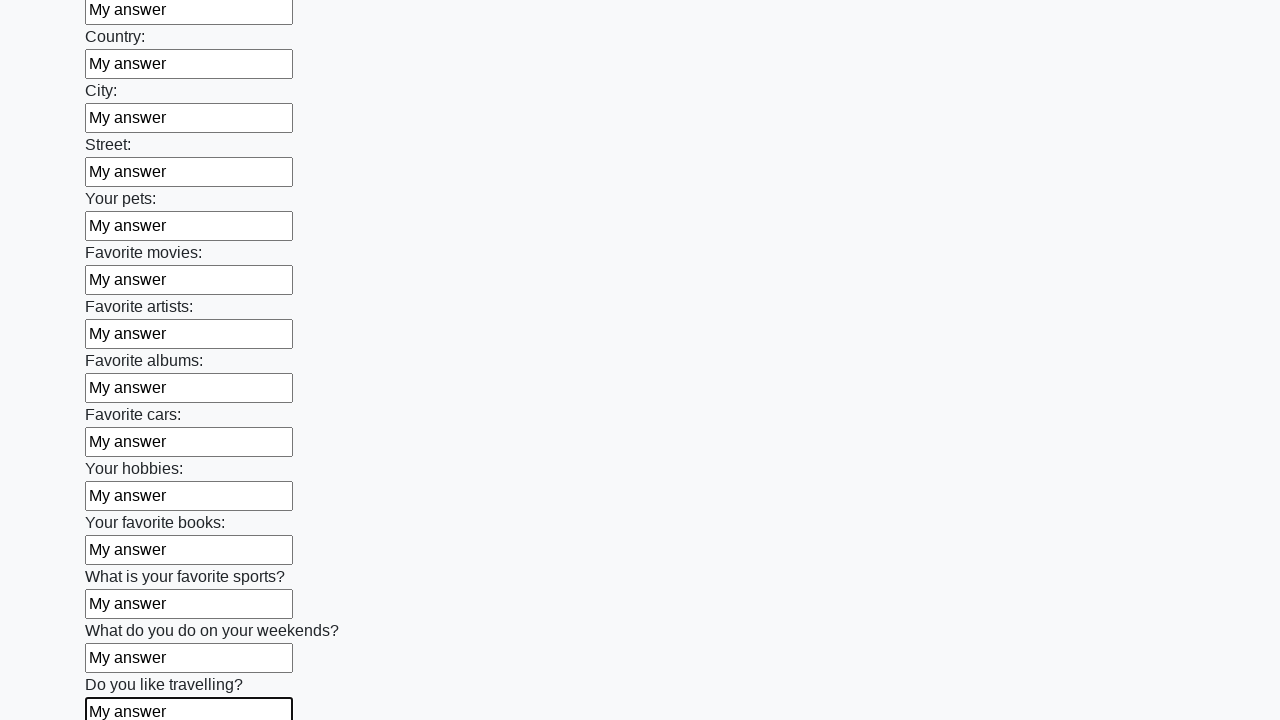

Filled input field 17 of 100 with 'My answer' on input >> nth=16
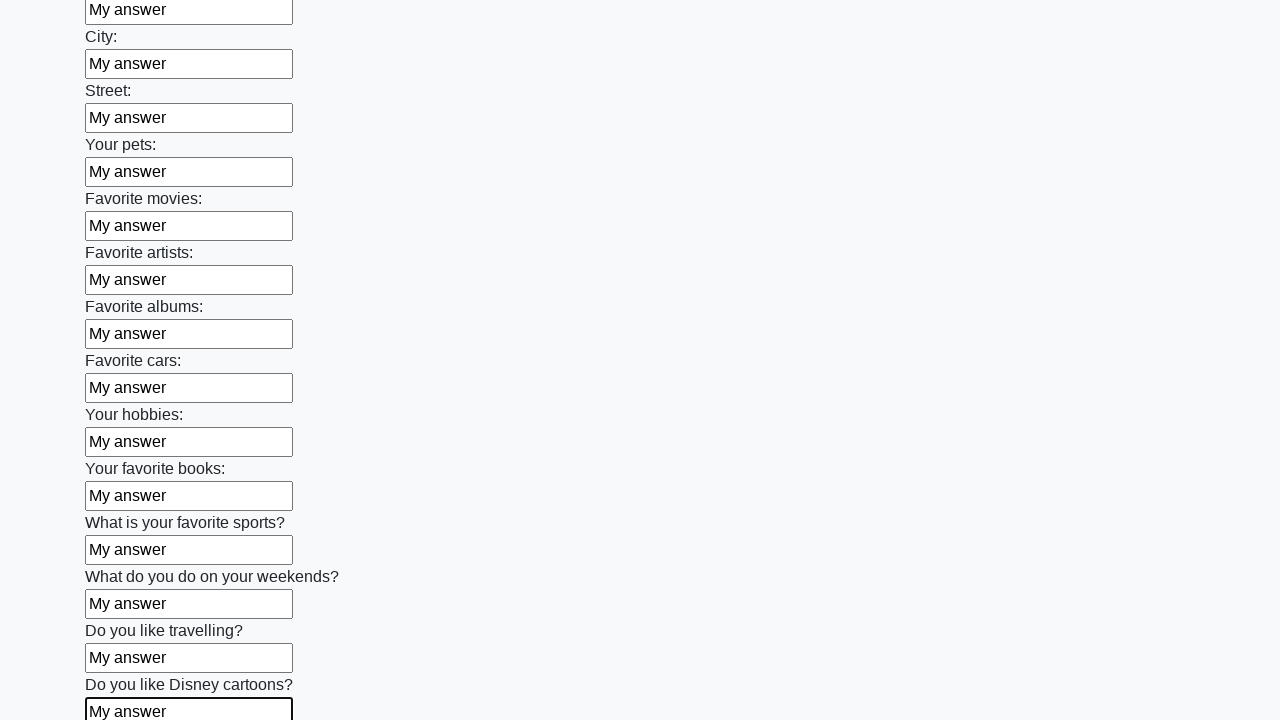

Filled input field 18 of 100 with 'My answer' on input >> nth=17
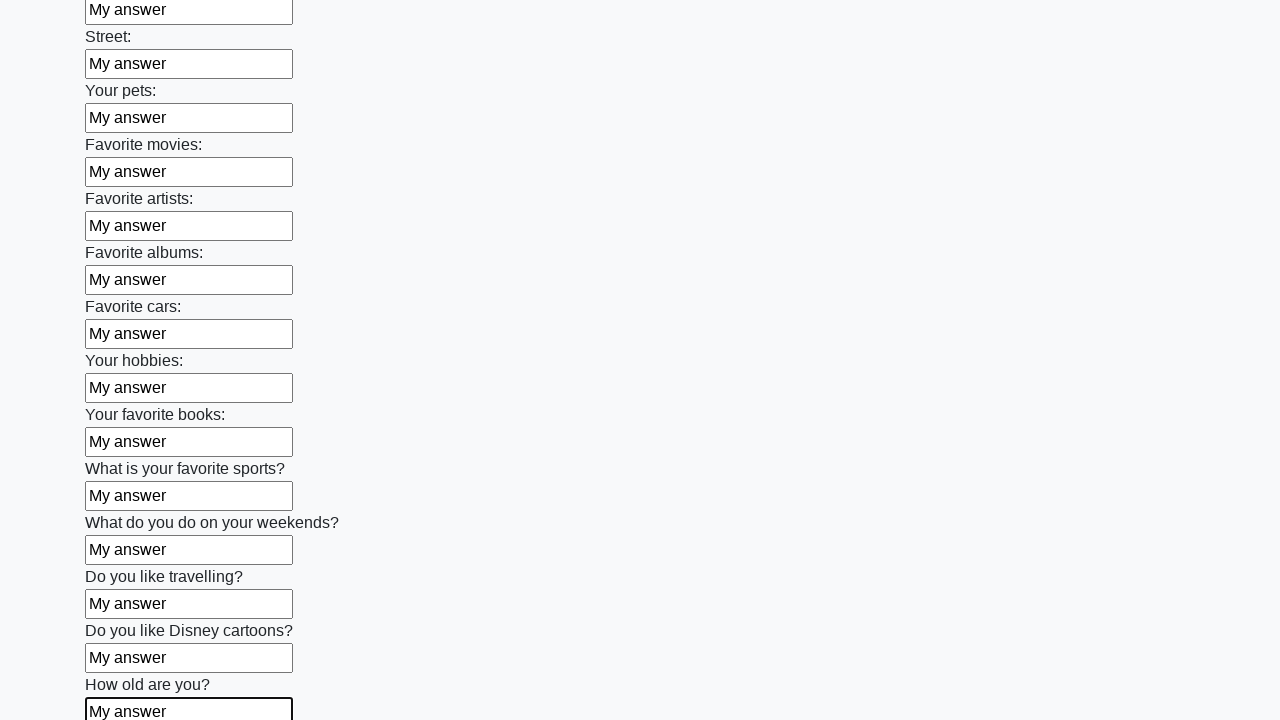

Filled input field 19 of 100 with 'My answer' on input >> nth=18
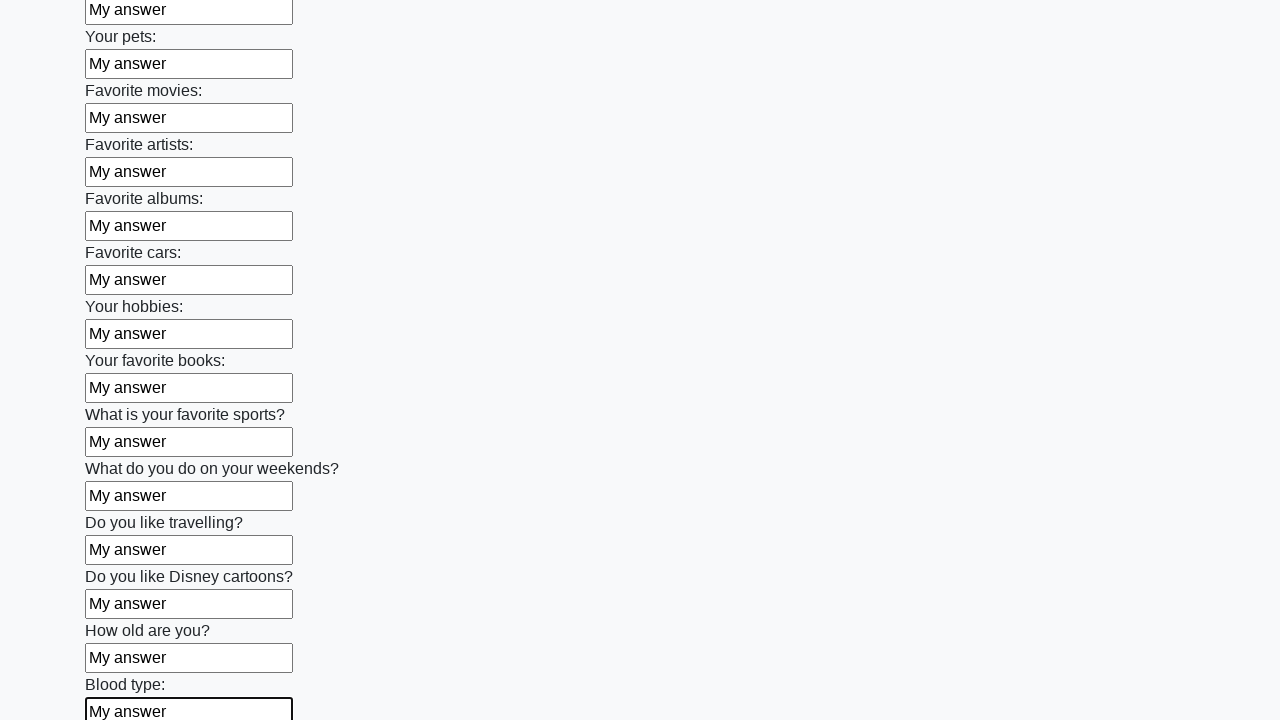

Filled input field 20 of 100 with 'My answer' on input >> nth=19
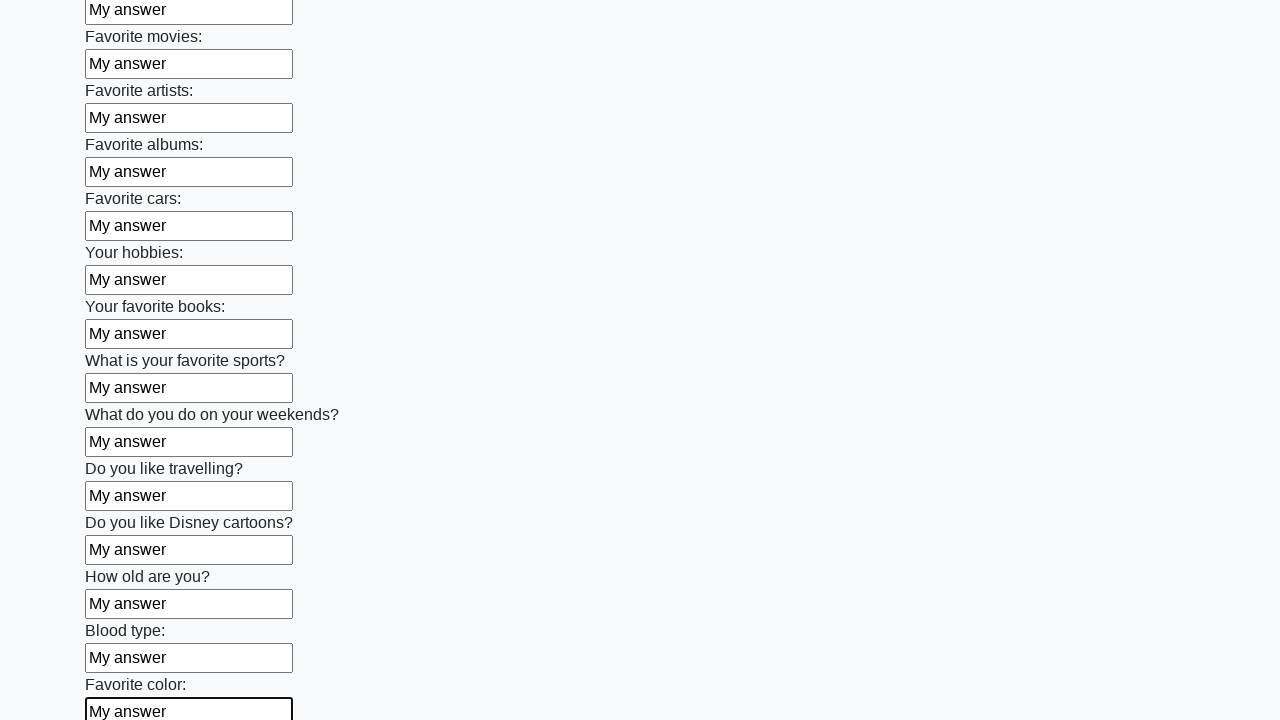

Filled input field 21 of 100 with 'My answer' on input >> nth=20
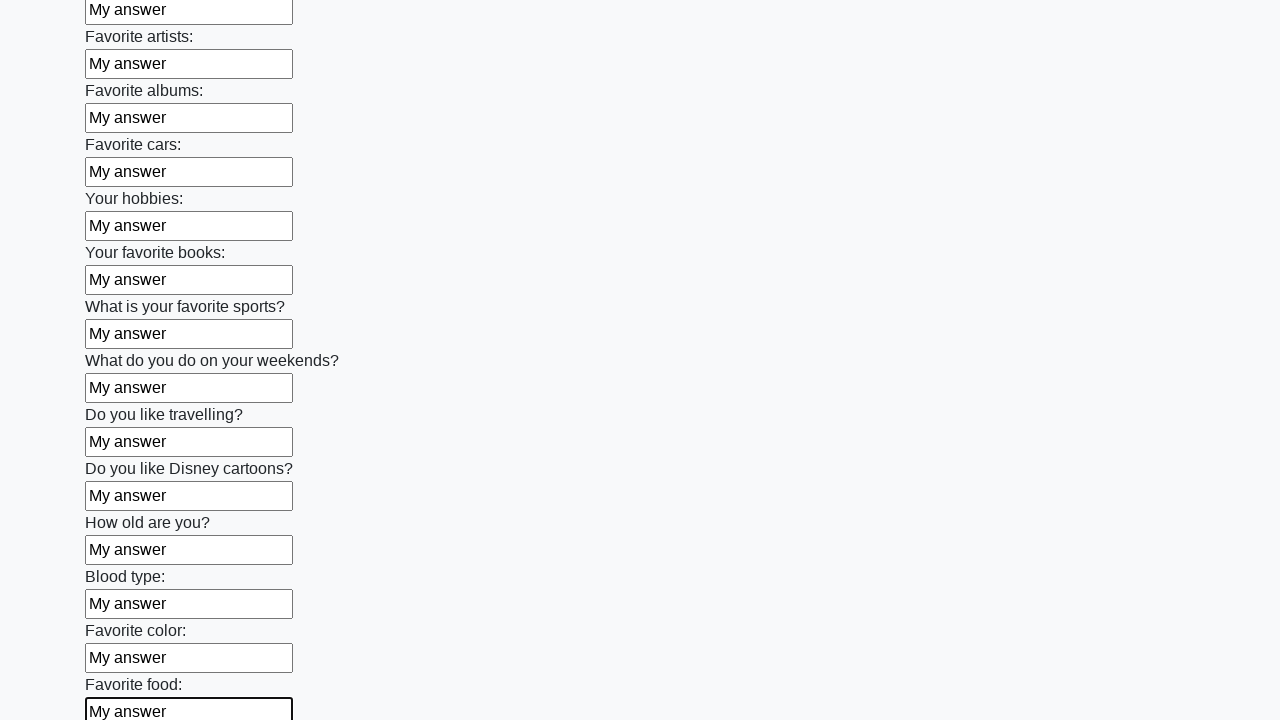

Filled input field 22 of 100 with 'My answer' on input >> nth=21
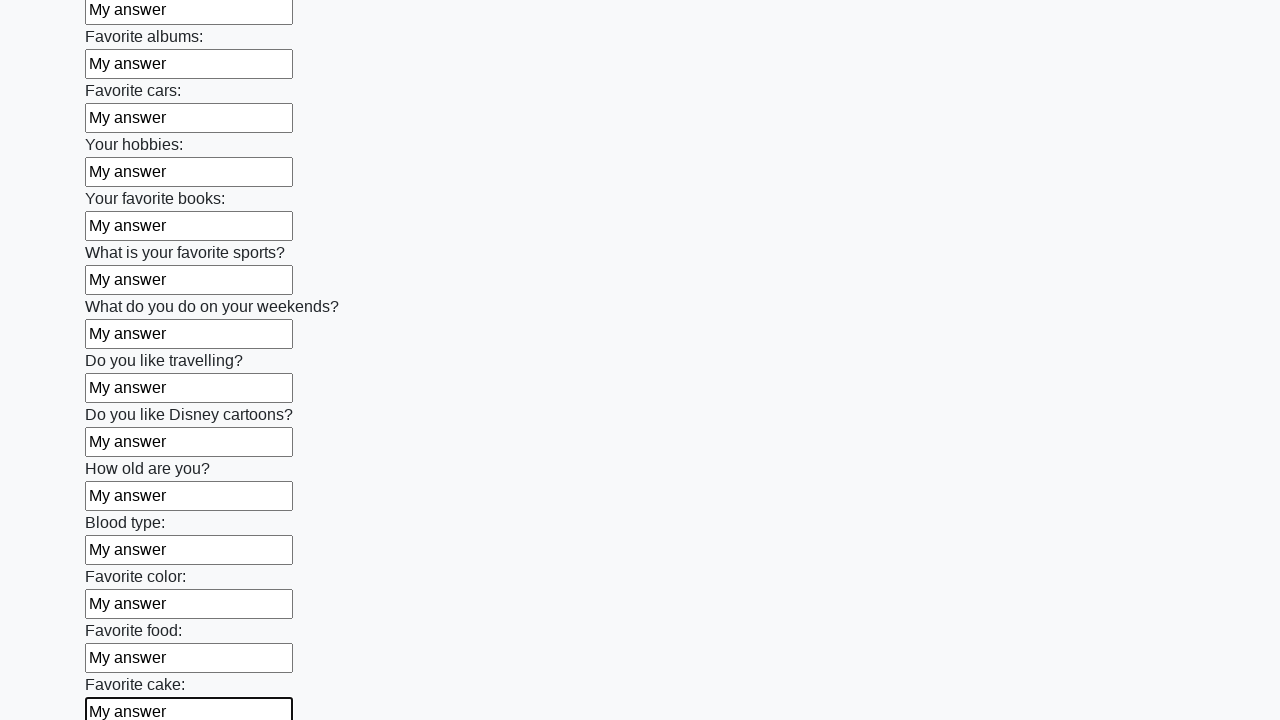

Filled input field 23 of 100 with 'My answer' on input >> nth=22
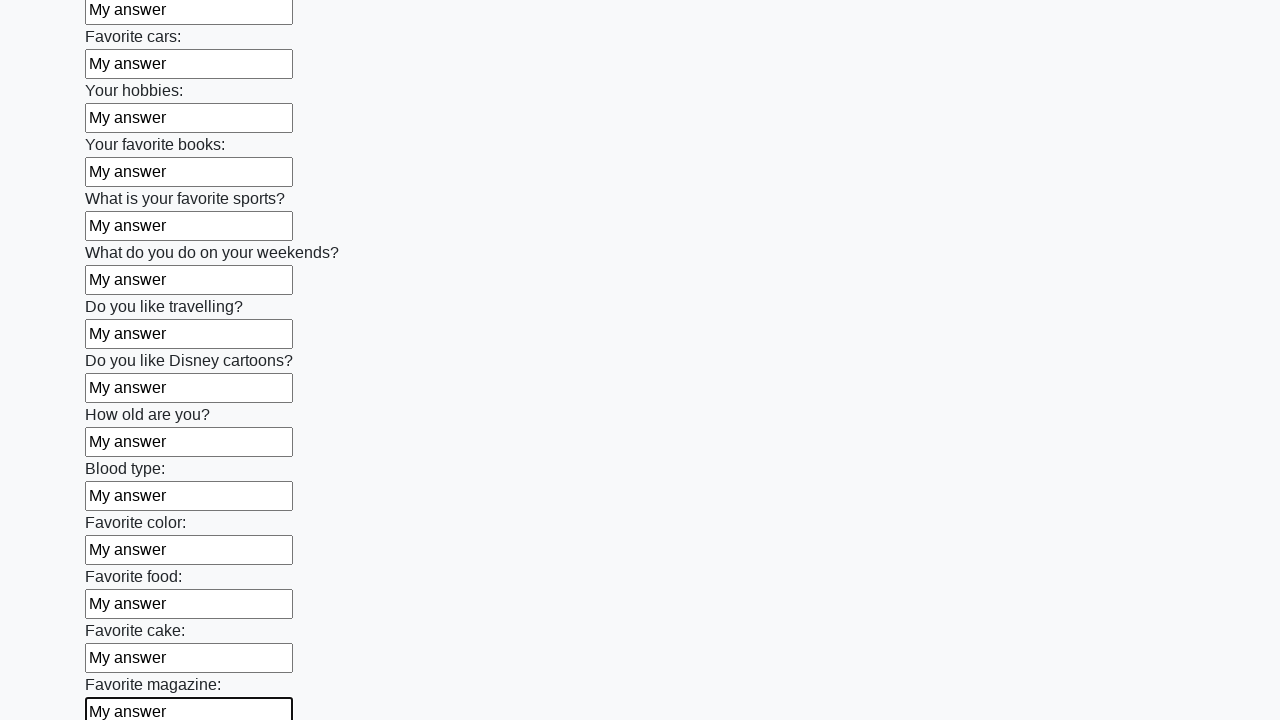

Filled input field 24 of 100 with 'My answer' on input >> nth=23
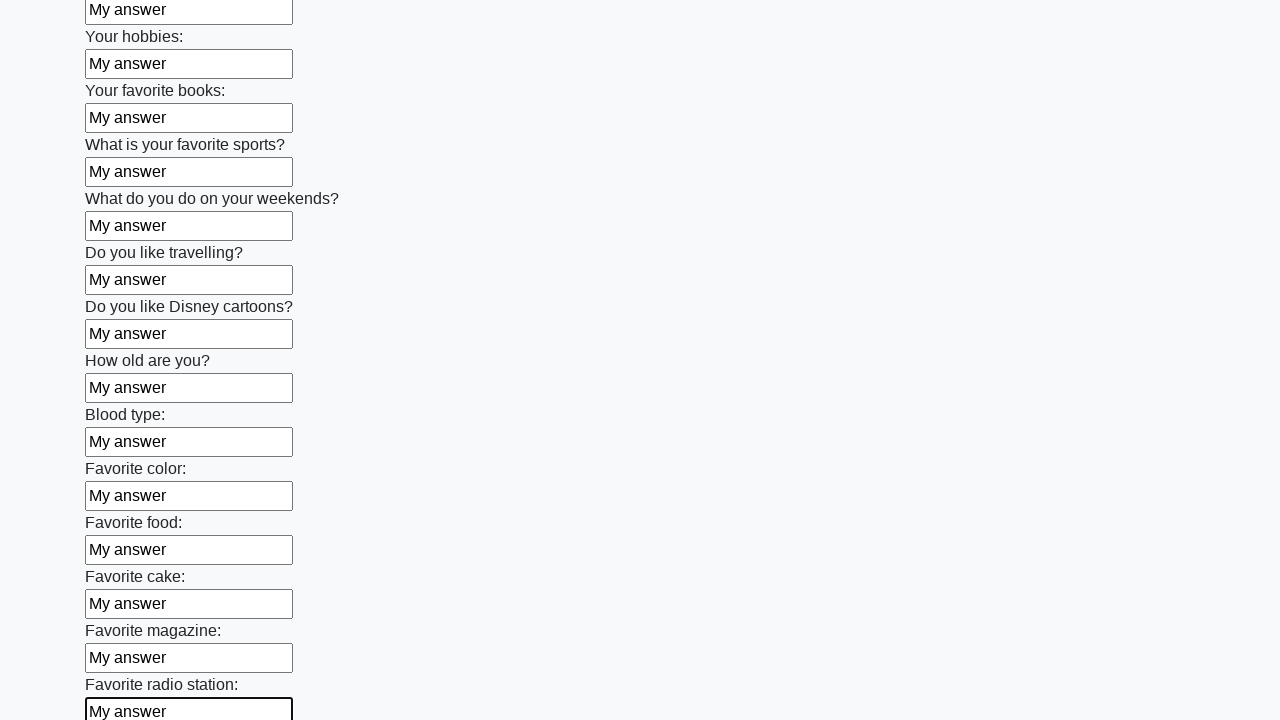

Filled input field 25 of 100 with 'My answer' on input >> nth=24
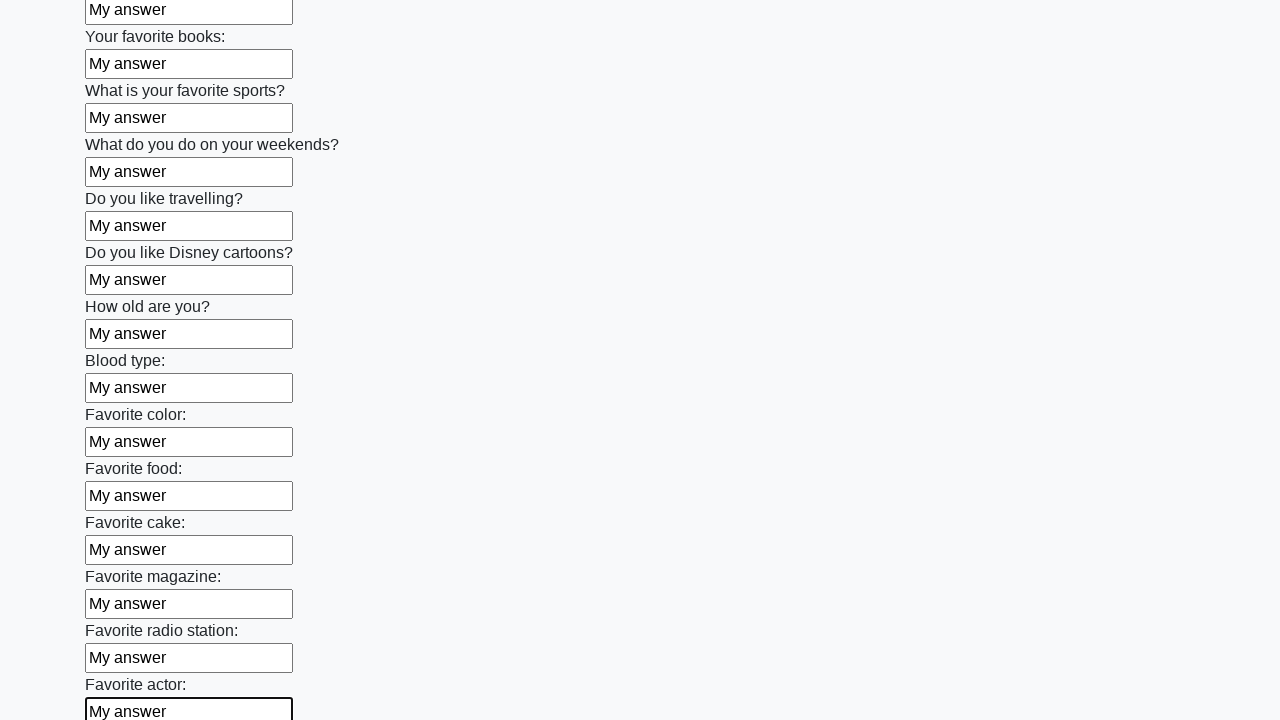

Filled input field 26 of 100 with 'My answer' on input >> nth=25
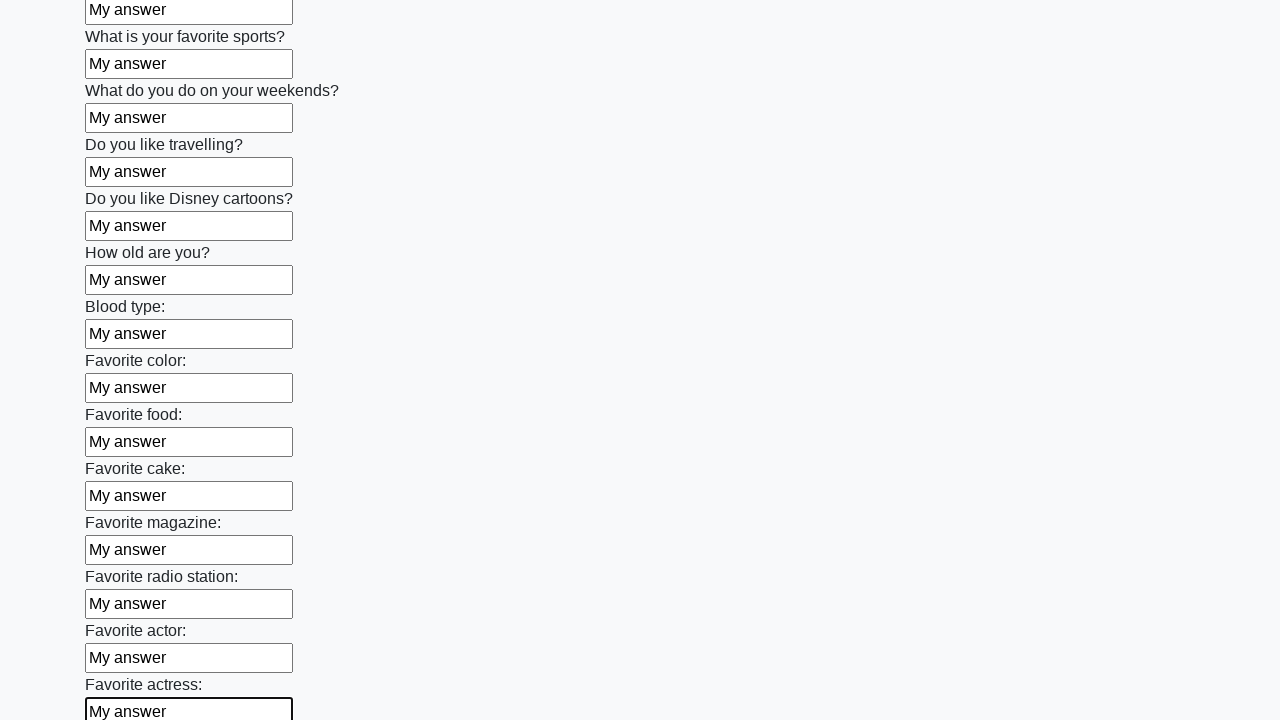

Filled input field 27 of 100 with 'My answer' on input >> nth=26
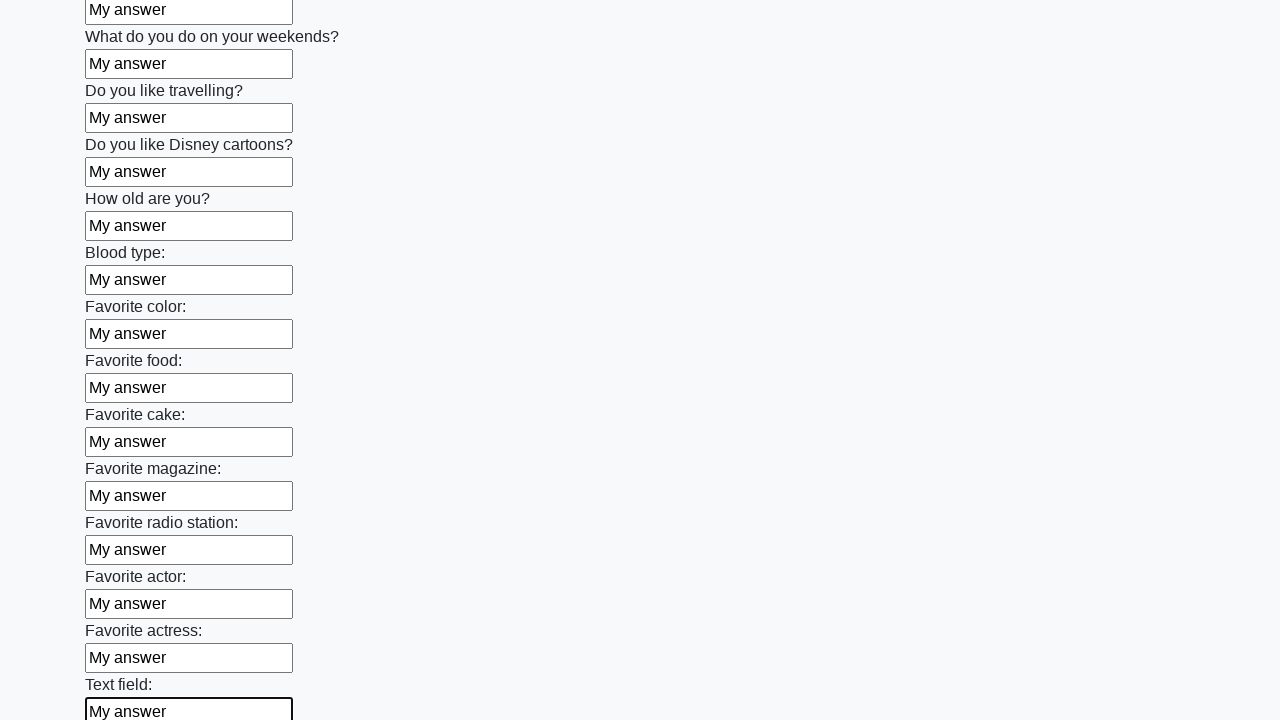

Filled input field 28 of 100 with 'My answer' on input >> nth=27
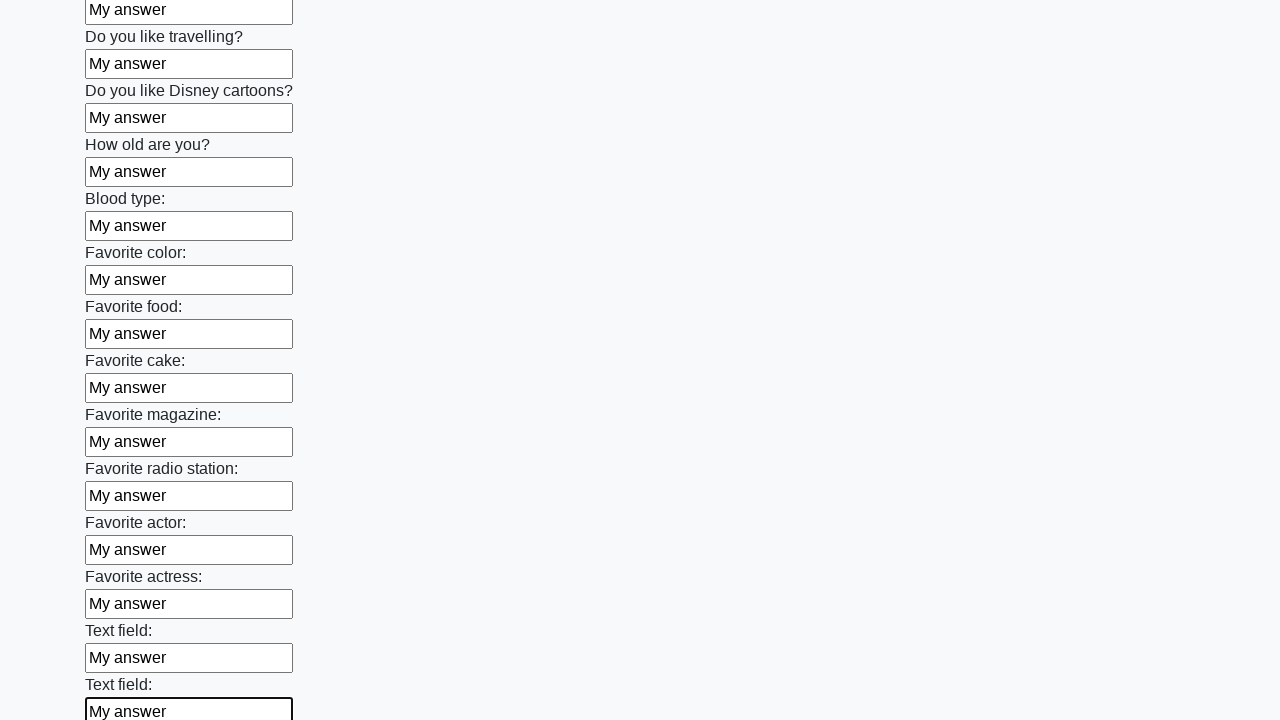

Filled input field 29 of 100 with 'My answer' on input >> nth=28
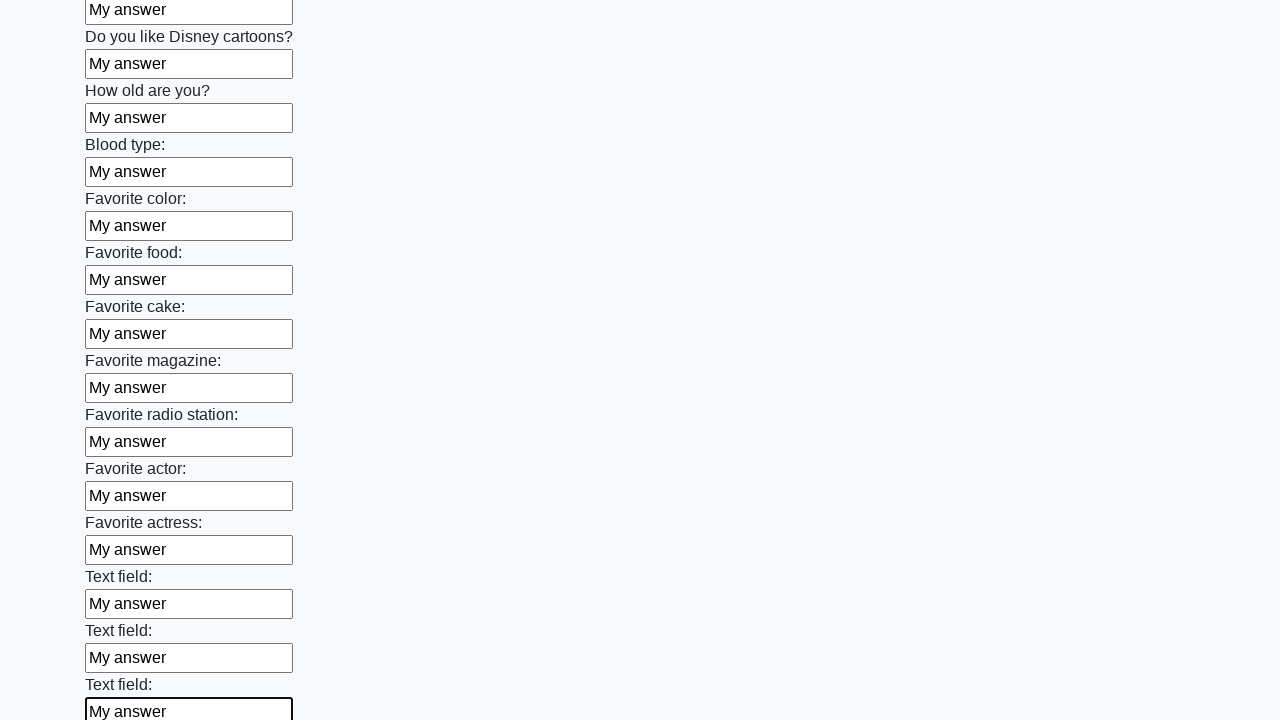

Filled input field 30 of 100 with 'My answer' on input >> nth=29
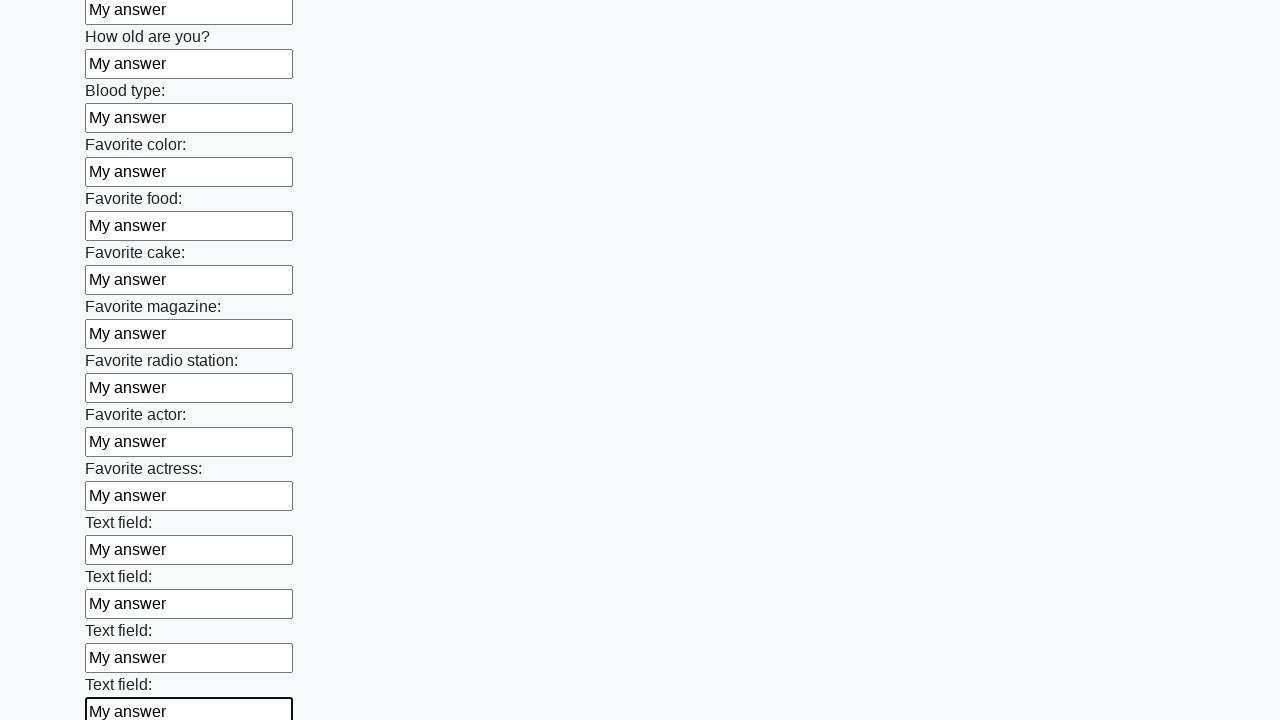

Filled input field 31 of 100 with 'My answer' on input >> nth=30
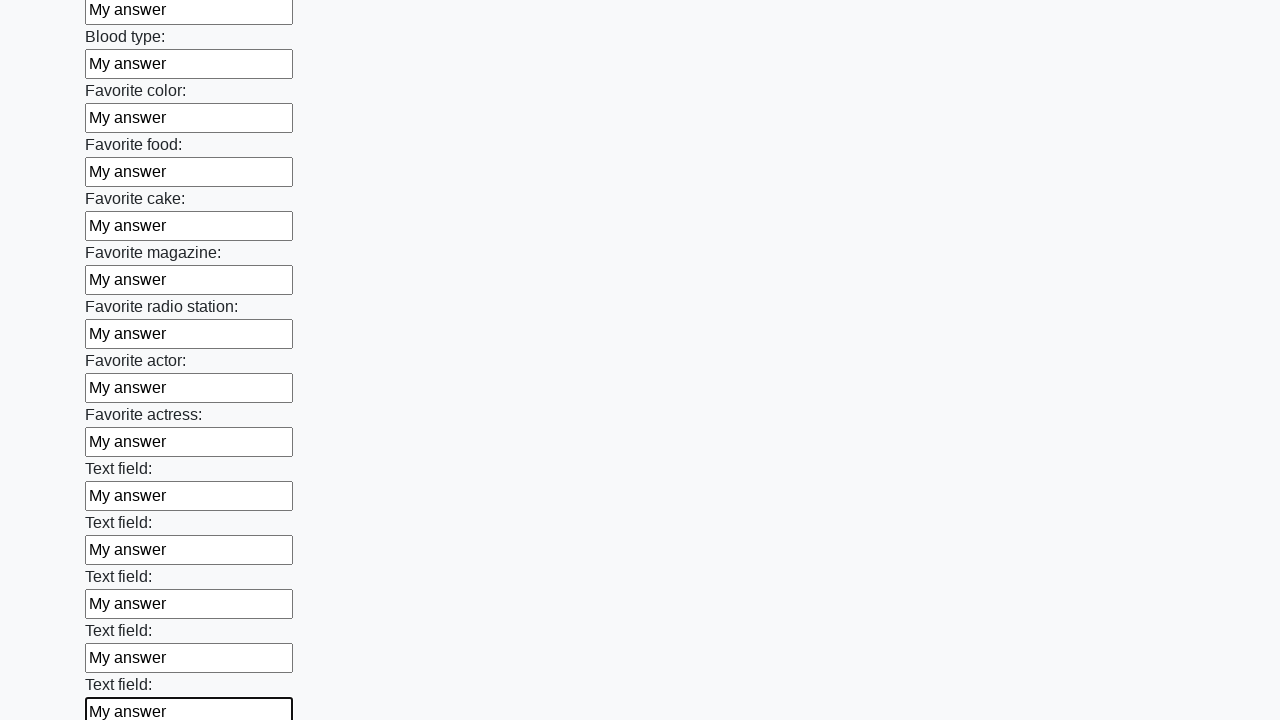

Filled input field 32 of 100 with 'My answer' on input >> nth=31
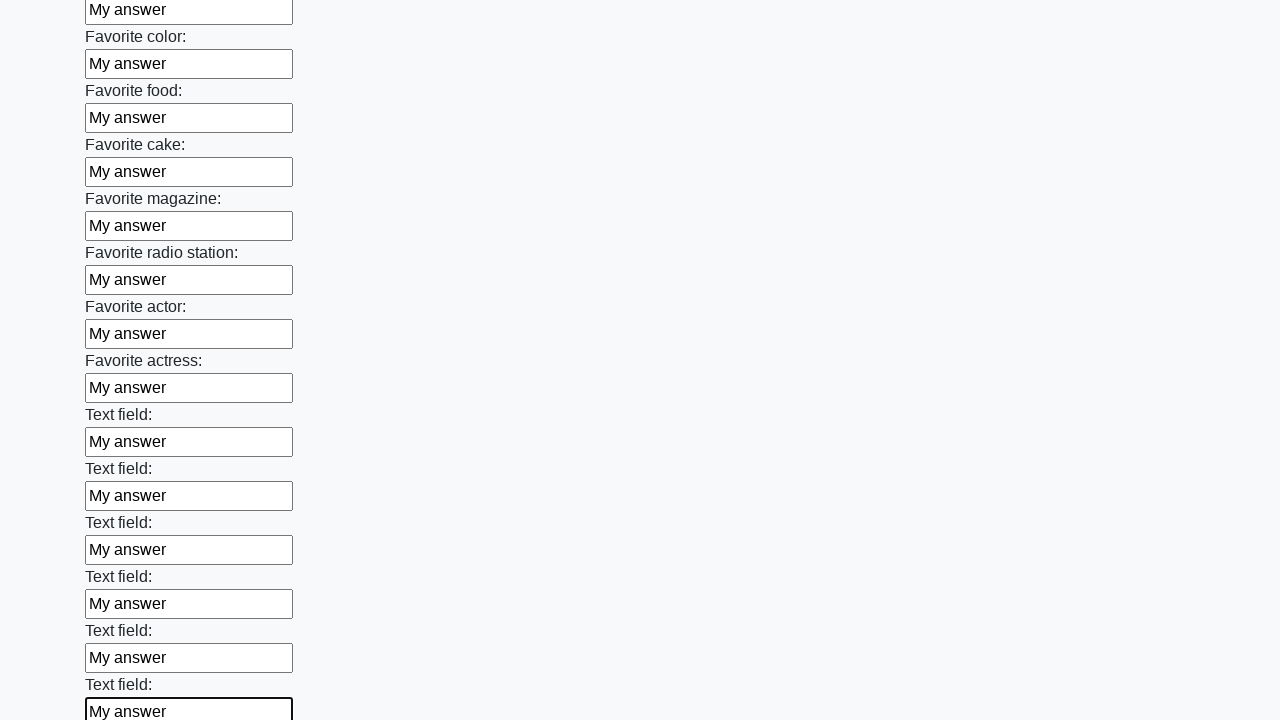

Filled input field 33 of 100 with 'My answer' on input >> nth=32
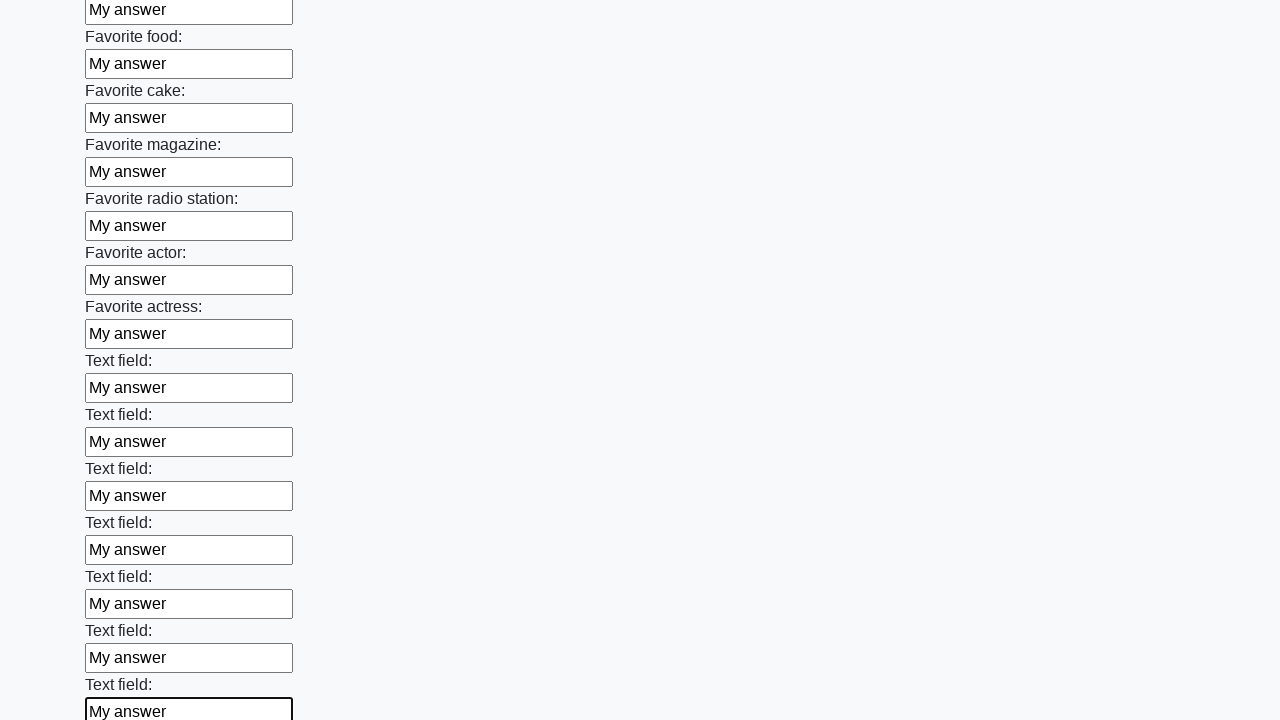

Filled input field 34 of 100 with 'My answer' on input >> nth=33
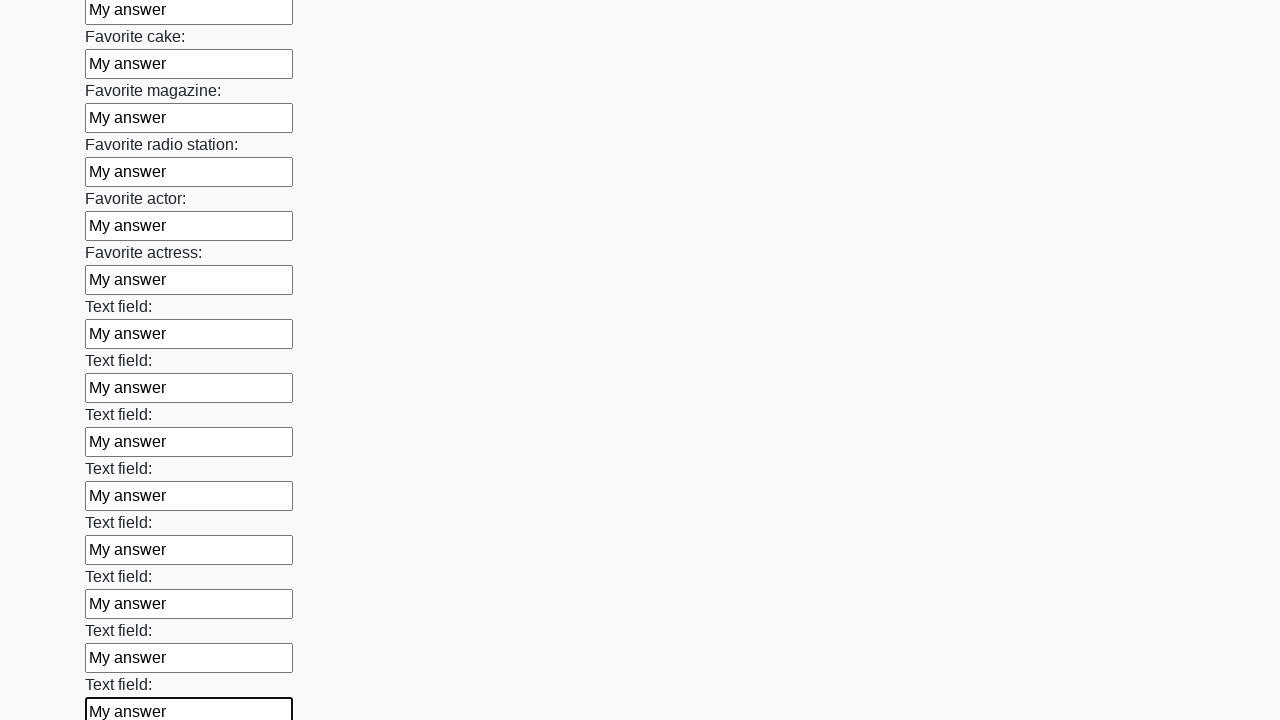

Filled input field 35 of 100 with 'My answer' on input >> nth=34
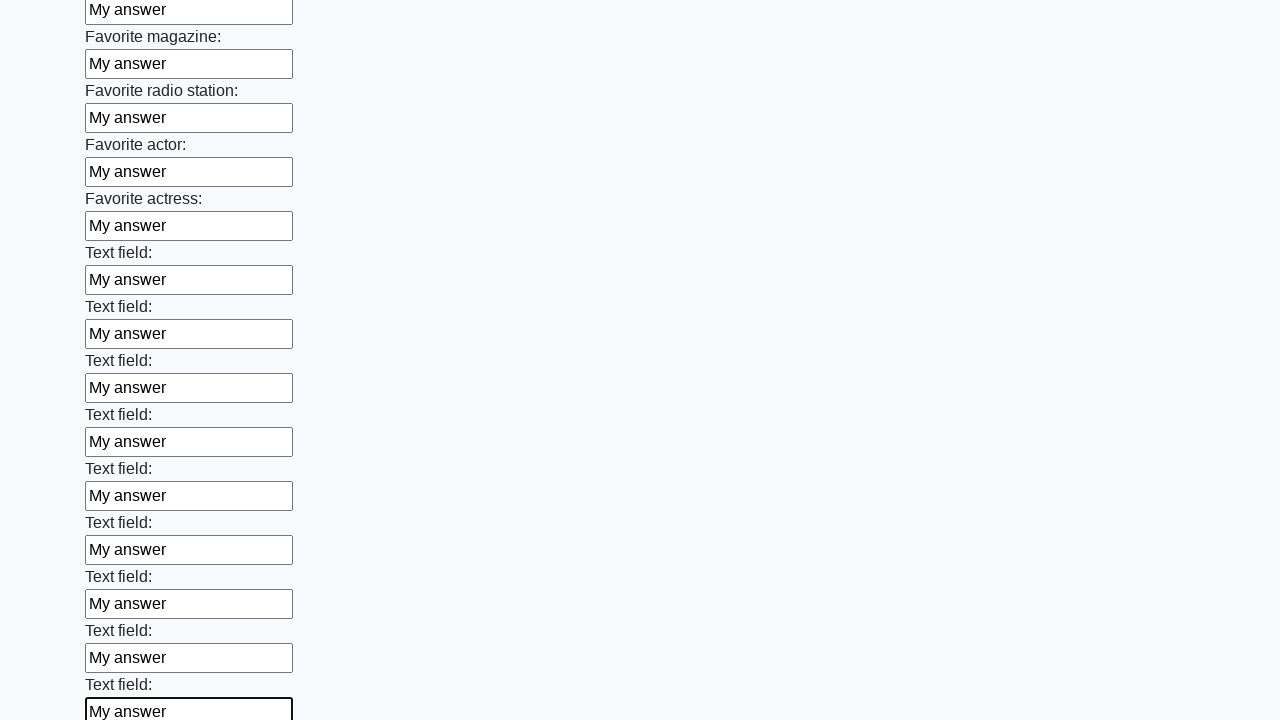

Filled input field 36 of 100 with 'My answer' on input >> nth=35
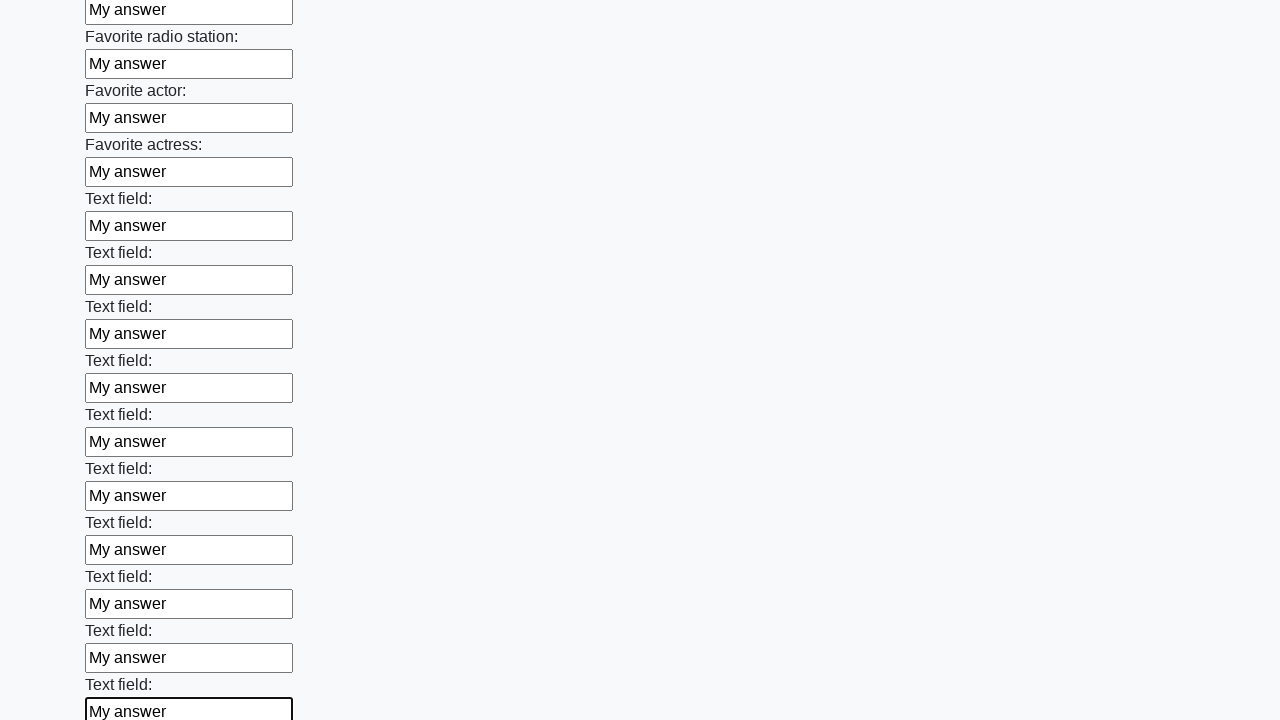

Filled input field 37 of 100 with 'My answer' on input >> nth=36
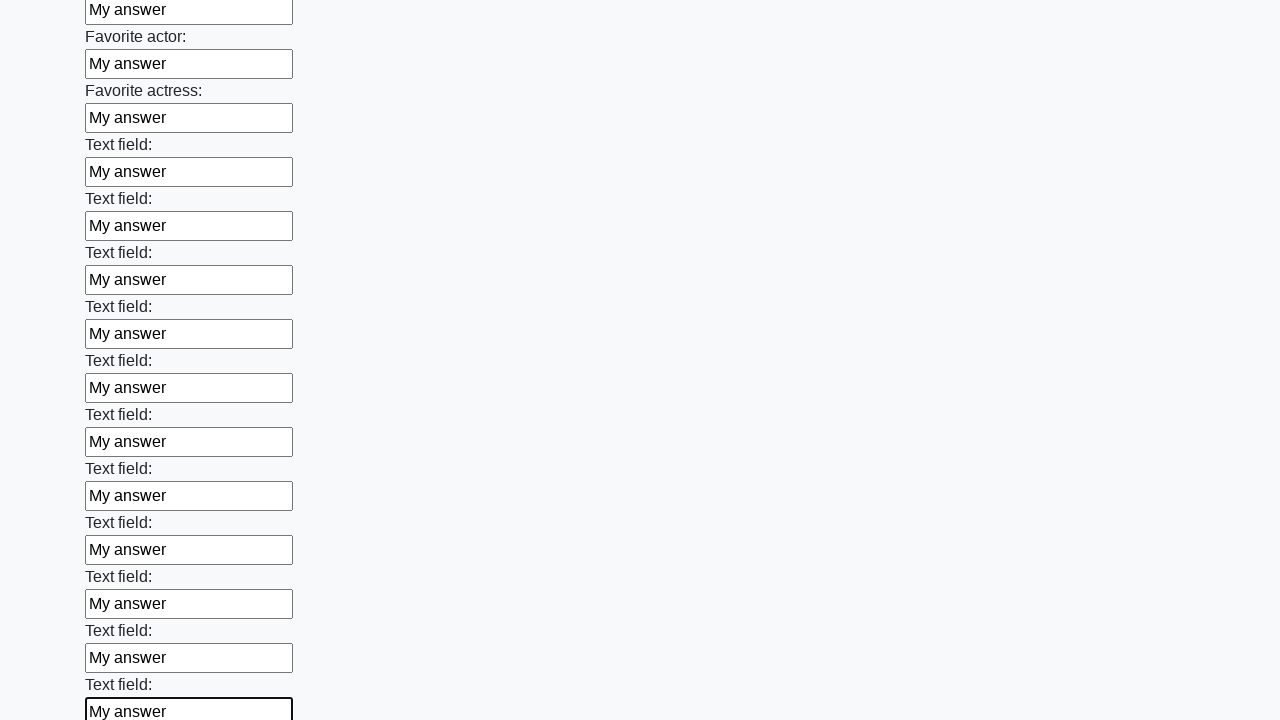

Filled input field 38 of 100 with 'My answer' on input >> nth=37
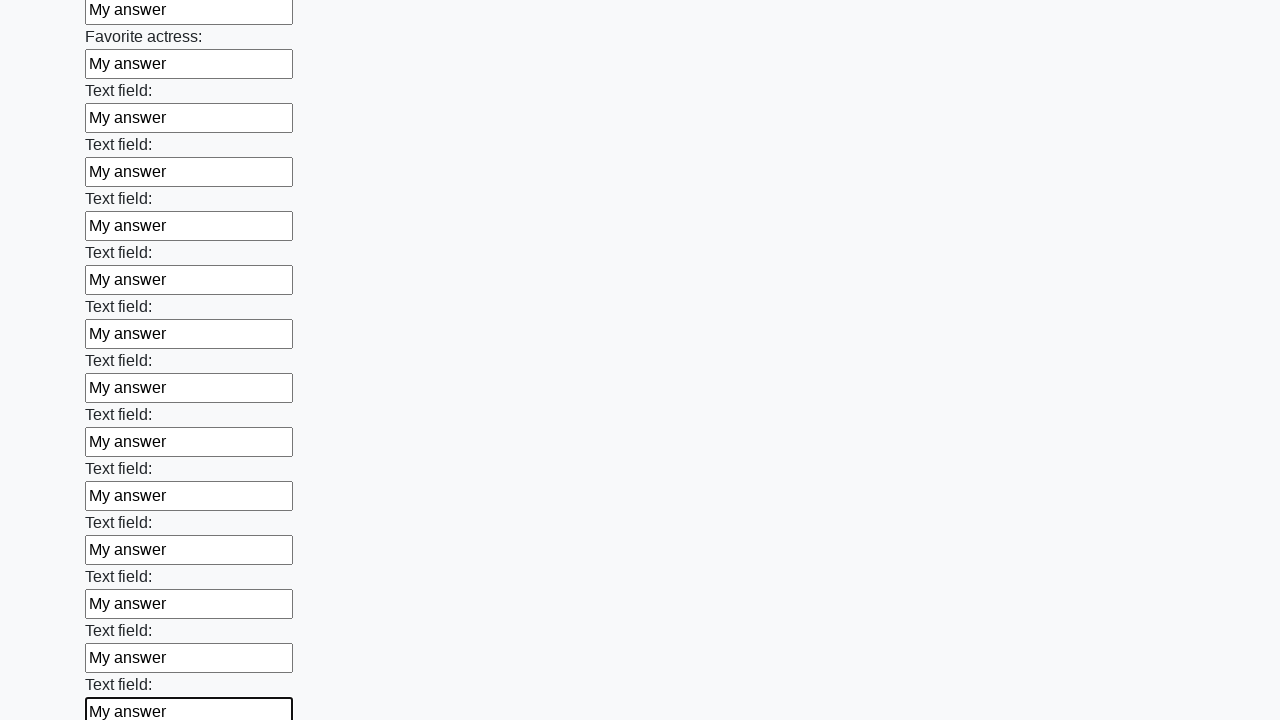

Filled input field 39 of 100 with 'My answer' on input >> nth=38
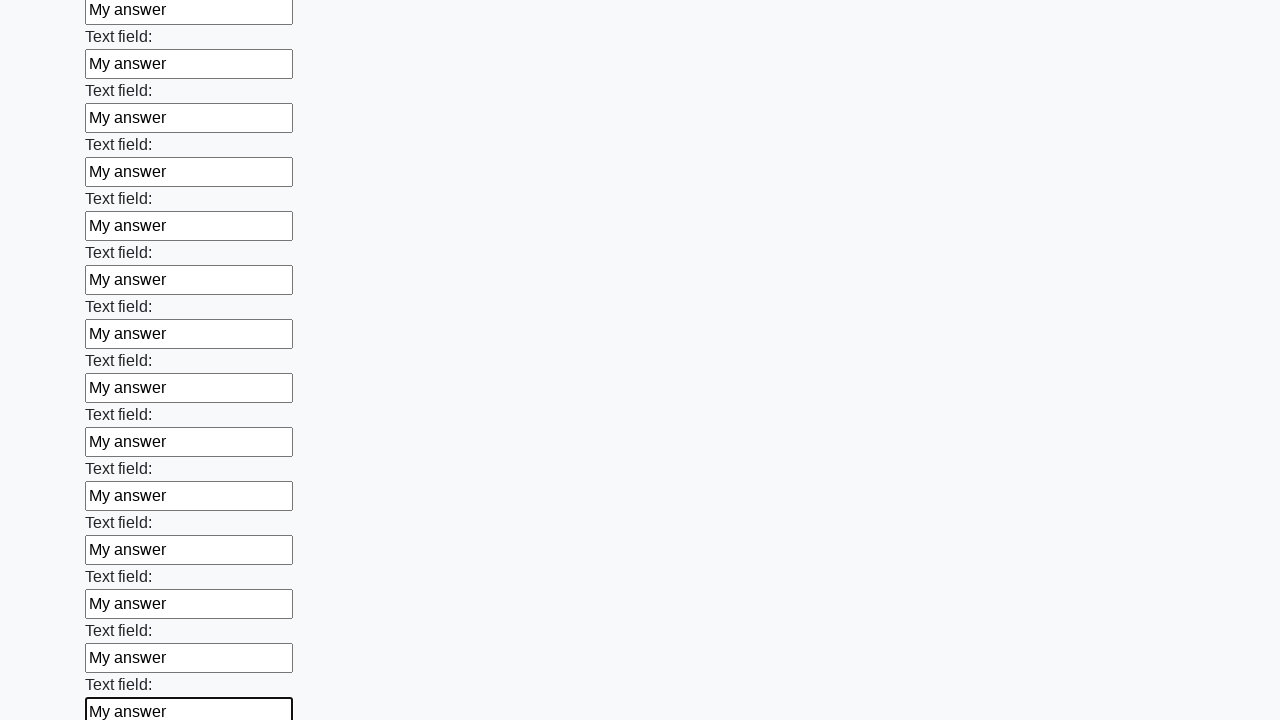

Filled input field 40 of 100 with 'My answer' on input >> nth=39
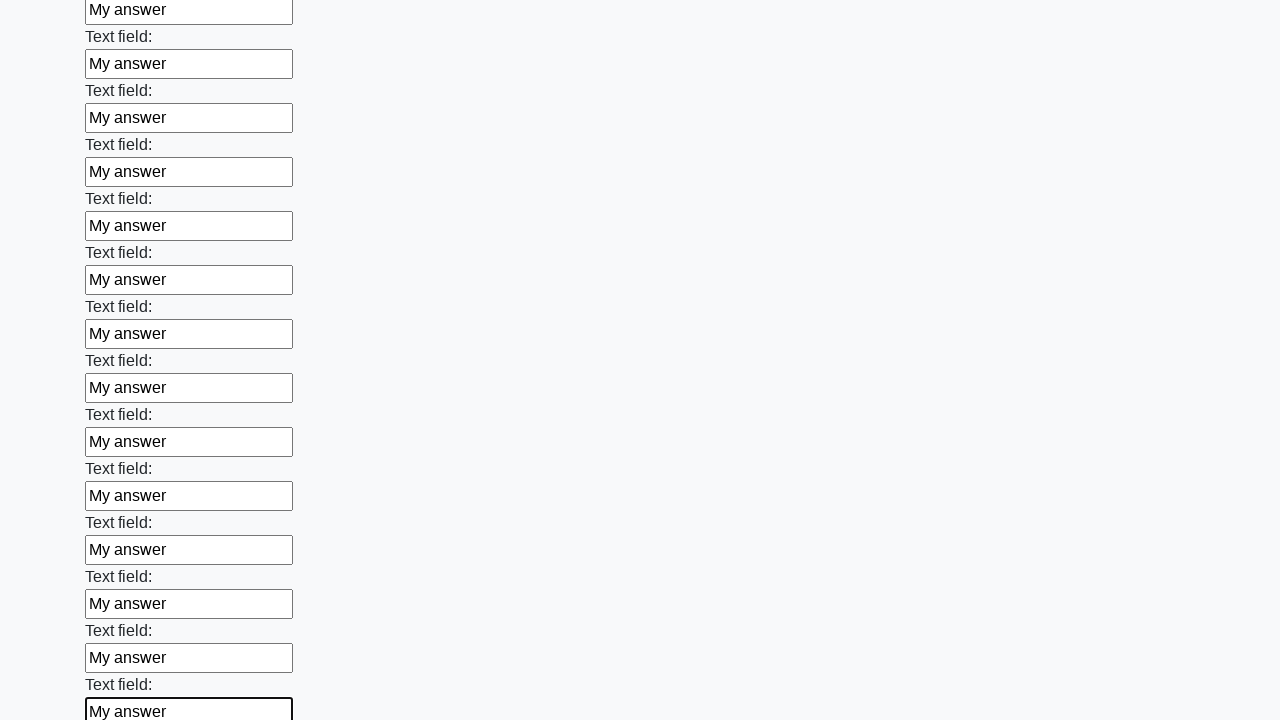

Filled input field 41 of 100 with 'My answer' on input >> nth=40
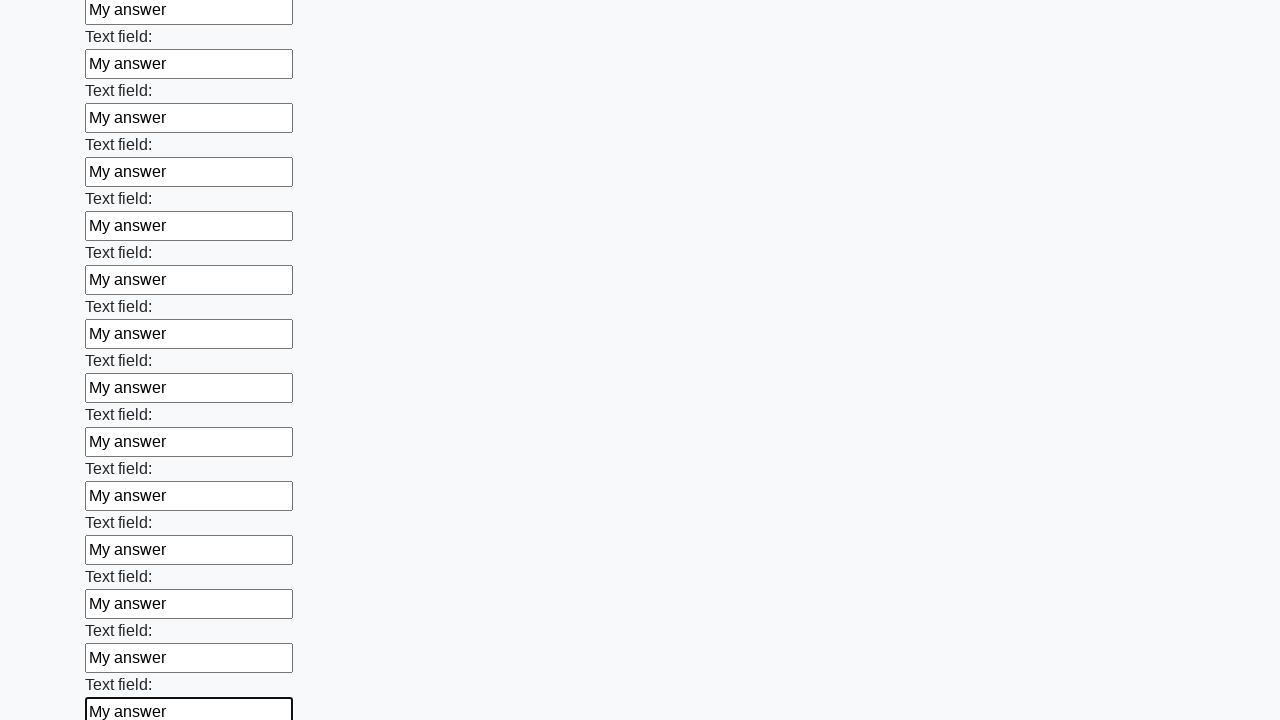

Filled input field 42 of 100 with 'My answer' on input >> nth=41
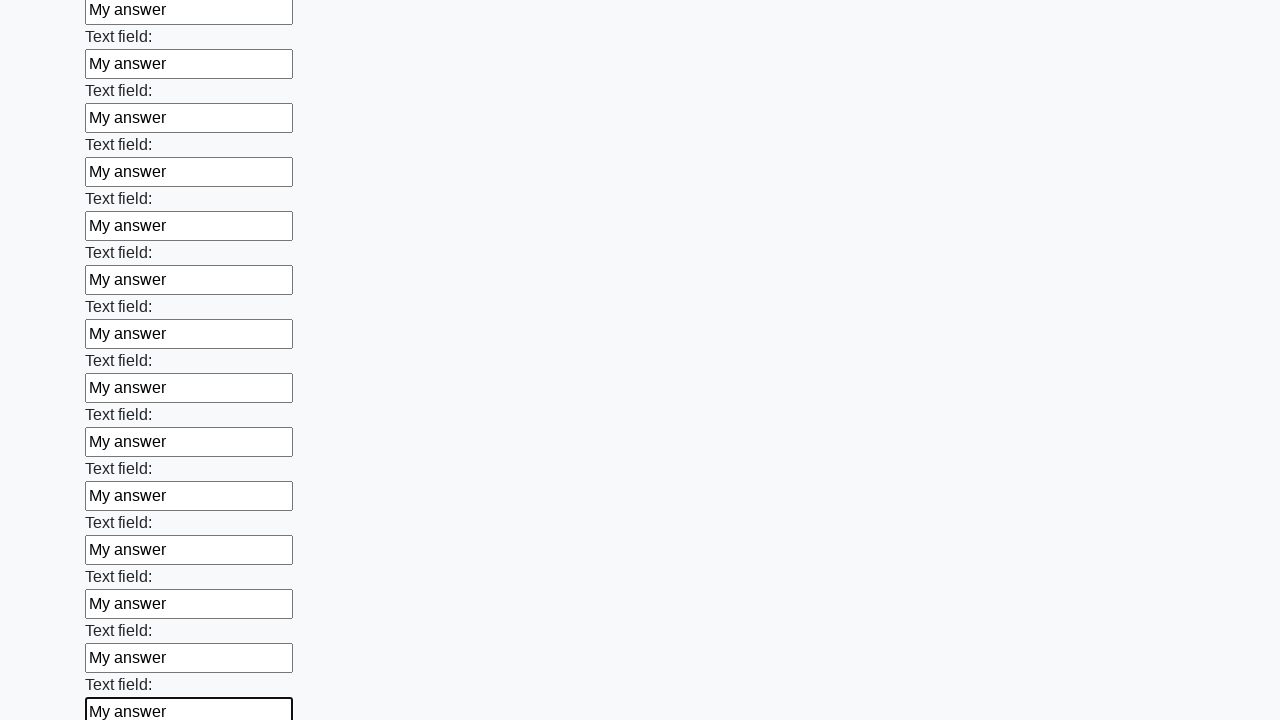

Filled input field 43 of 100 with 'My answer' on input >> nth=42
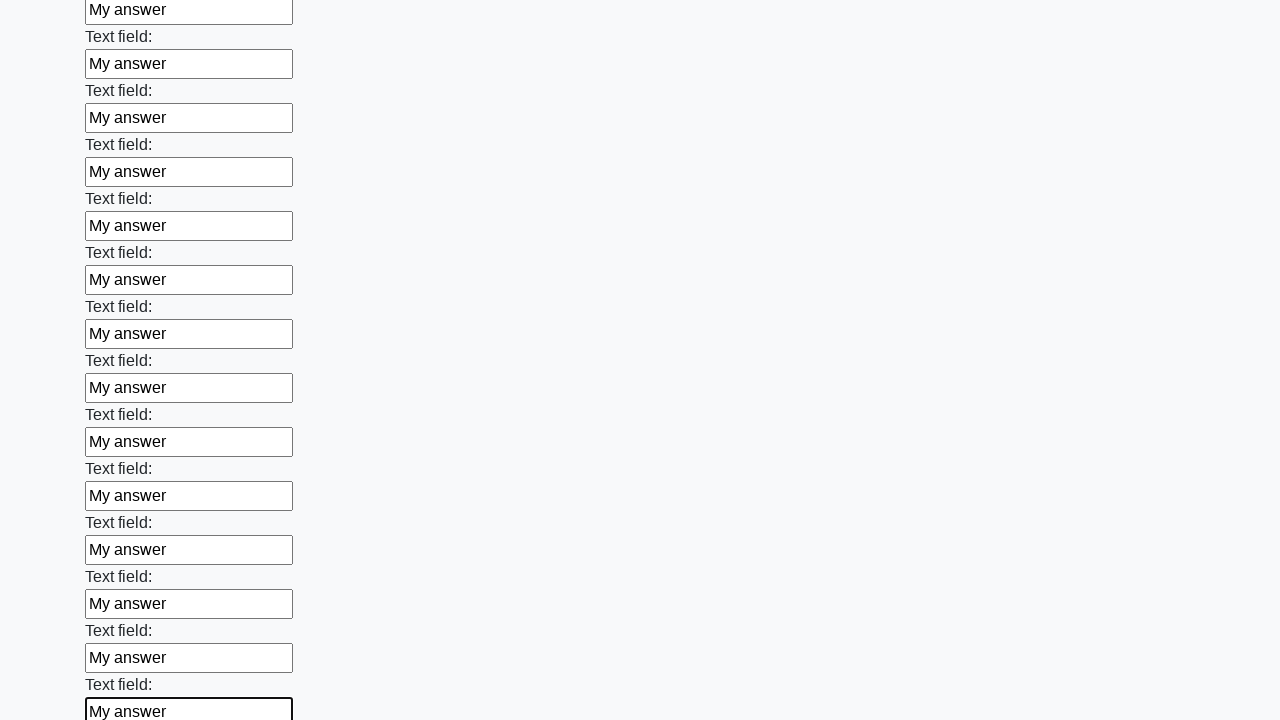

Filled input field 44 of 100 with 'My answer' on input >> nth=43
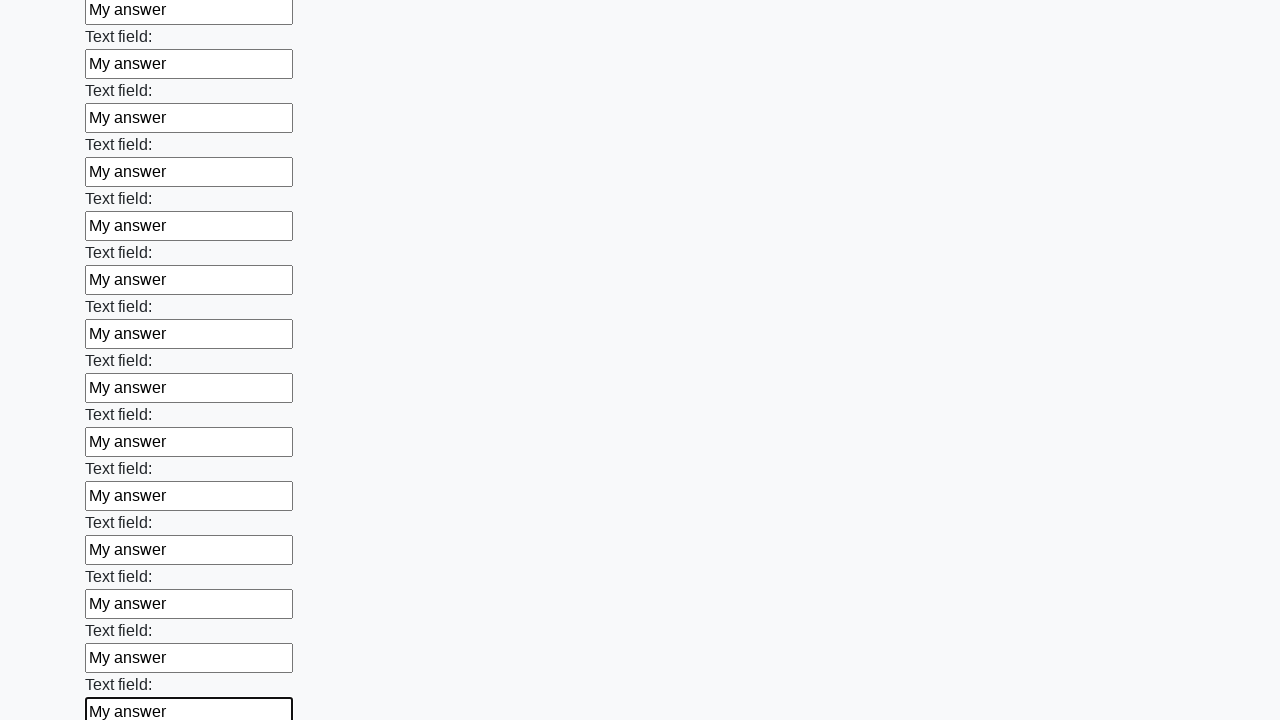

Filled input field 45 of 100 with 'My answer' on input >> nth=44
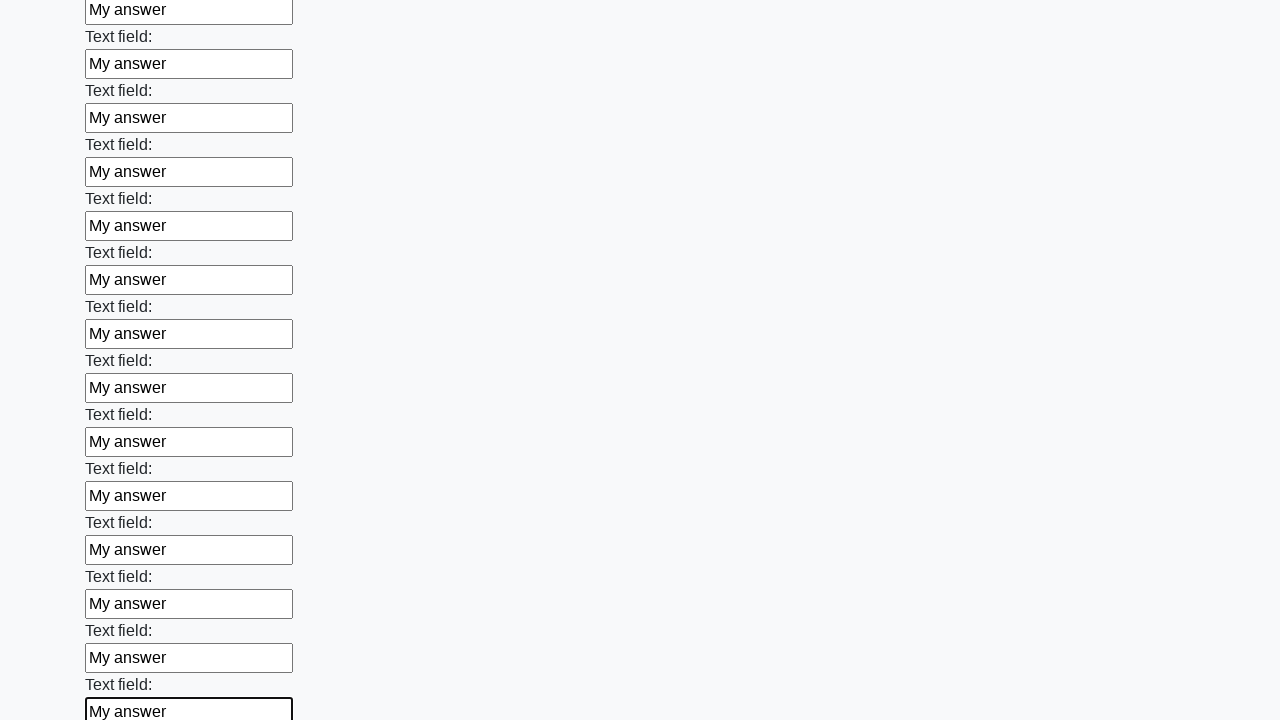

Filled input field 46 of 100 with 'My answer' on input >> nth=45
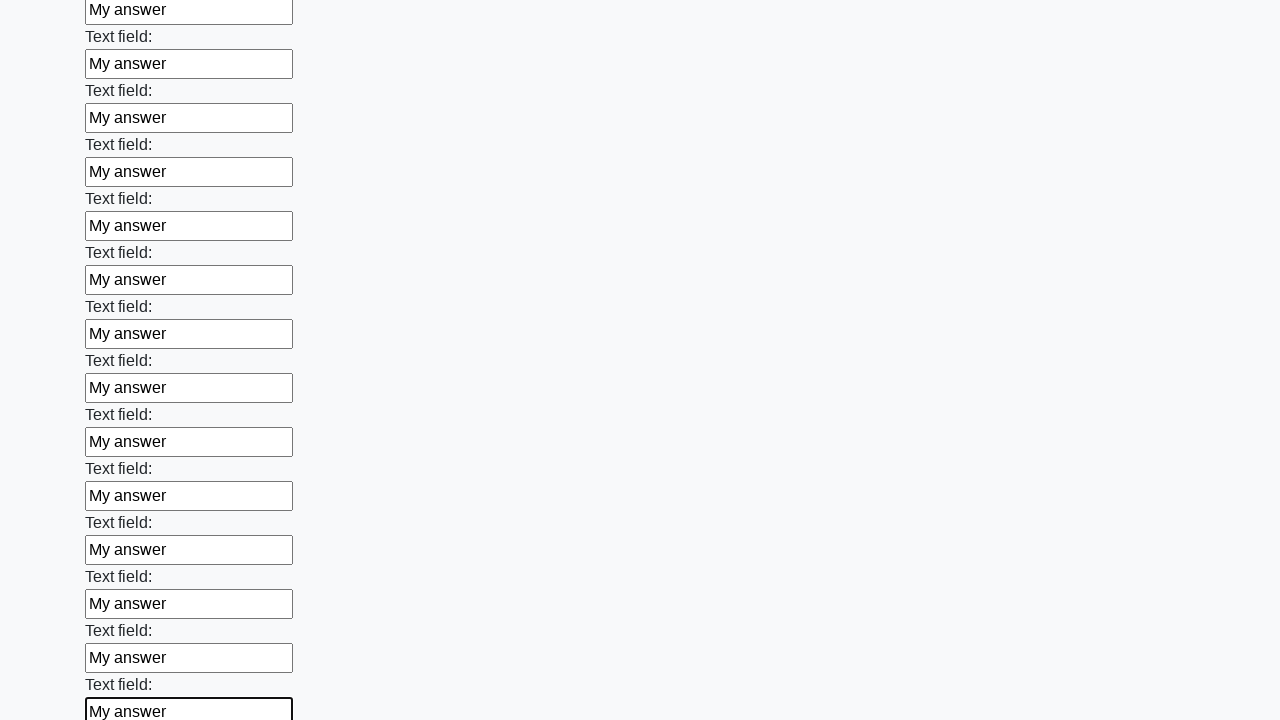

Filled input field 47 of 100 with 'My answer' on input >> nth=46
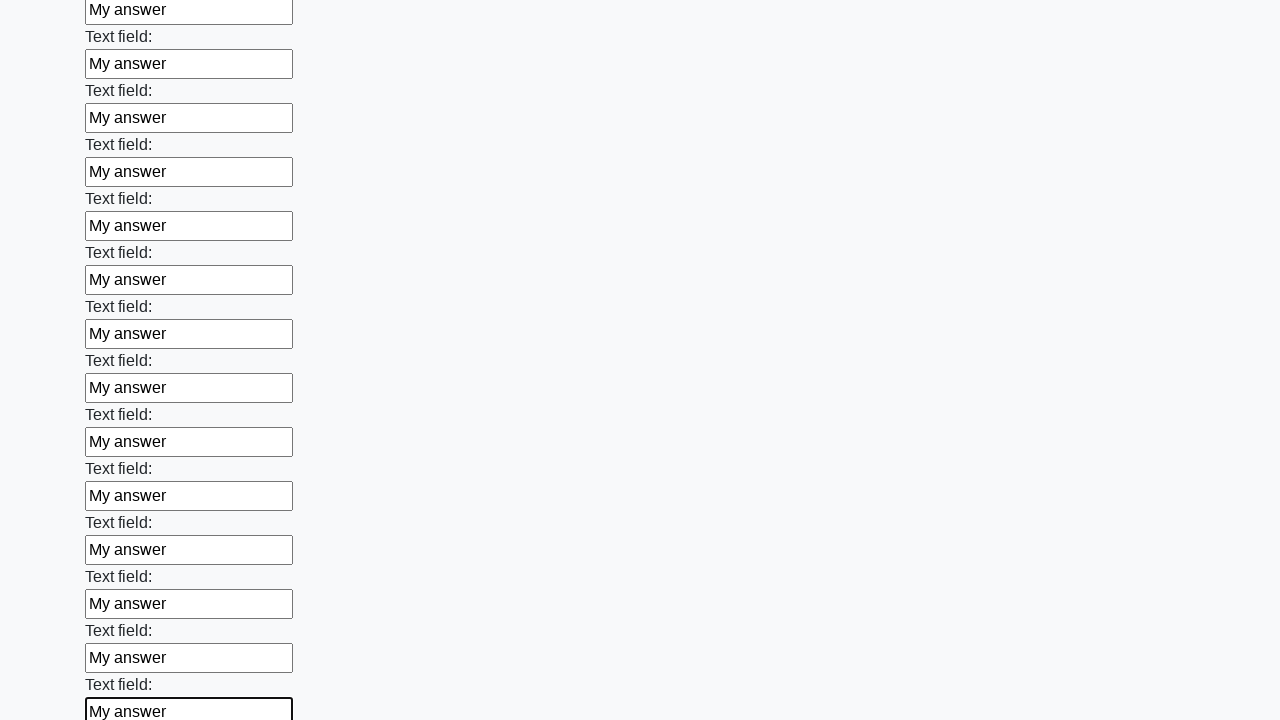

Filled input field 48 of 100 with 'My answer' on input >> nth=47
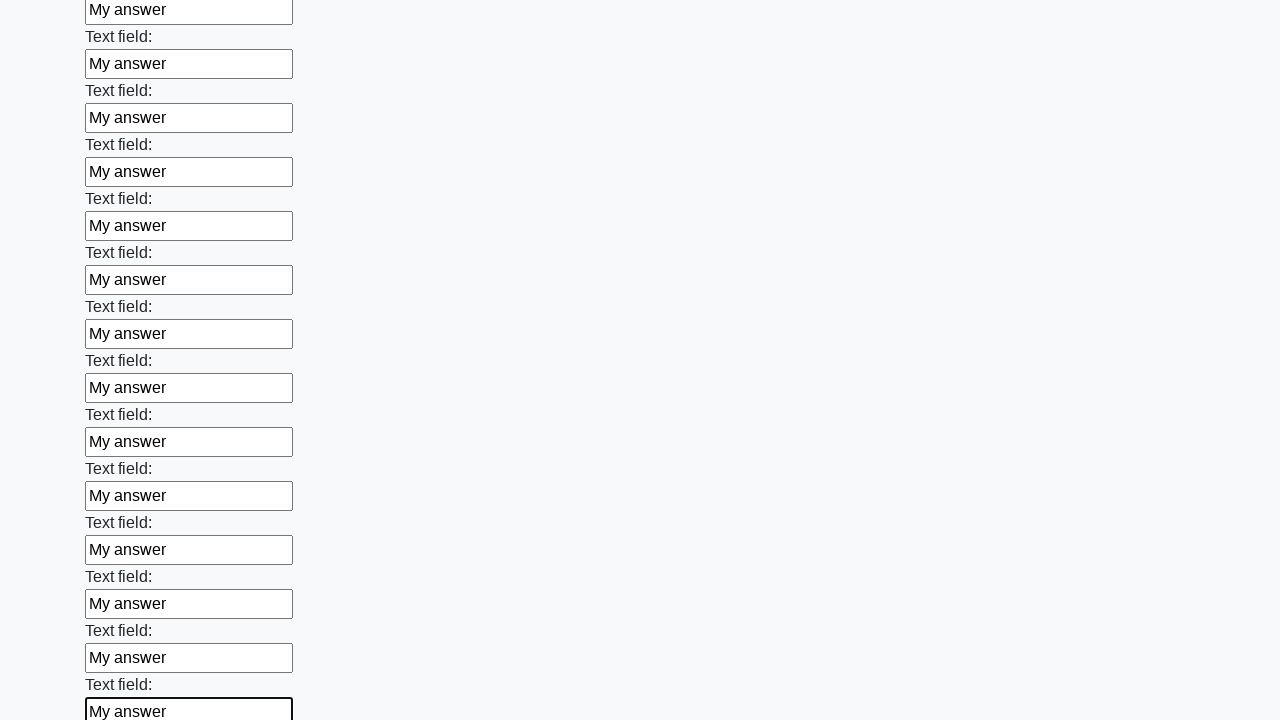

Filled input field 49 of 100 with 'My answer' on input >> nth=48
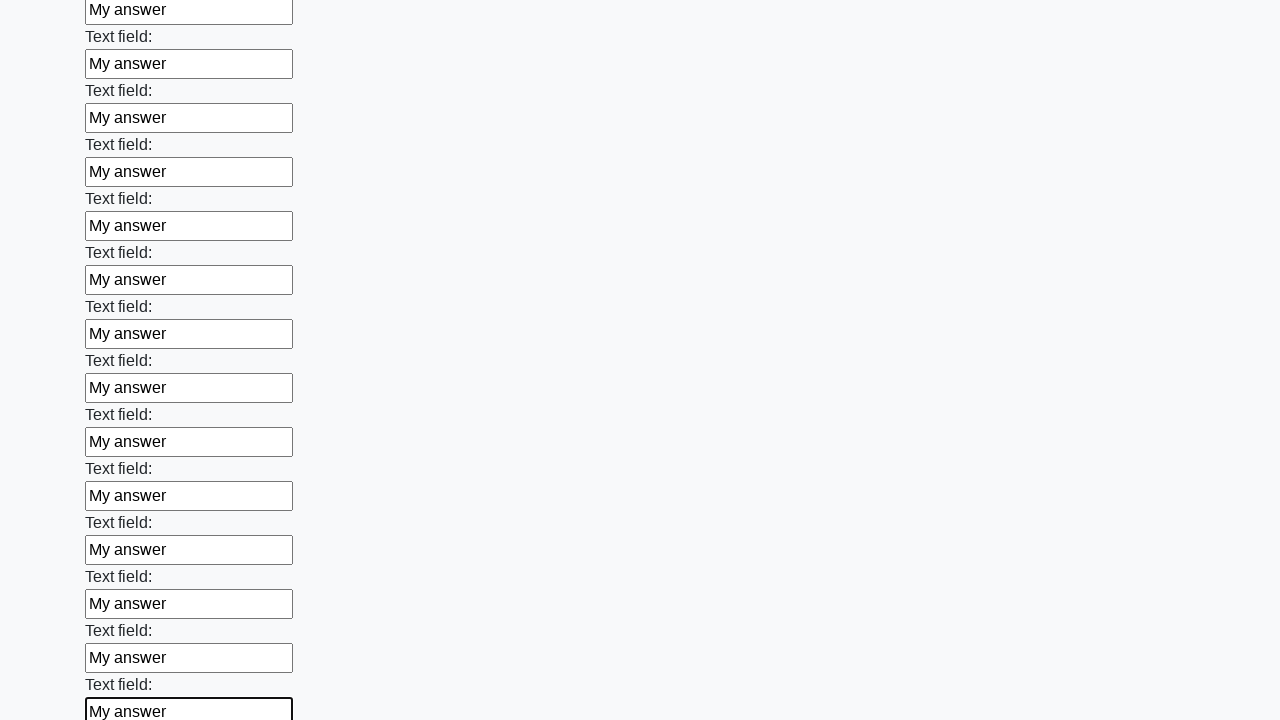

Filled input field 50 of 100 with 'My answer' on input >> nth=49
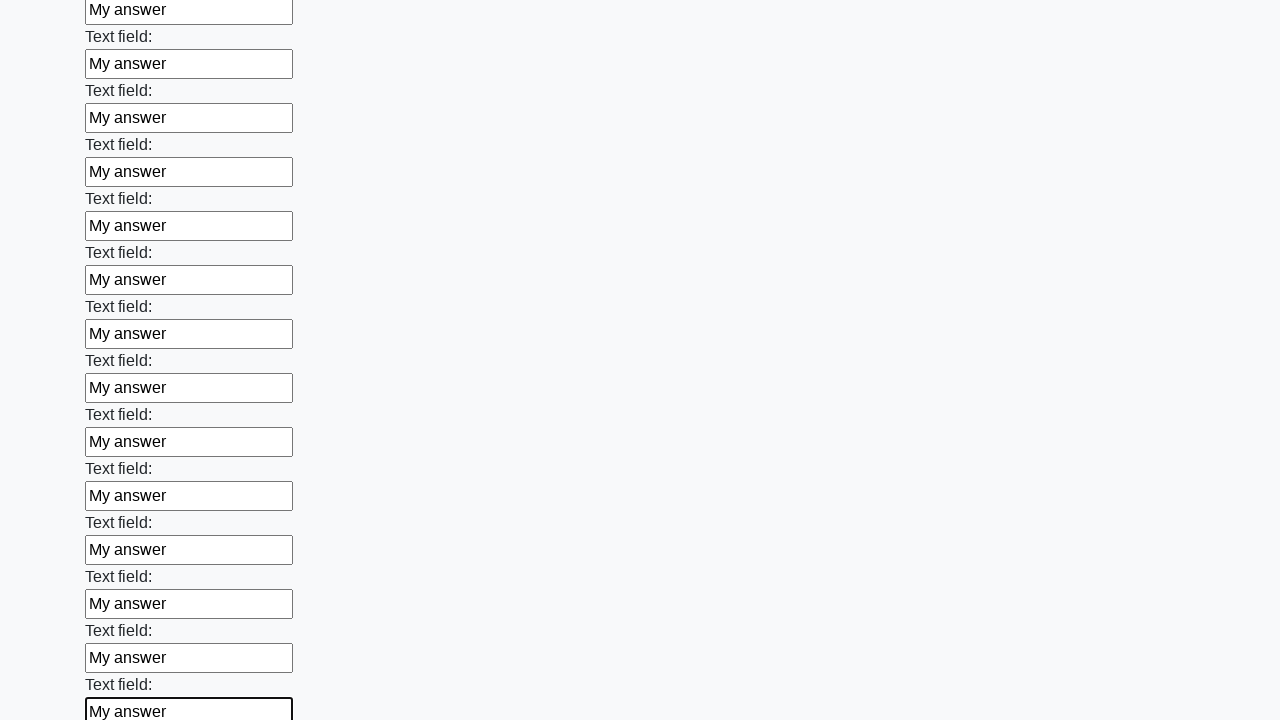

Filled input field 51 of 100 with 'My answer' on input >> nth=50
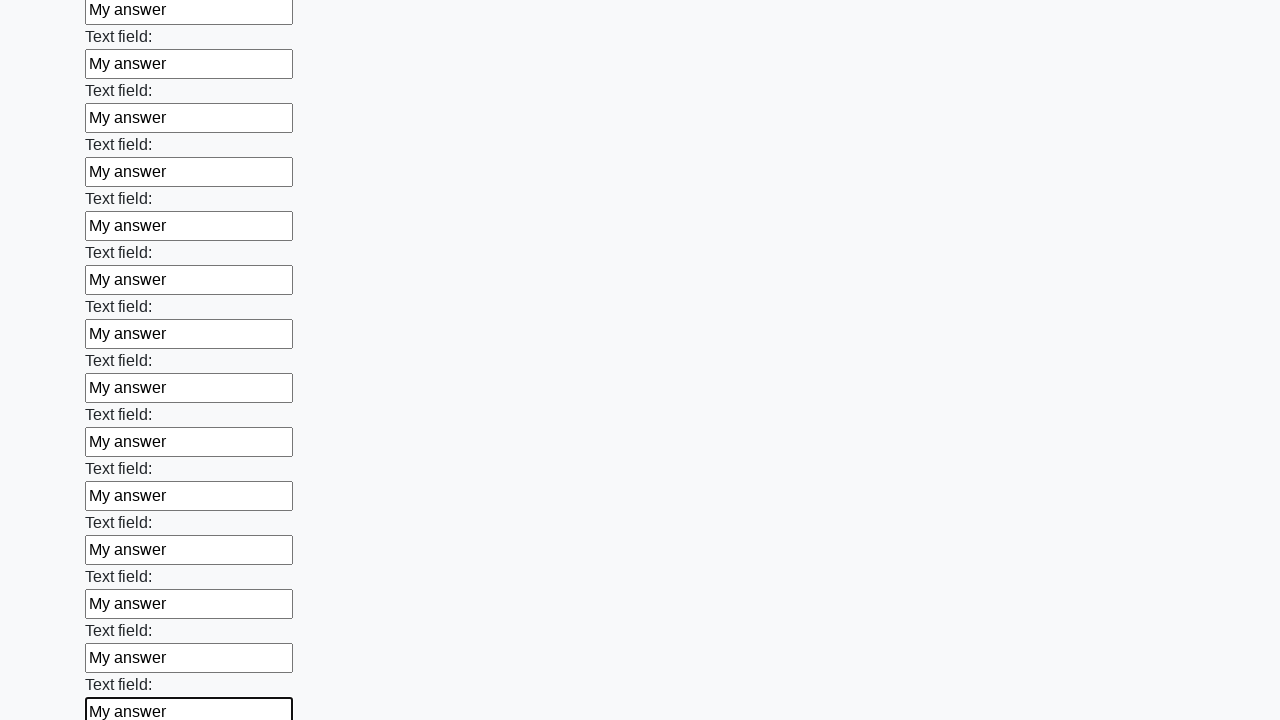

Filled input field 52 of 100 with 'My answer' on input >> nth=51
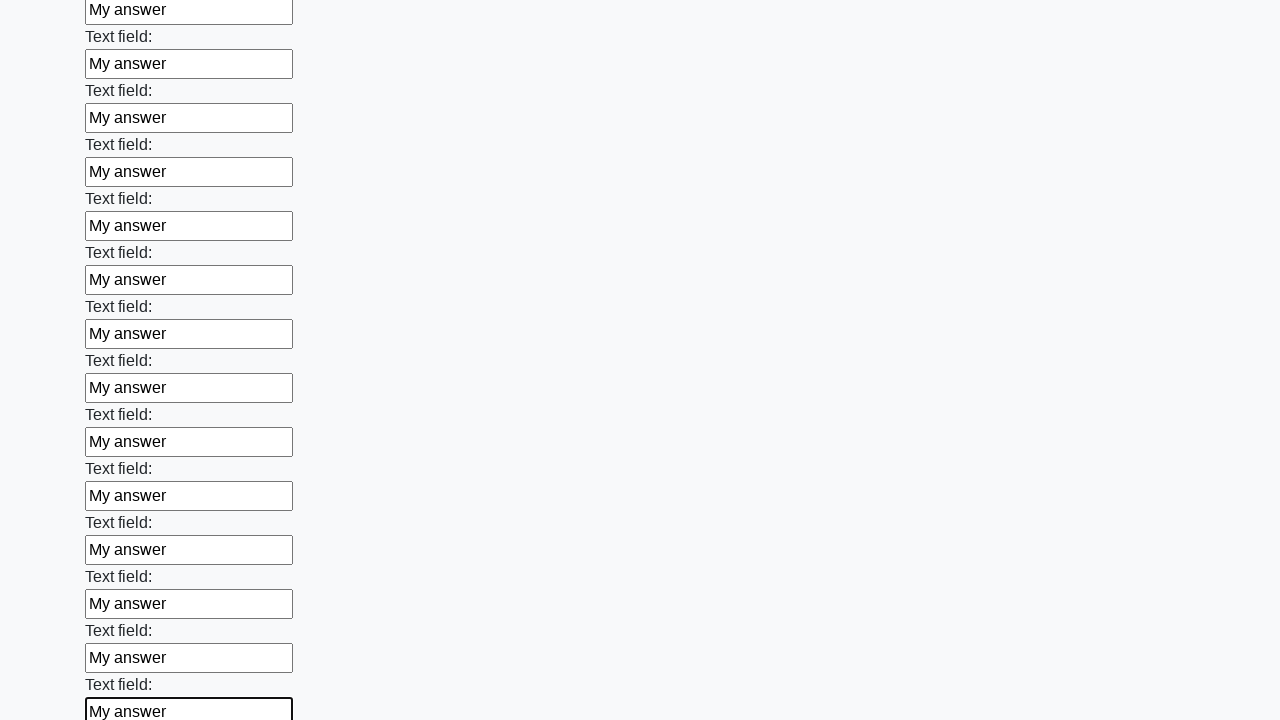

Filled input field 53 of 100 with 'My answer' on input >> nth=52
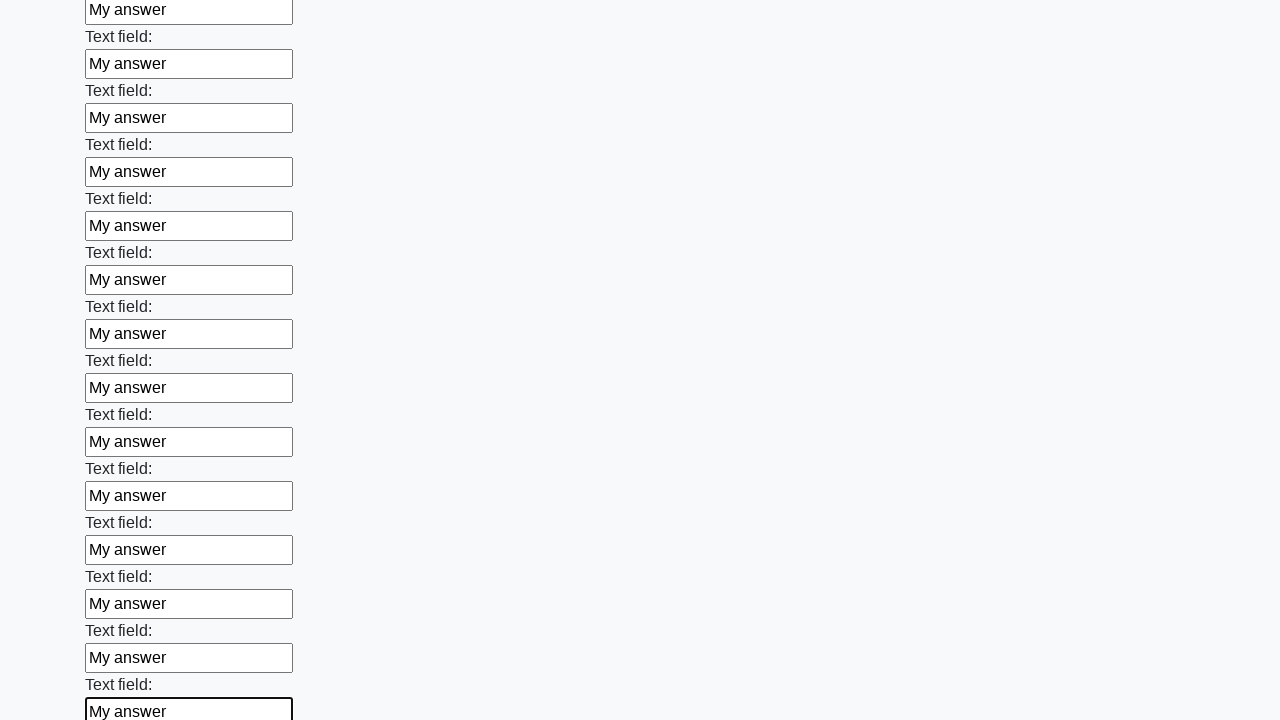

Filled input field 54 of 100 with 'My answer' on input >> nth=53
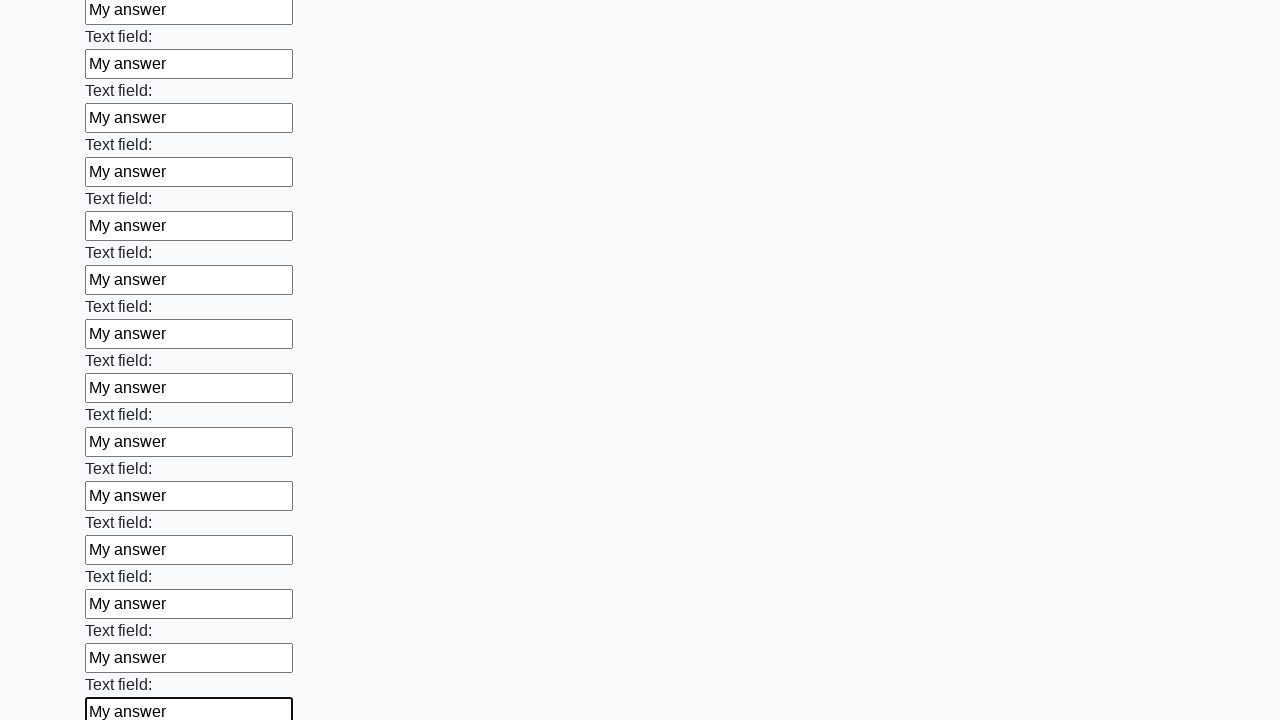

Filled input field 55 of 100 with 'My answer' on input >> nth=54
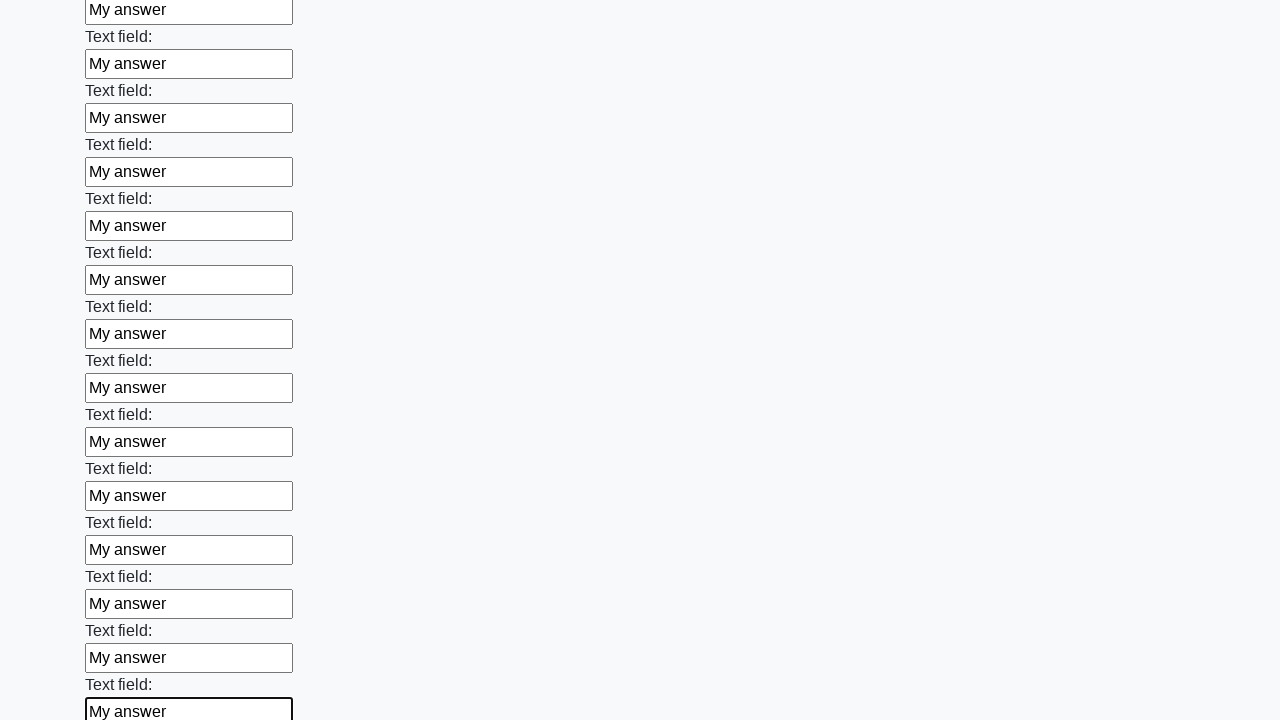

Filled input field 56 of 100 with 'My answer' on input >> nth=55
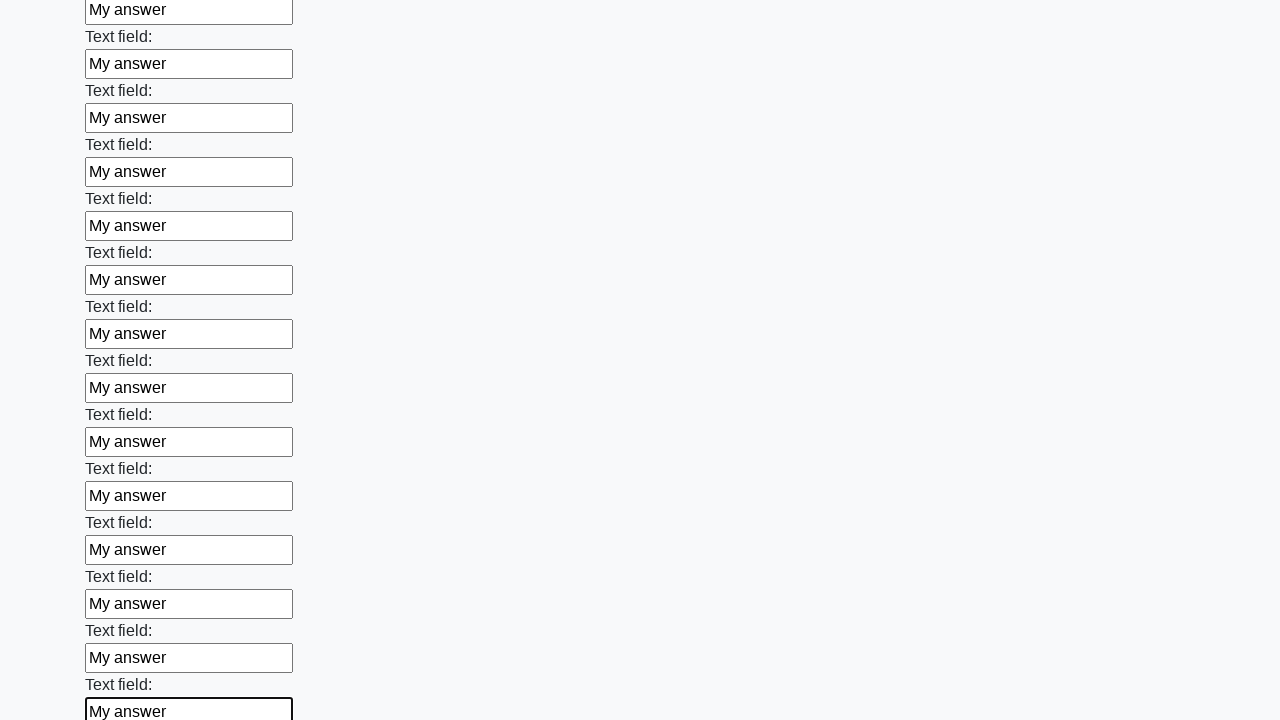

Filled input field 57 of 100 with 'My answer' on input >> nth=56
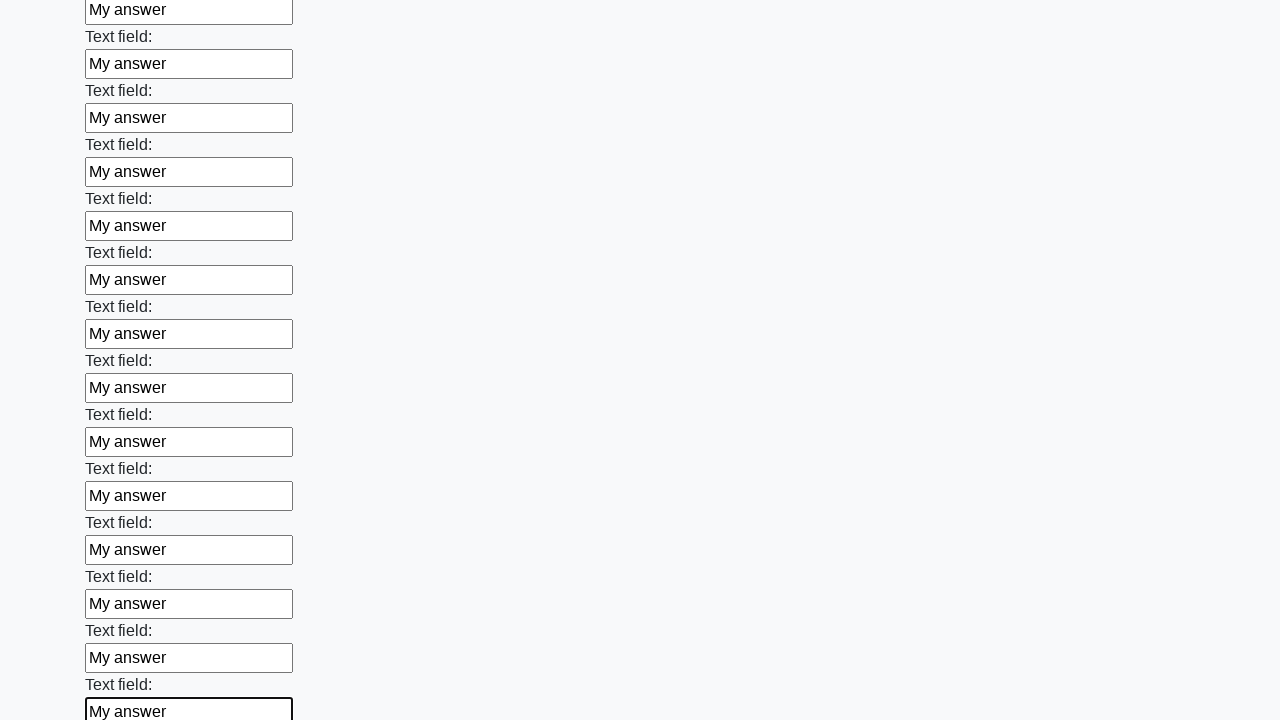

Filled input field 58 of 100 with 'My answer' on input >> nth=57
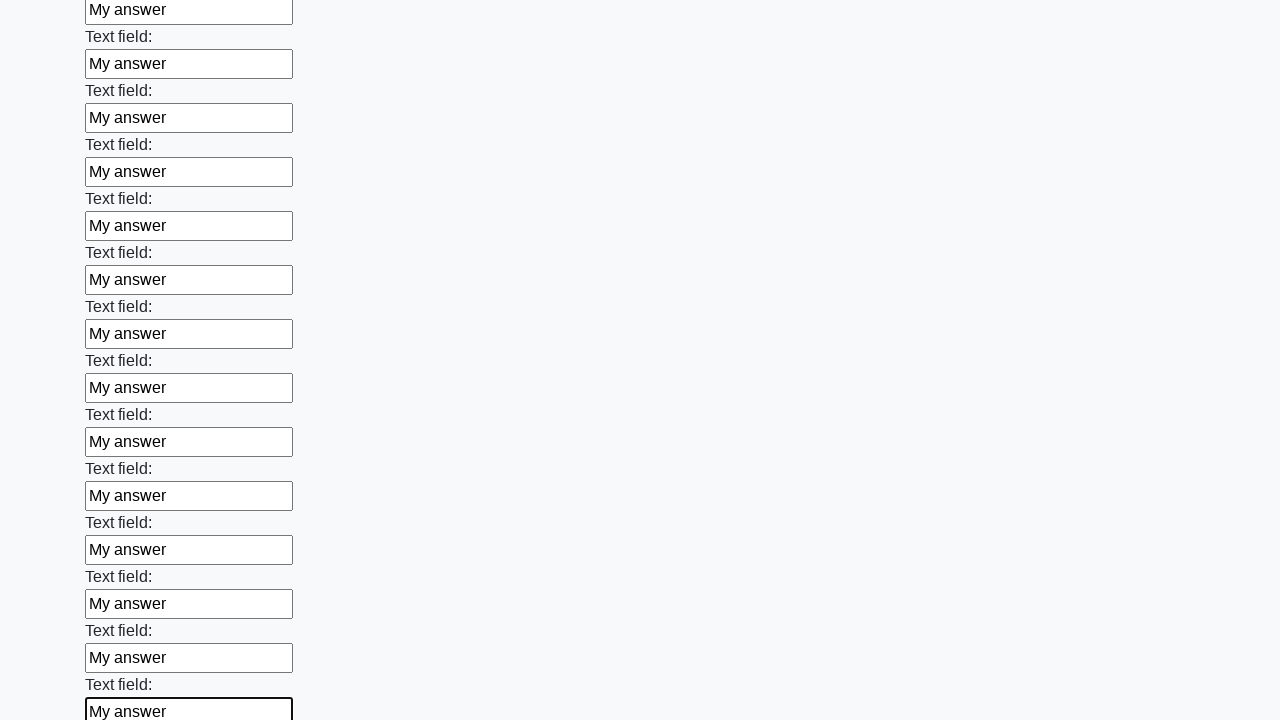

Filled input field 59 of 100 with 'My answer' on input >> nth=58
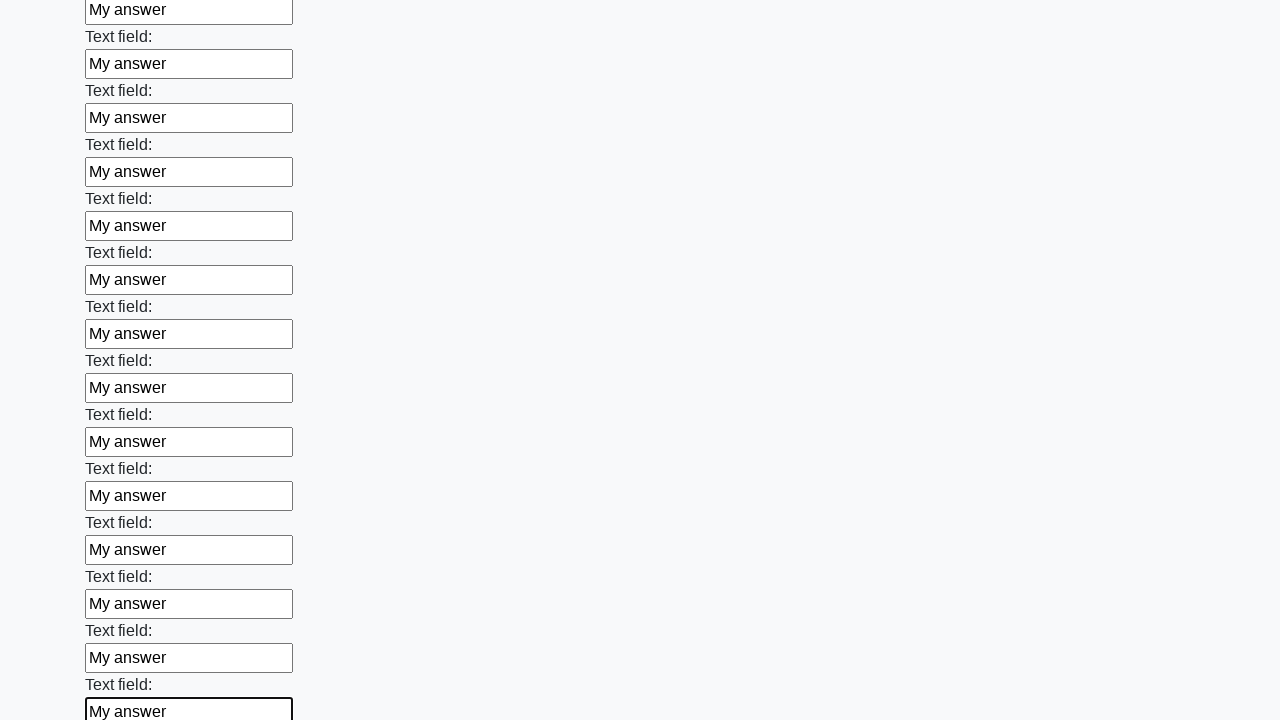

Filled input field 60 of 100 with 'My answer' on input >> nth=59
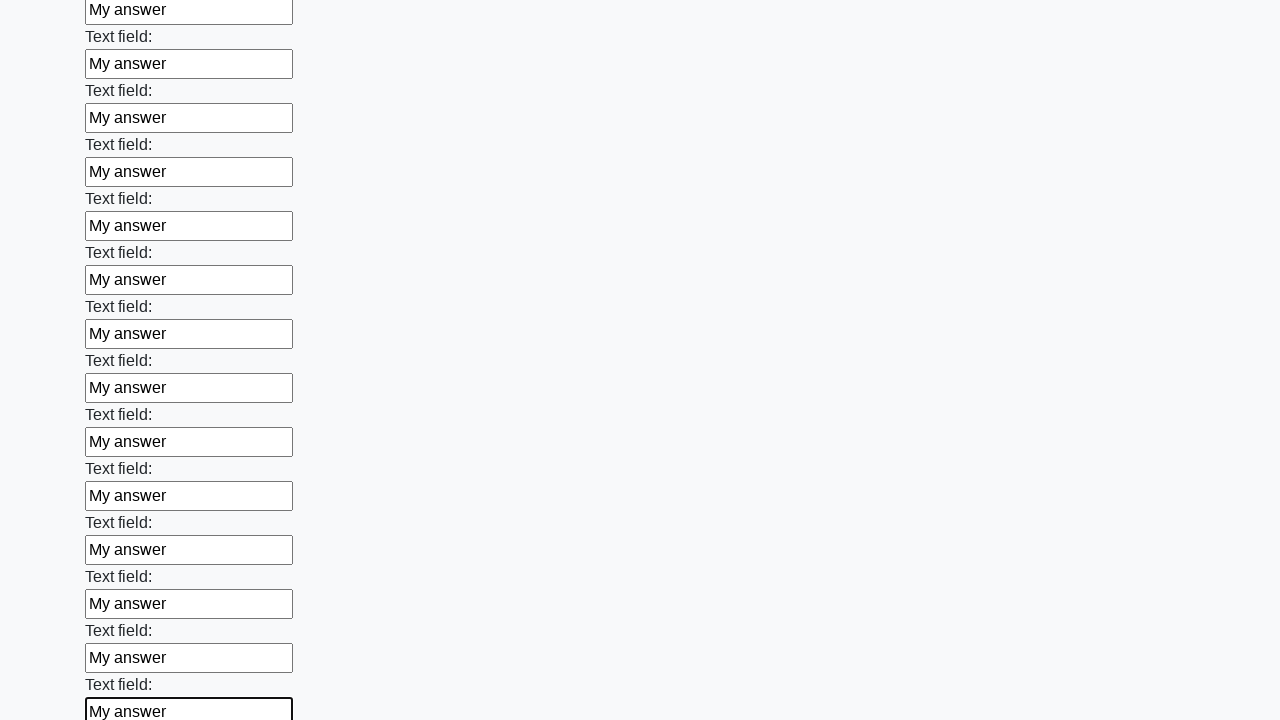

Filled input field 61 of 100 with 'My answer' on input >> nth=60
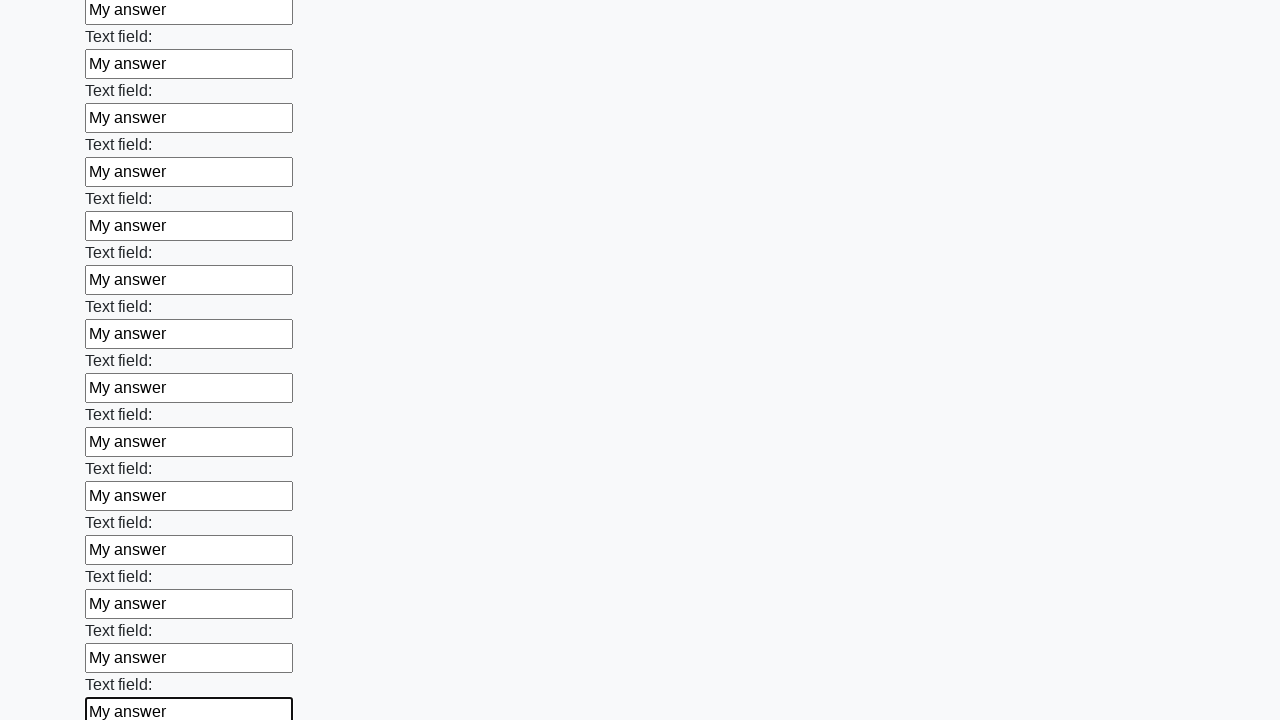

Filled input field 62 of 100 with 'My answer' on input >> nth=61
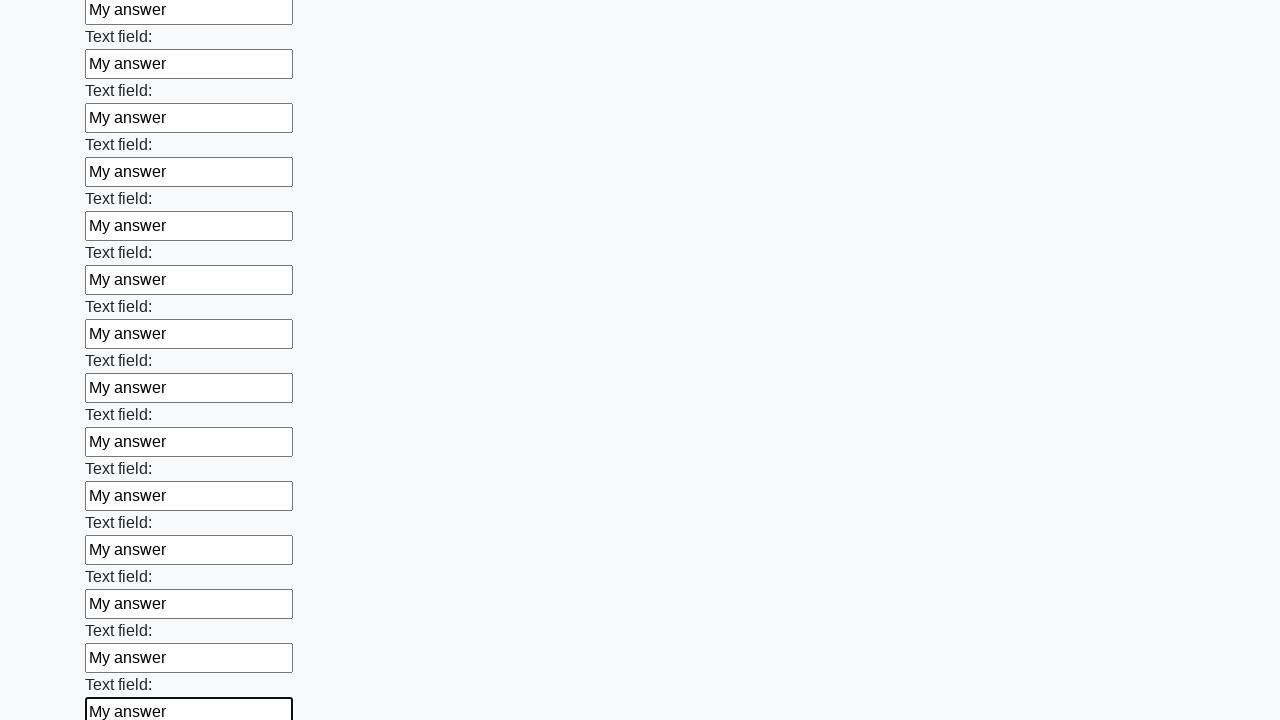

Filled input field 63 of 100 with 'My answer' on input >> nth=62
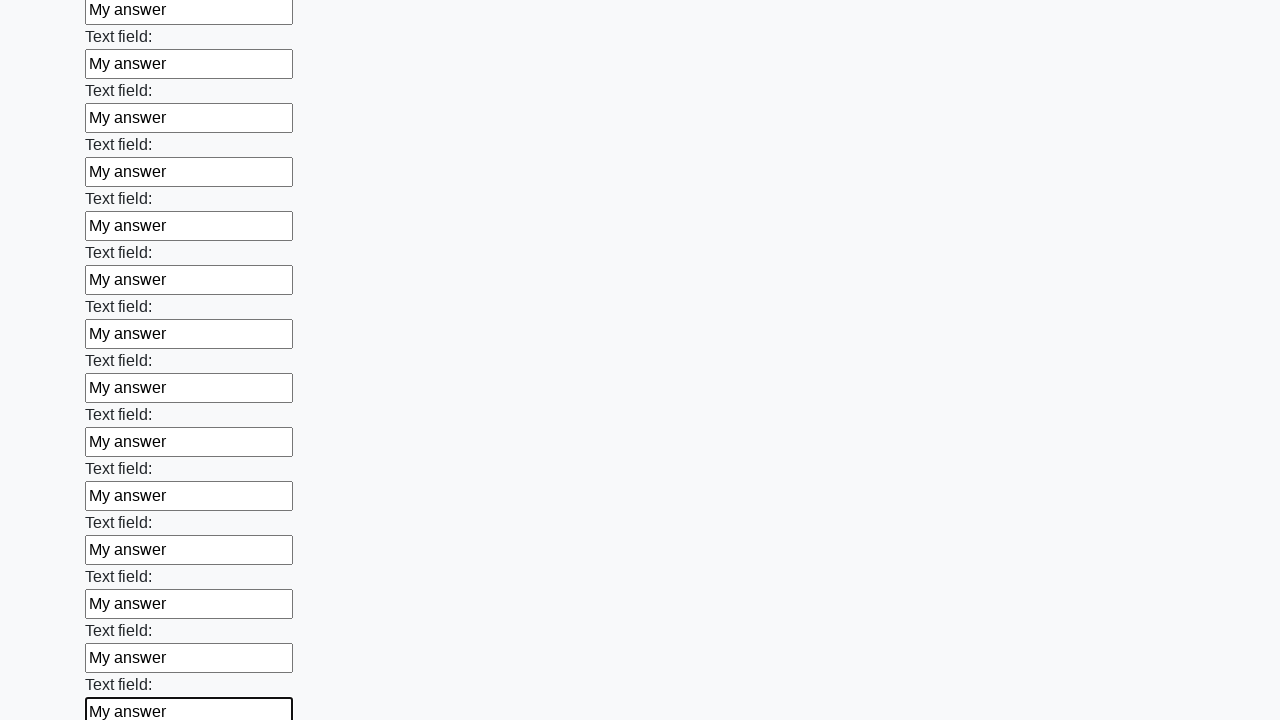

Filled input field 64 of 100 with 'My answer' on input >> nth=63
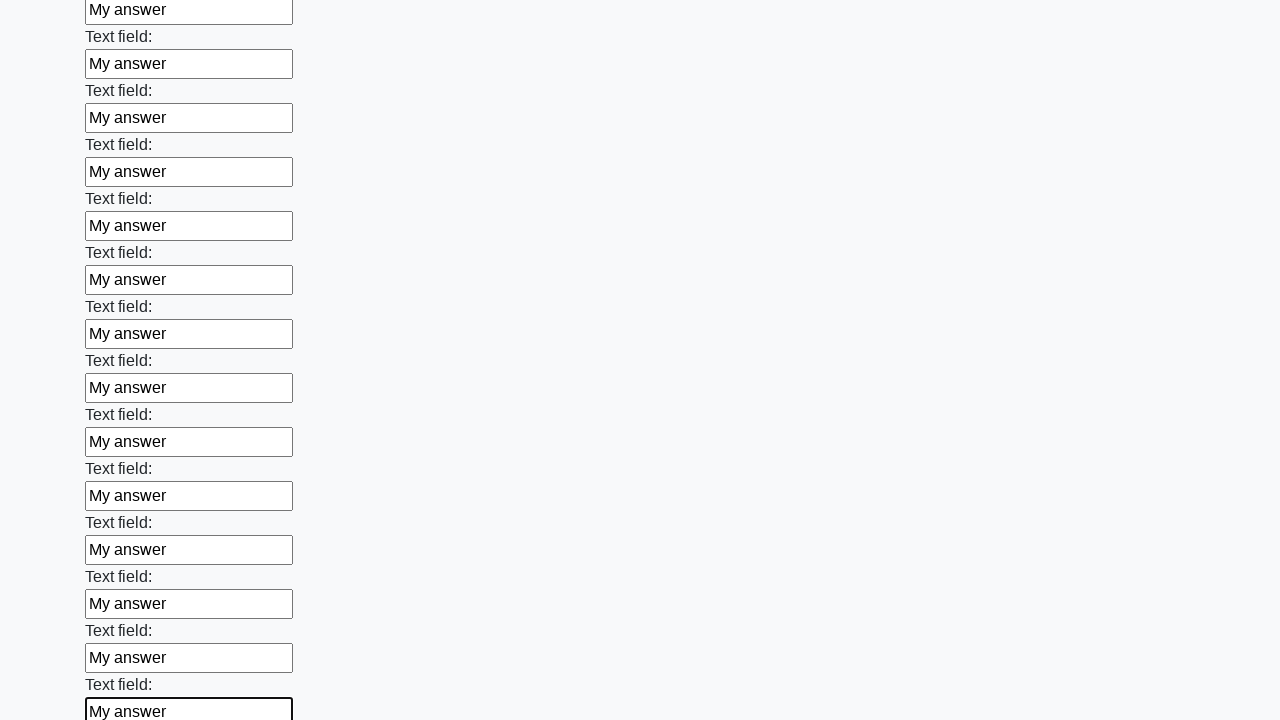

Filled input field 65 of 100 with 'My answer' on input >> nth=64
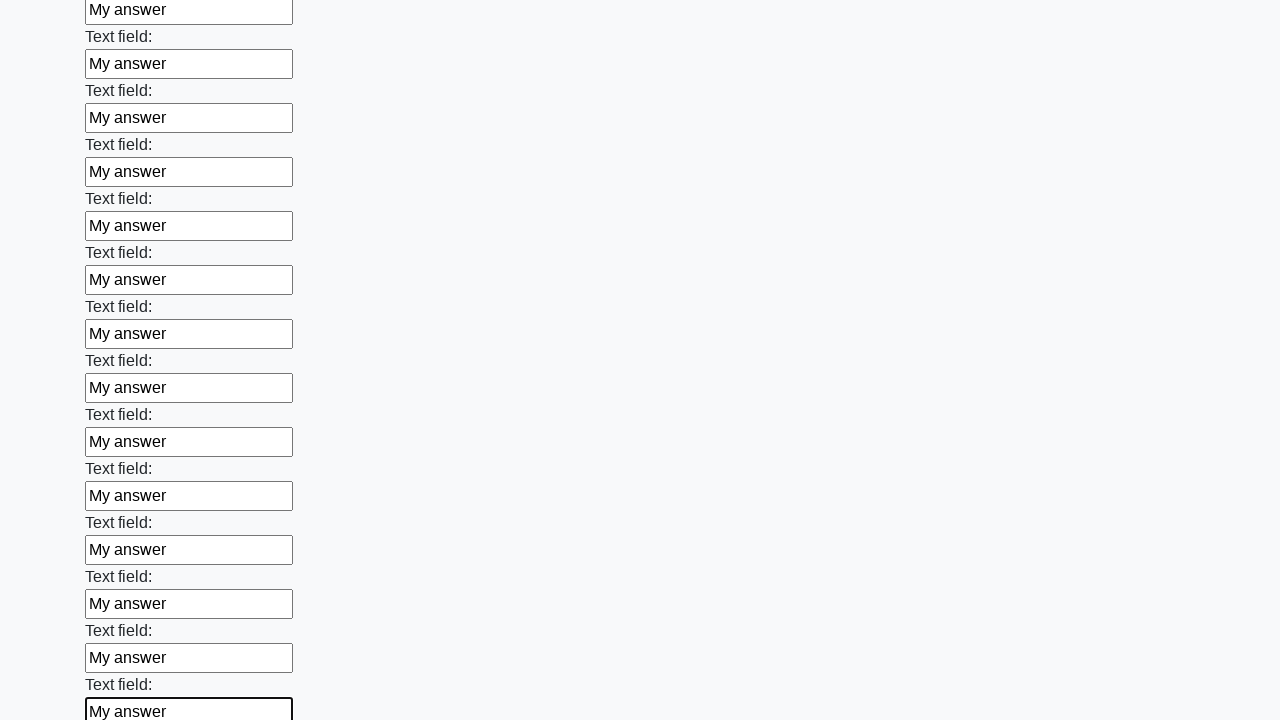

Filled input field 66 of 100 with 'My answer' on input >> nth=65
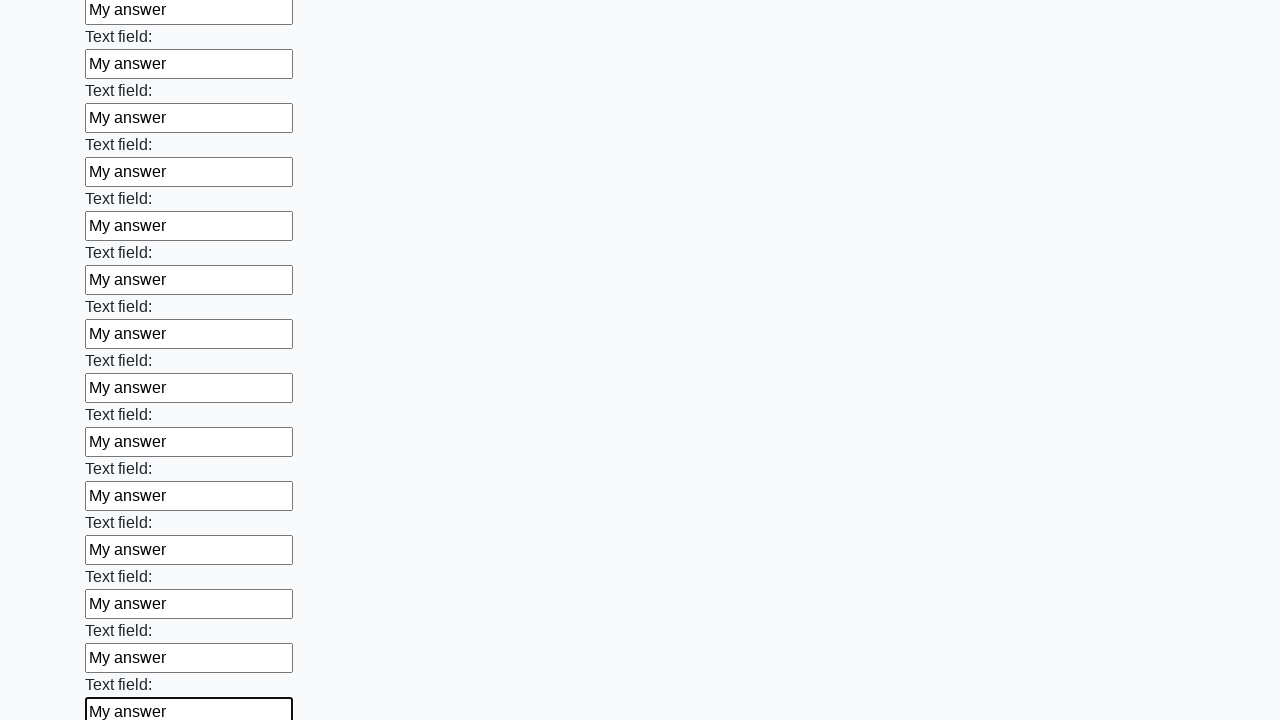

Filled input field 67 of 100 with 'My answer' on input >> nth=66
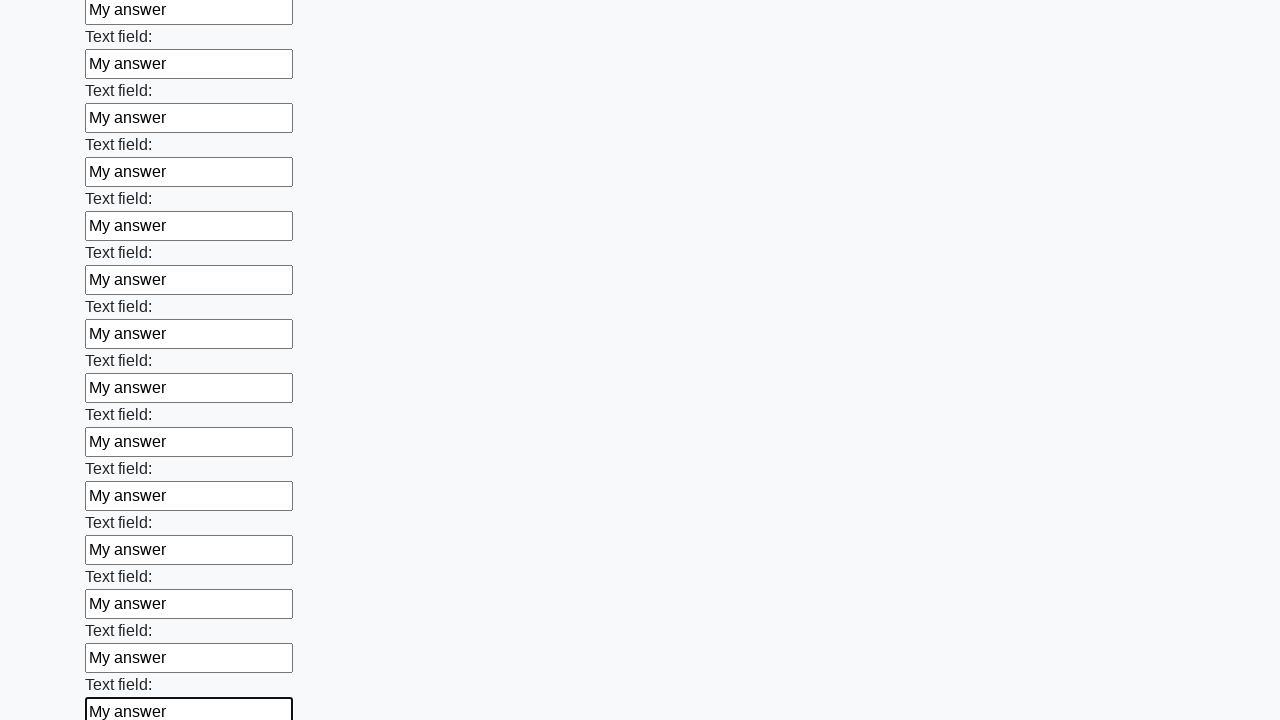

Filled input field 68 of 100 with 'My answer' on input >> nth=67
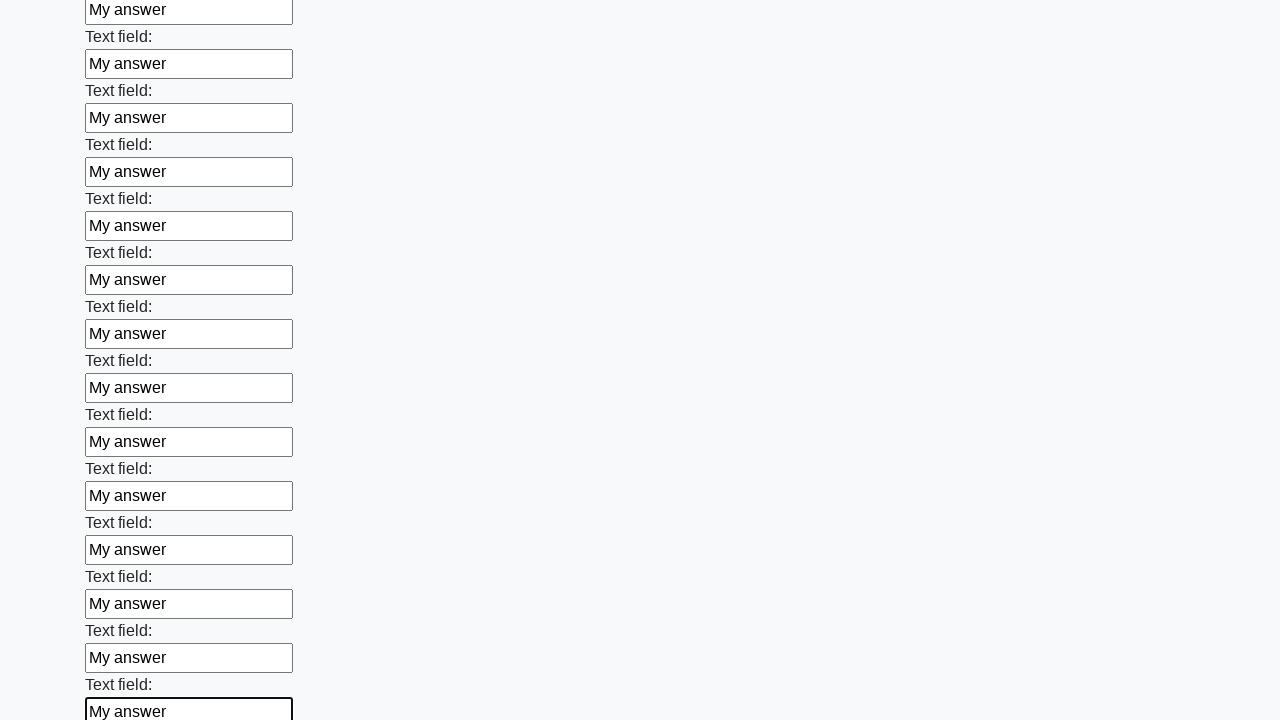

Filled input field 69 of 100 with 'My answer' on input >> nth=68
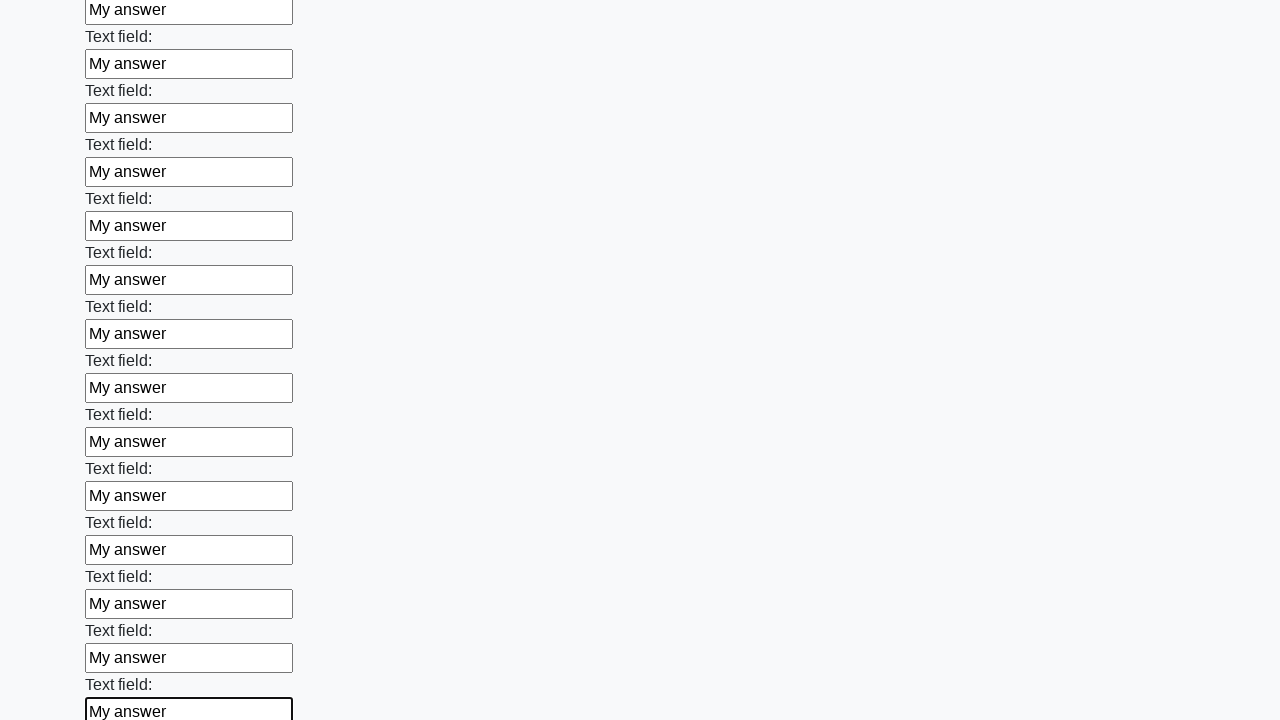

Filled input field 70 of 100 with 'My answer' on input >> nth=69
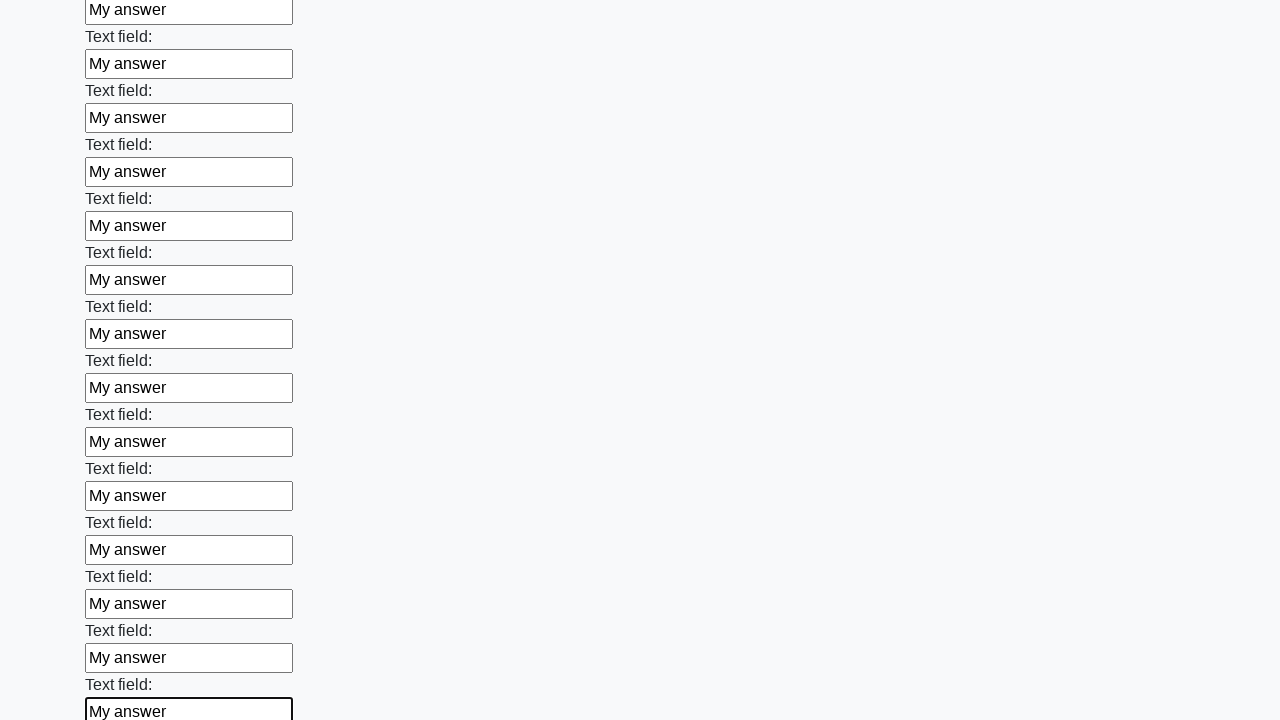

Filled input field 71 of 100 with 'My answer' on input >> nth=70
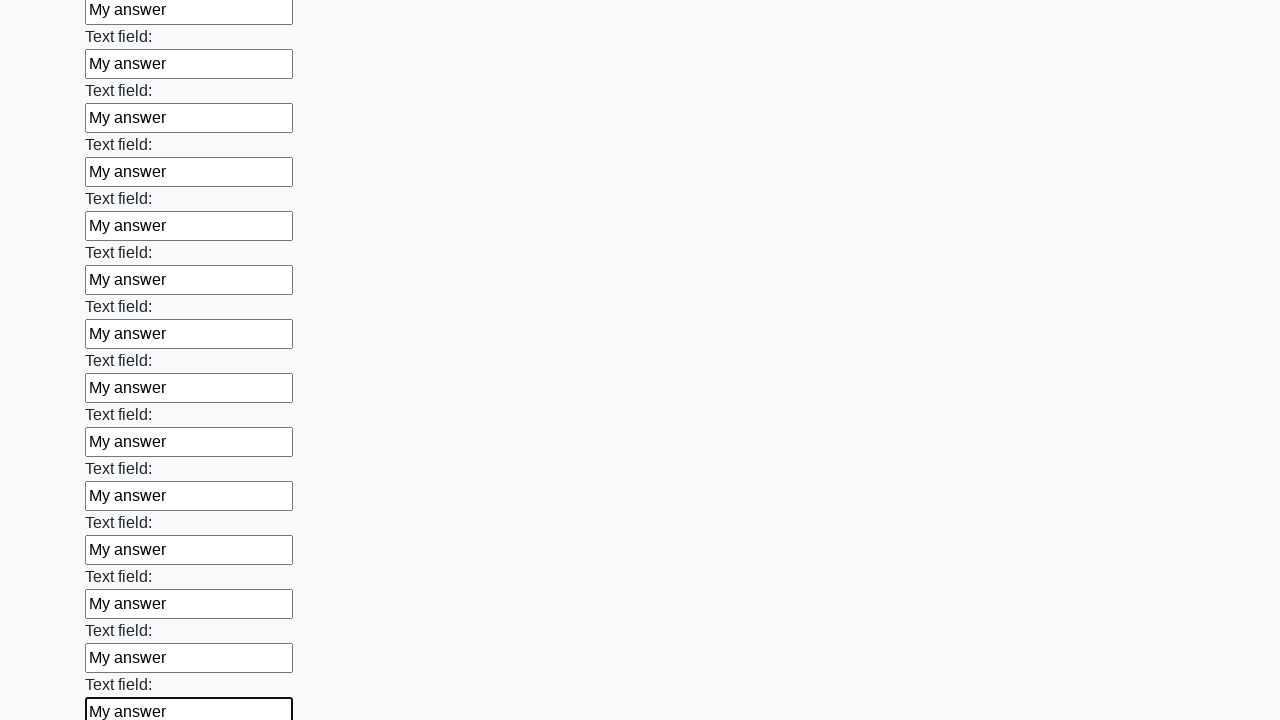

Filled input field 72 of 100 with 'My answer' on input >> nth=71
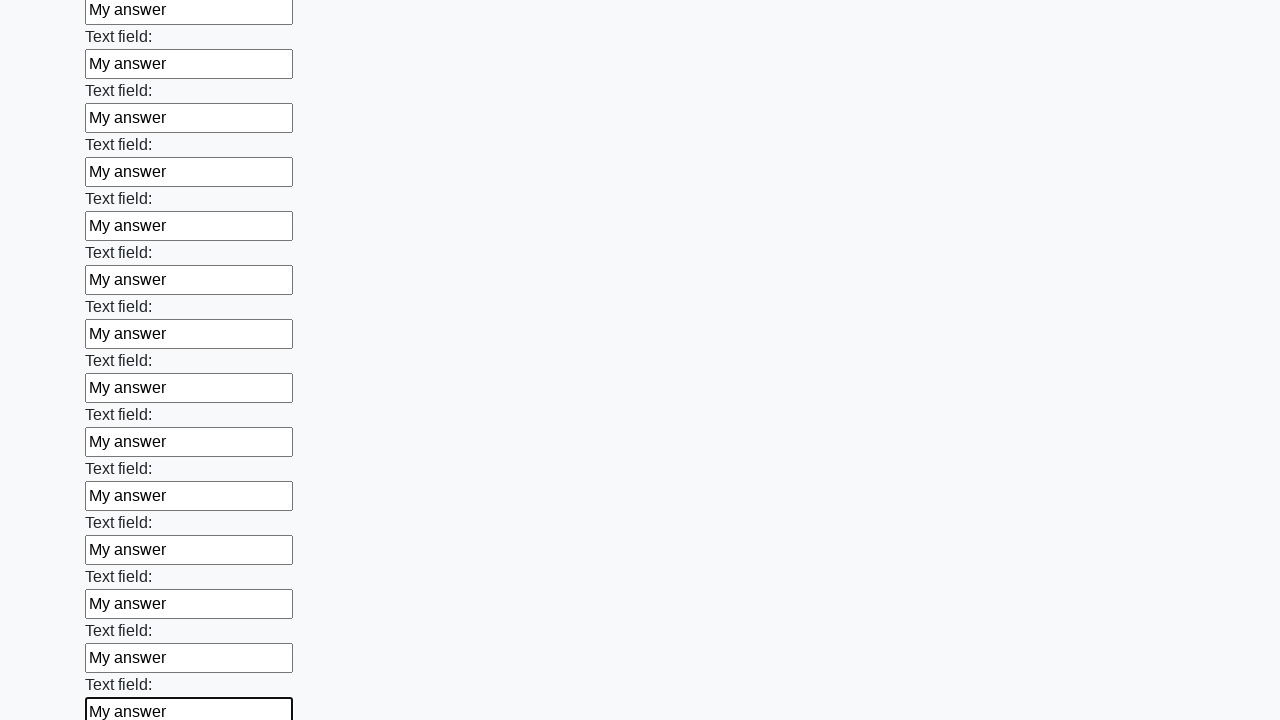

Filled input field 73 of 100 with 'My answer' on input >> nth=72
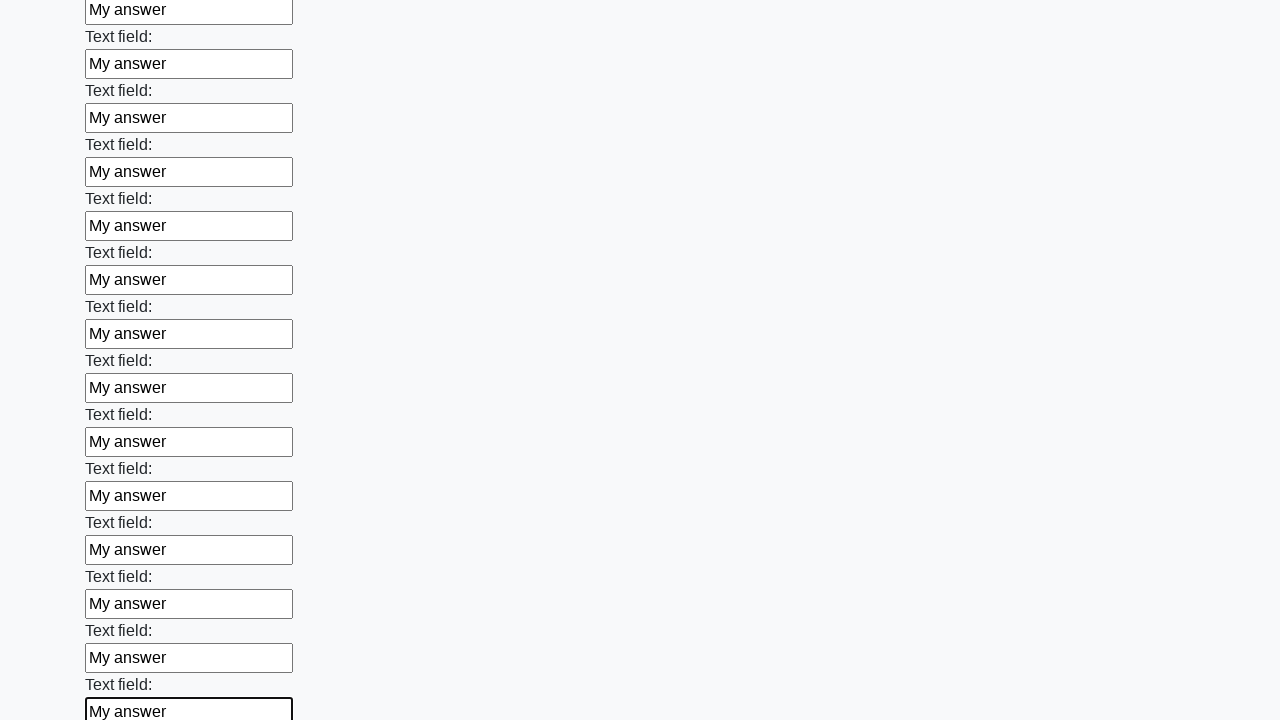

Filled input field 74 of 100 with 'My answer' on input >> nth=73
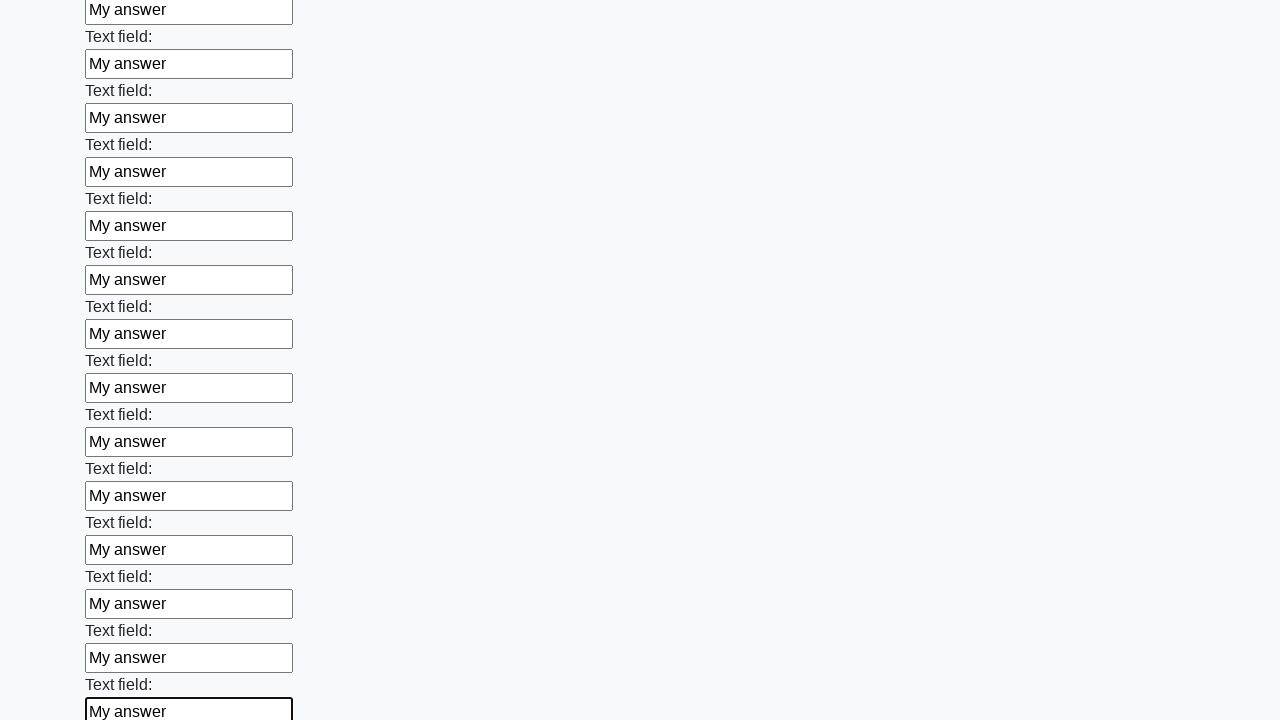

Filled input field 75 of 100 with 'My answer' on input >> nth=74
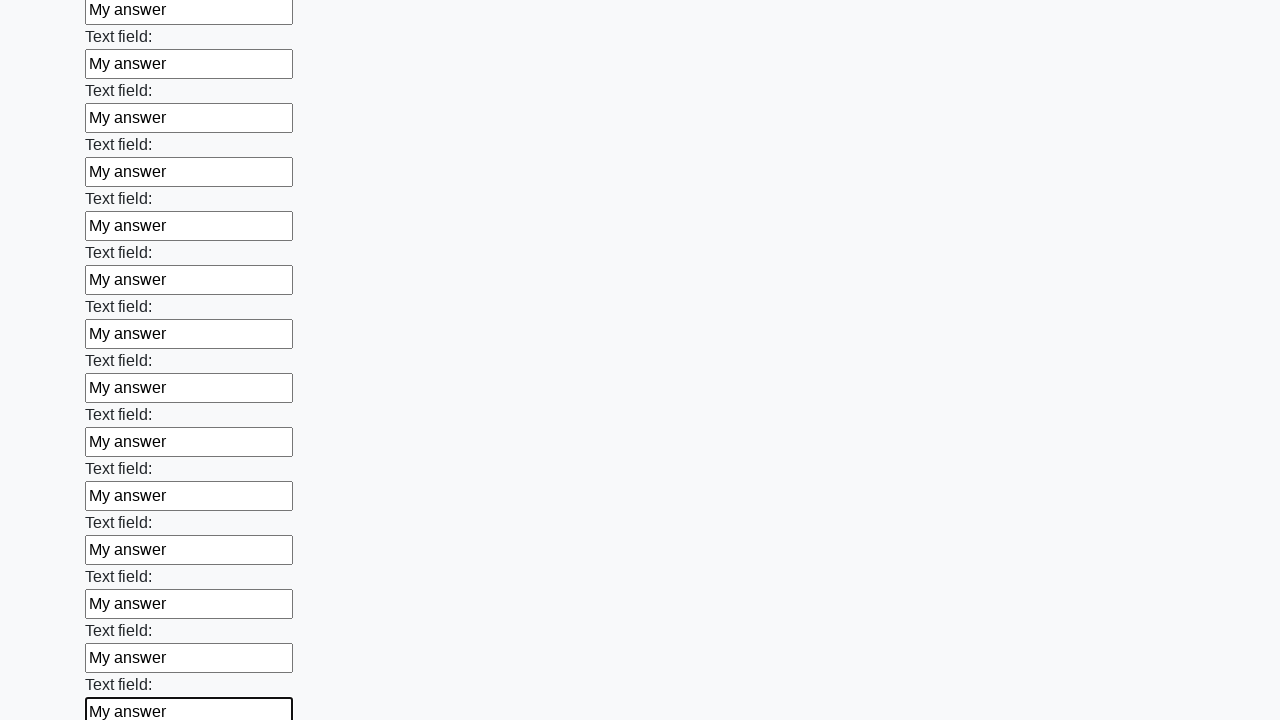

Filled input field 76 of 100 with 'My answer' on input >> nth=75
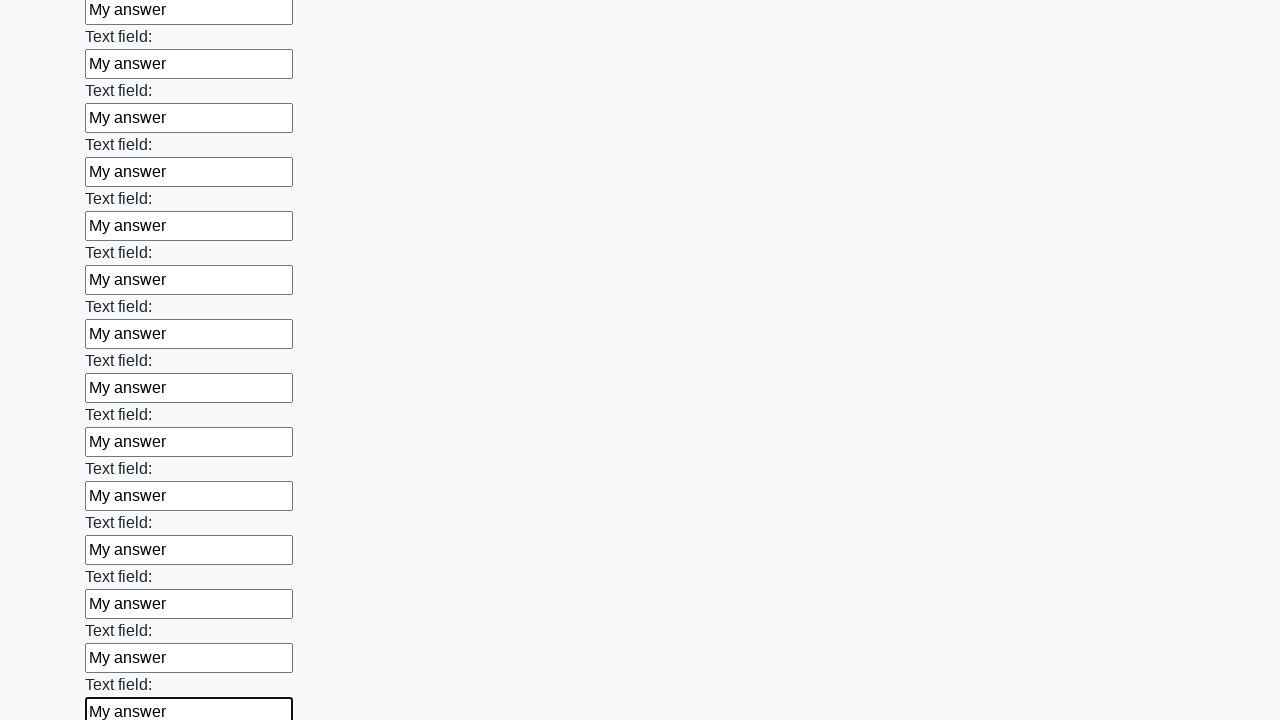

Filled input field 77 of 100 with 'My answer' on input >> nth=76
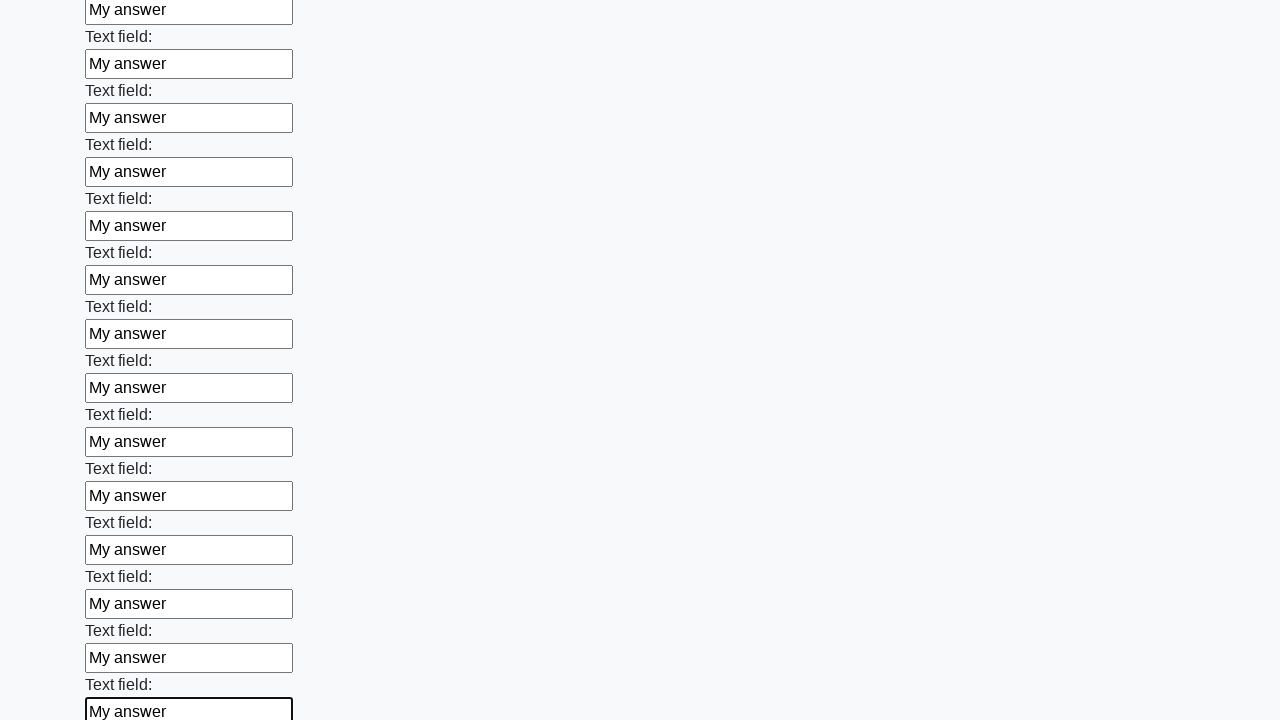

Filled input field 78 of 100 with 'My answer' on input >> nth=77
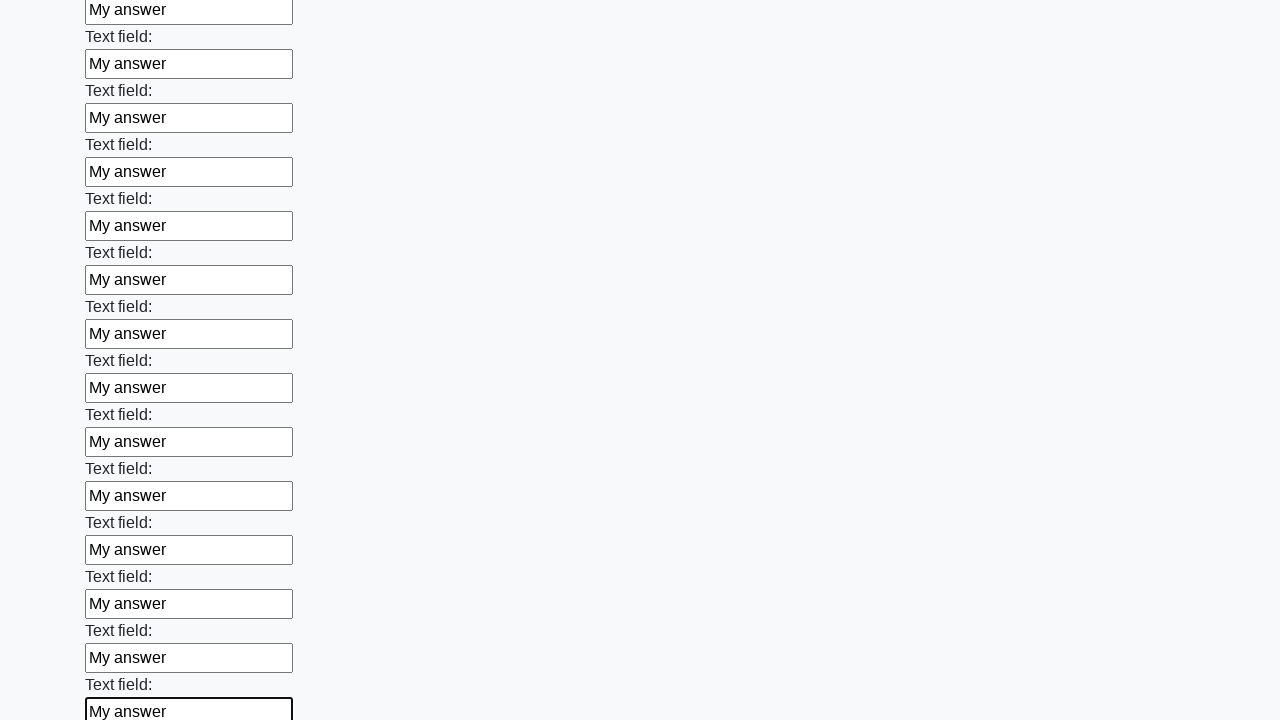

Filled input field 79 of 100 with 'My answer' on input >> nth=78
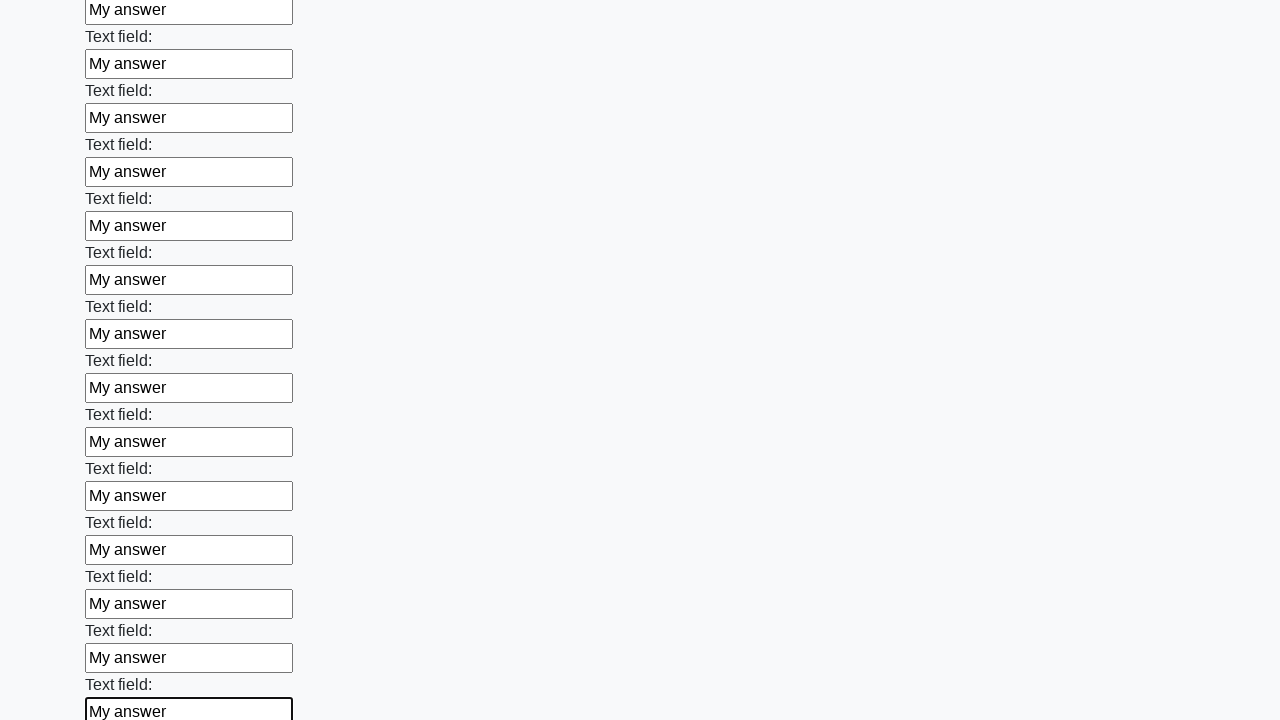

Filled input field 80 of 100 with 'My answer' on input >> nth=79
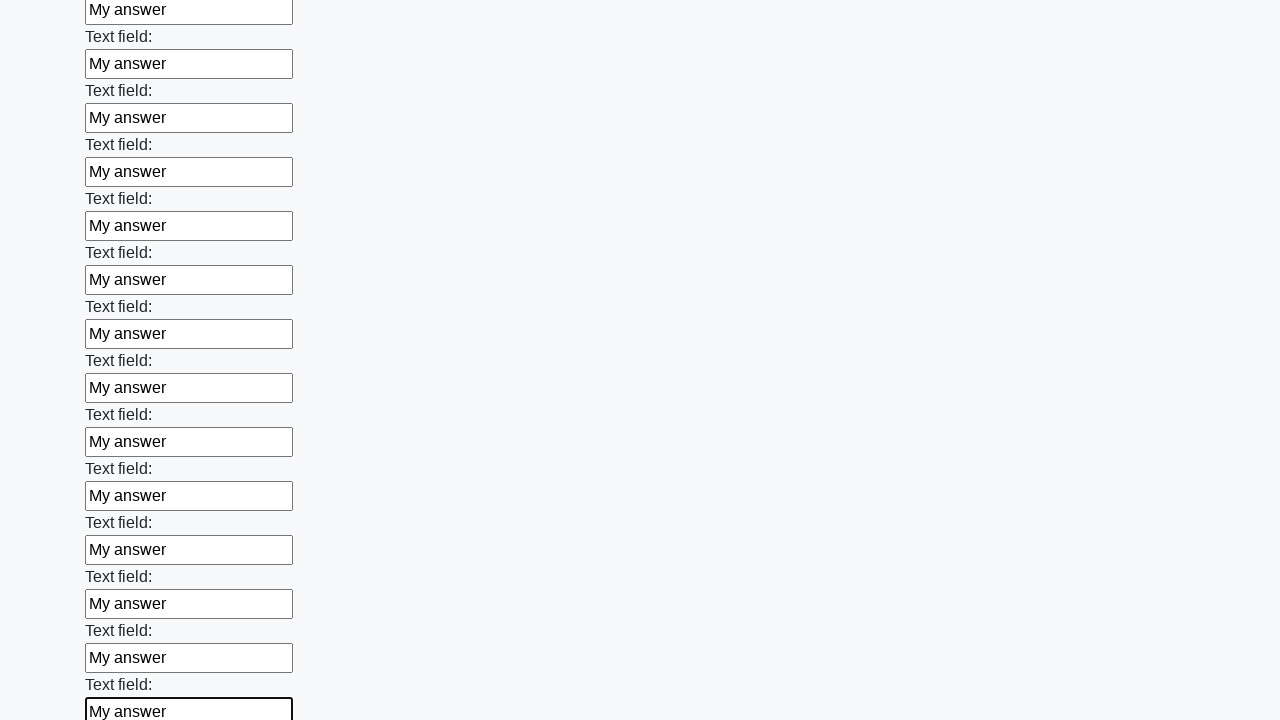

Filled input field 81 of 100 with 'My answer' on input >> nth=80
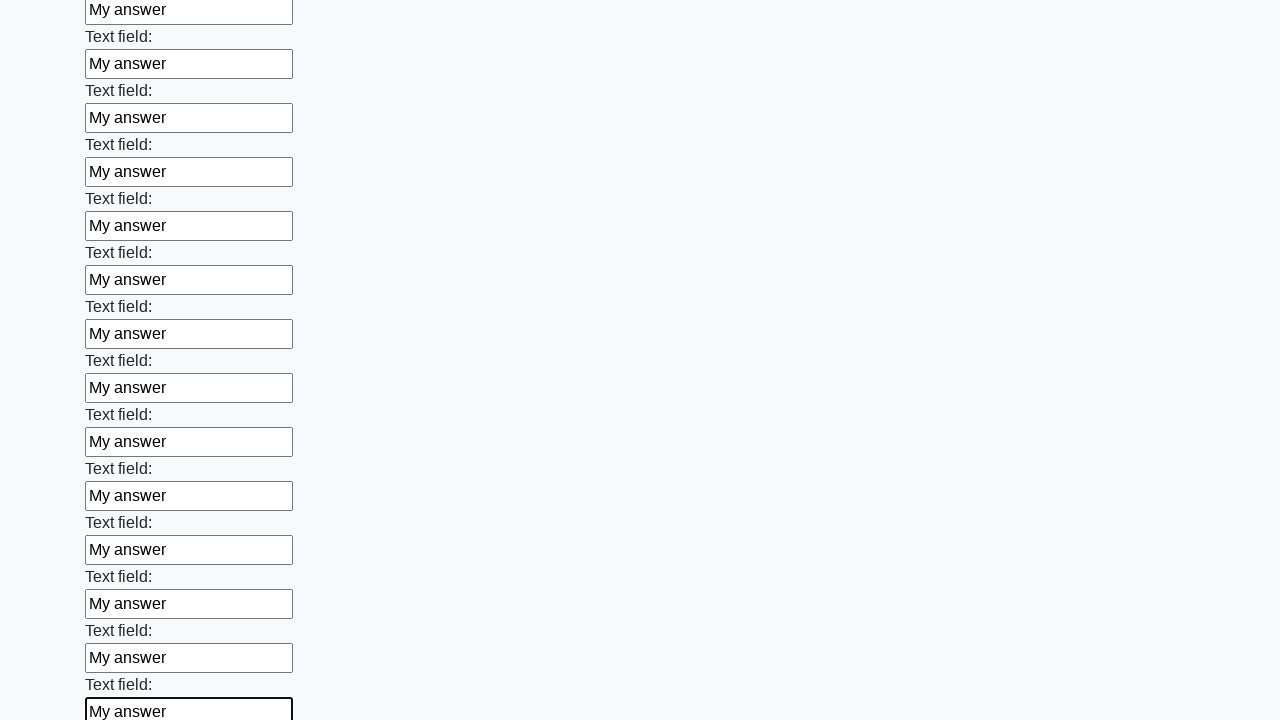

Filled input field 82 of 100 with 'My answer' on input >> nth=81
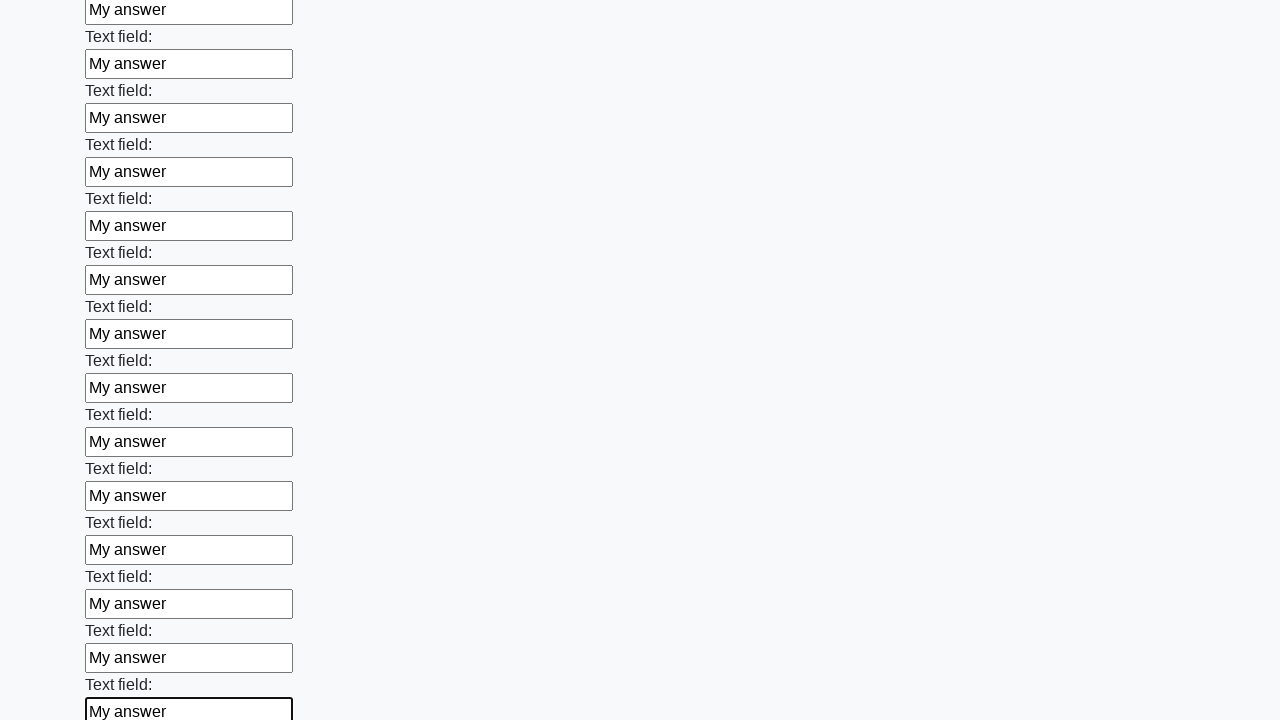

Filled input field 83 of 100 with 'My answer' on input >> nth=82
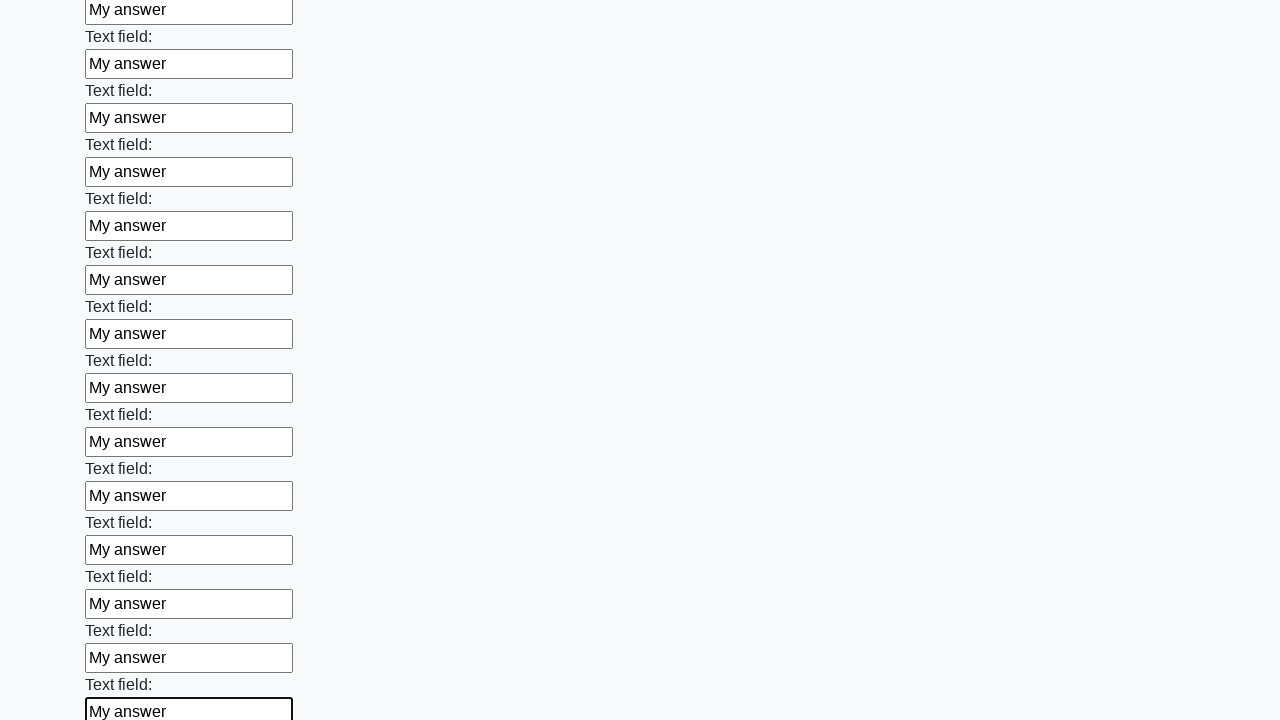

Filled input field 84 of 100 with 'My answer' on input >> nth=83
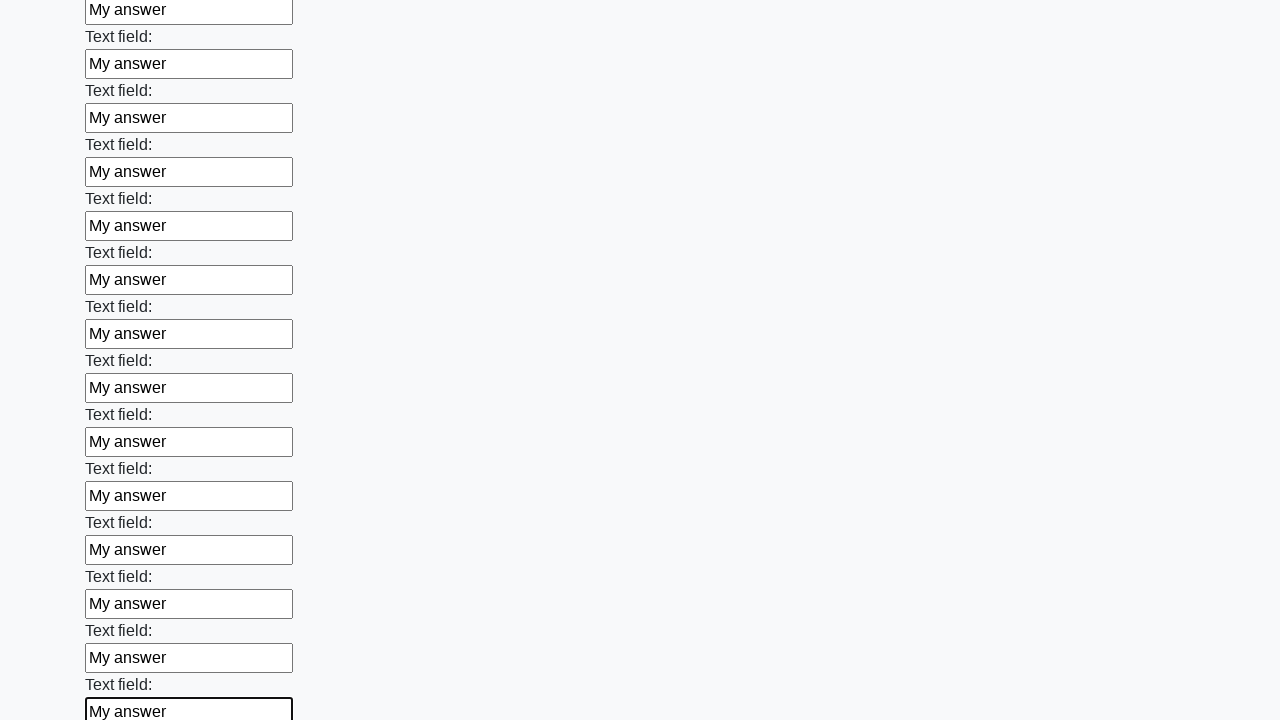

Filled input field 85 of 100 with 'My answer' on input >> nth=84
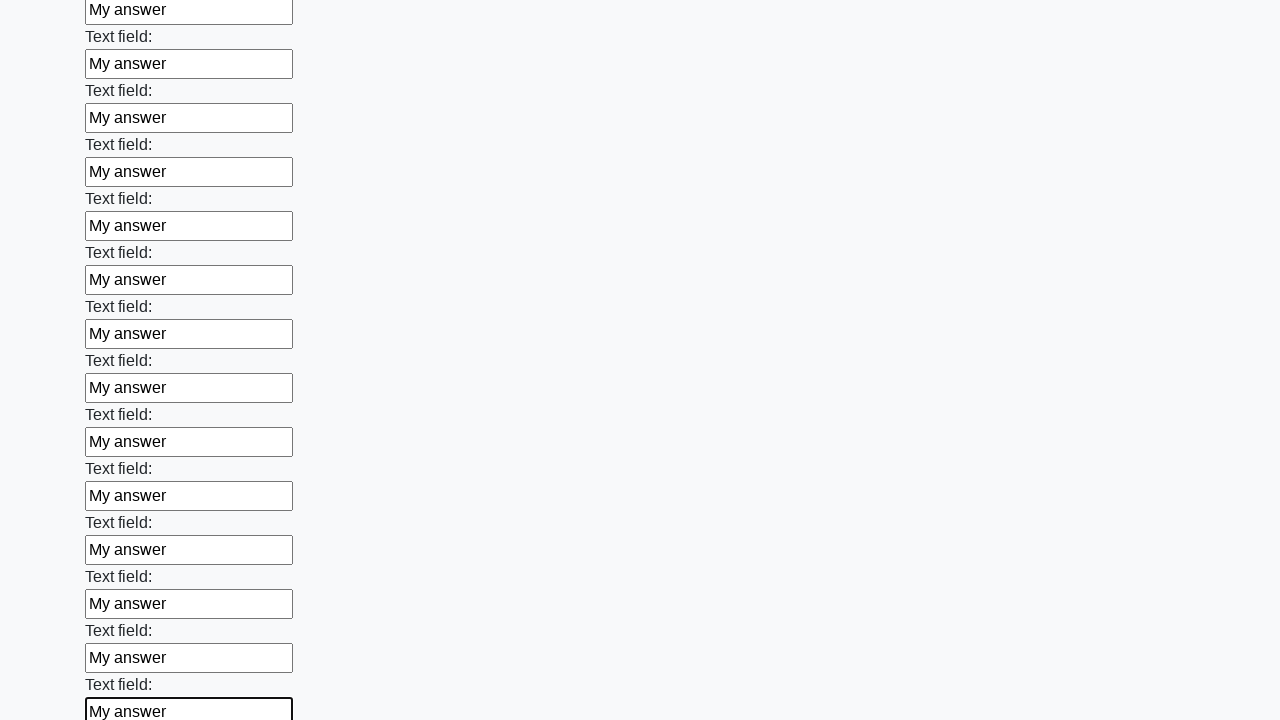

Filled input field 86 of 100 with 'My answer' on input >> nth=85
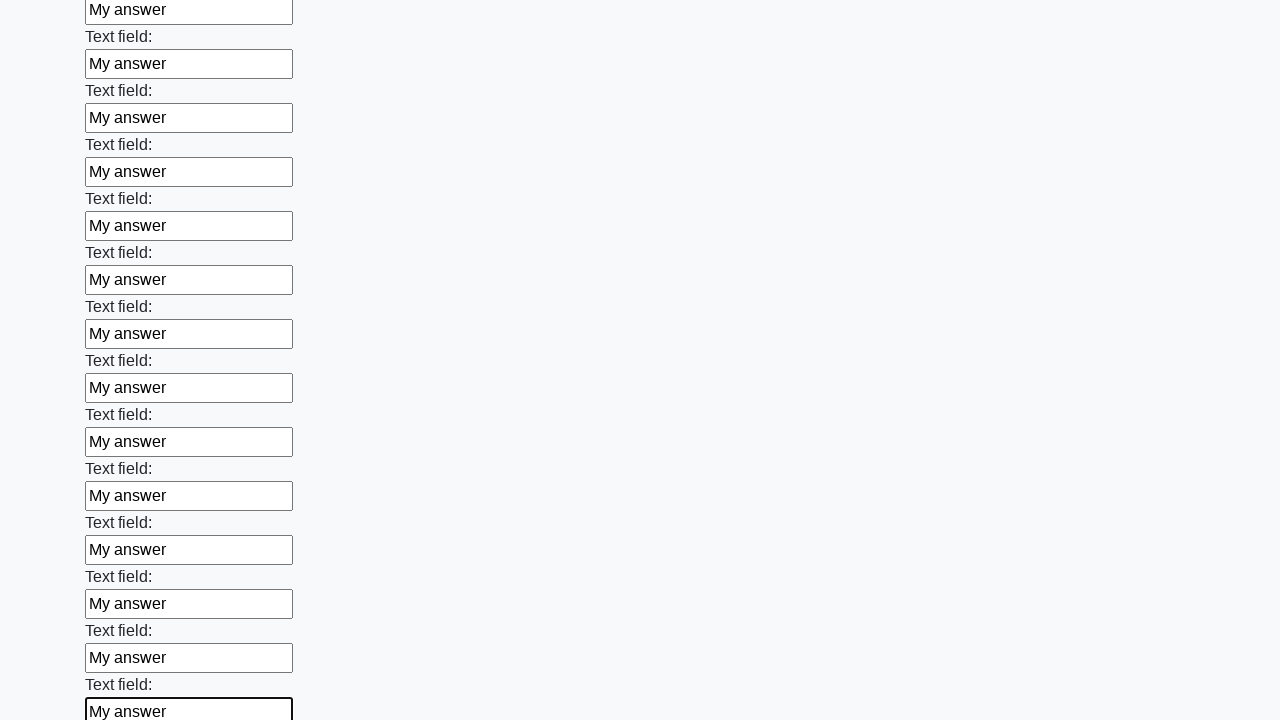

Filled input field 87 of 100 with 'My answer' on input >> nth=86
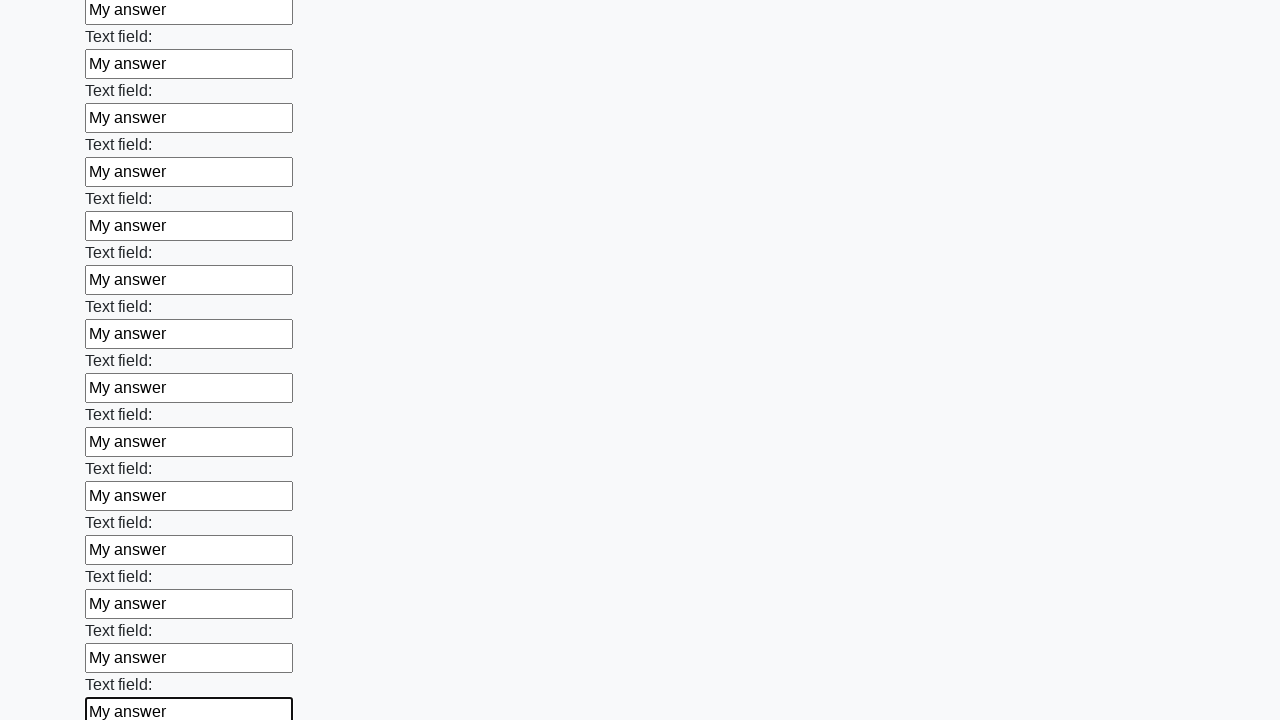

Filled input field 88 of 100 with 'My answer' on input >> nth=87
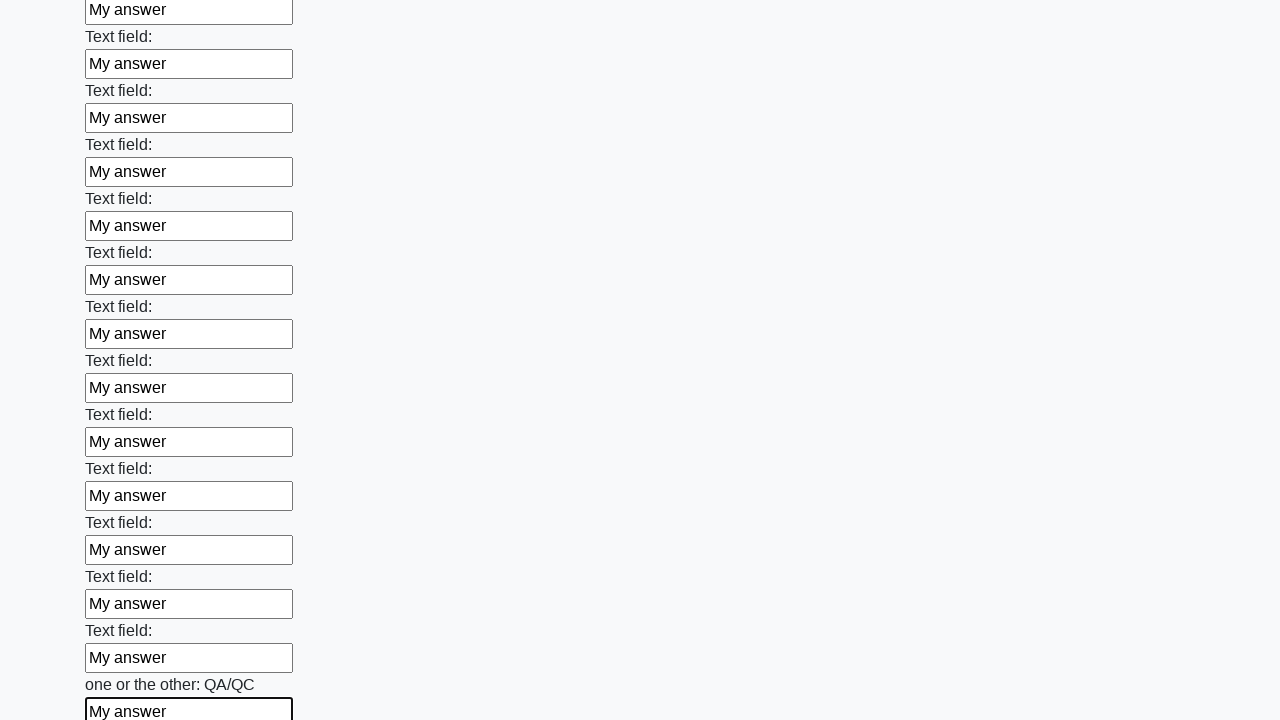

Filled input field 89 of 100 with 'My answer' on input >> nth=88
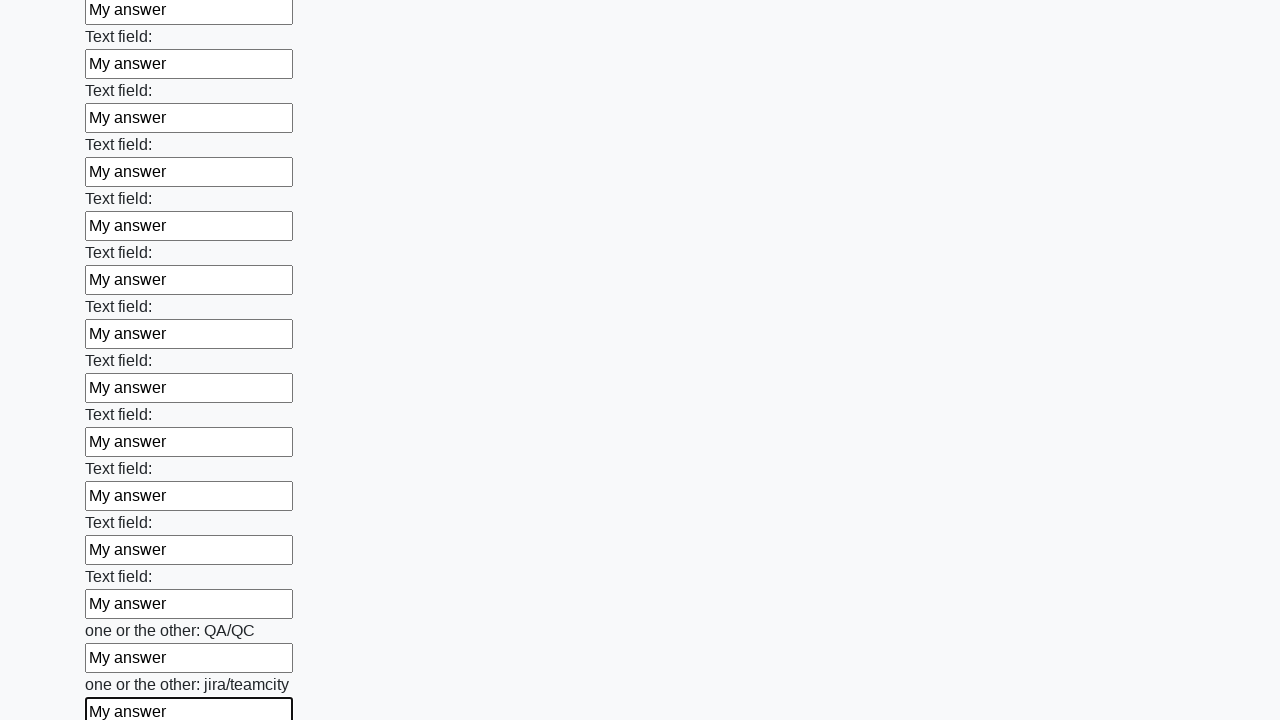

Filled input field 90 of 100 with 'My answer' on input >> nth=89
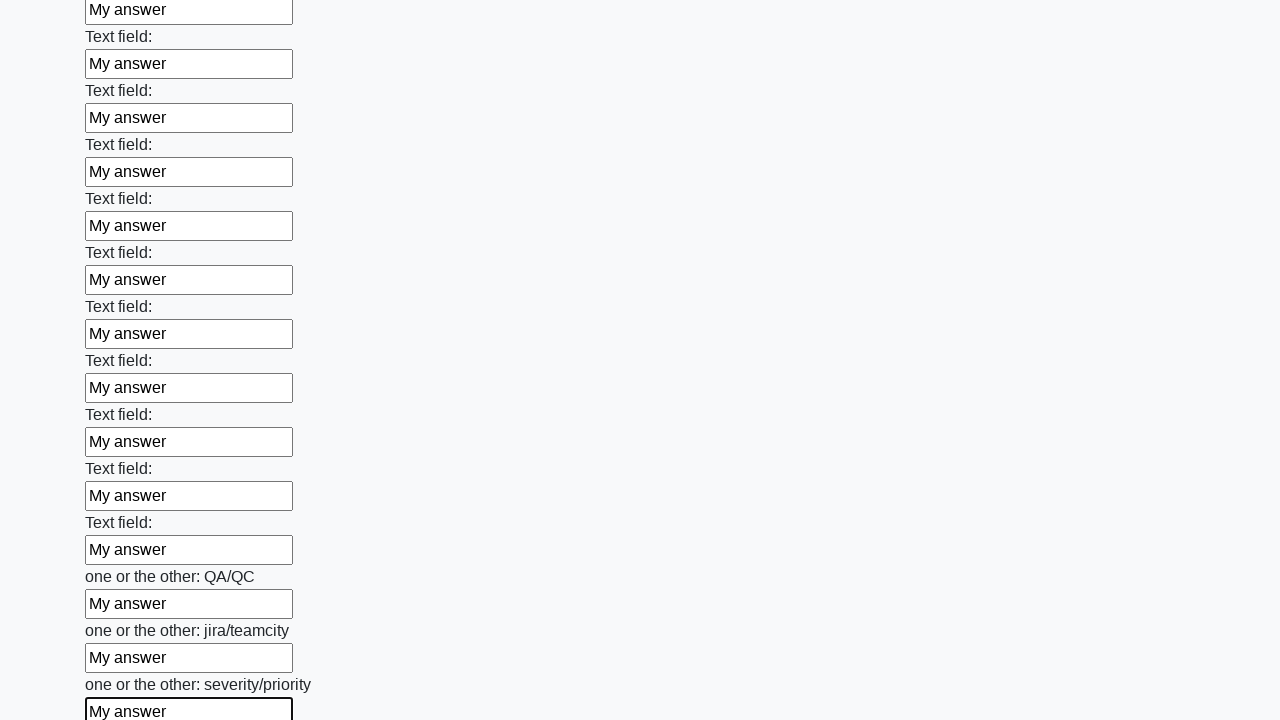

Filled input field 91 of 100 with 'My answer' on input >> nth=90
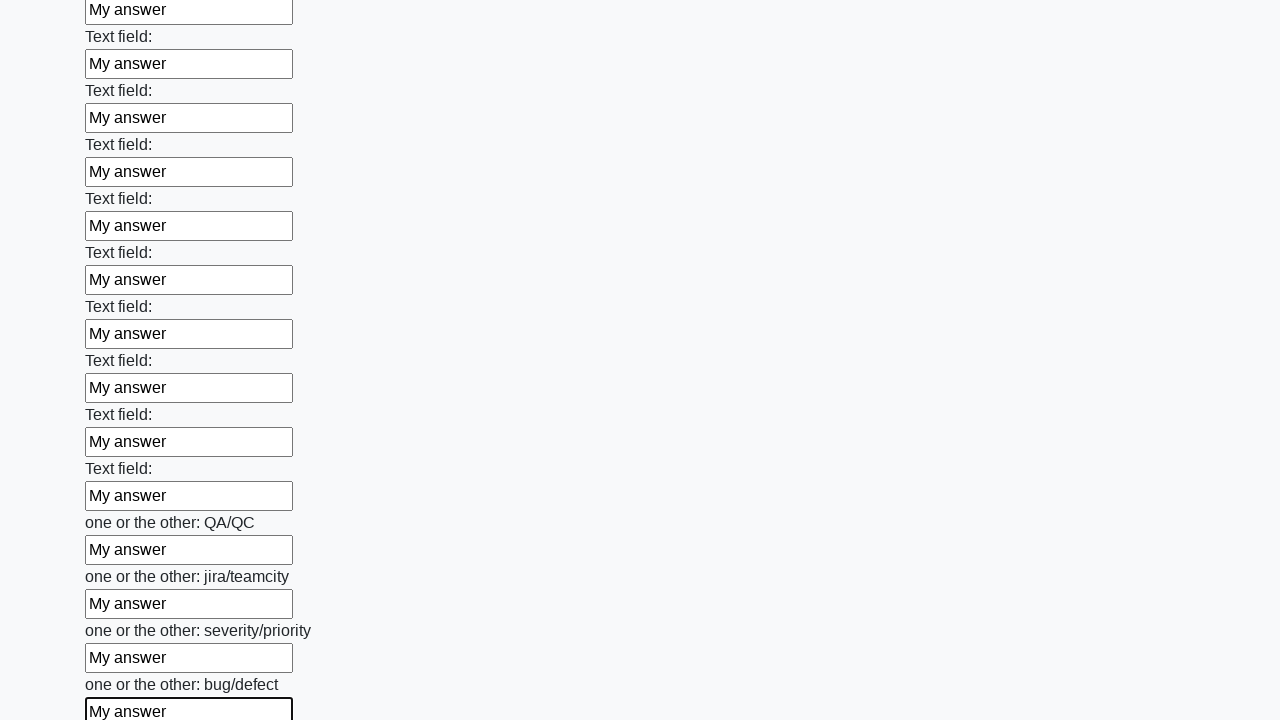

Filled input field 92 of 100 with 'My answer' on input >> nth=91
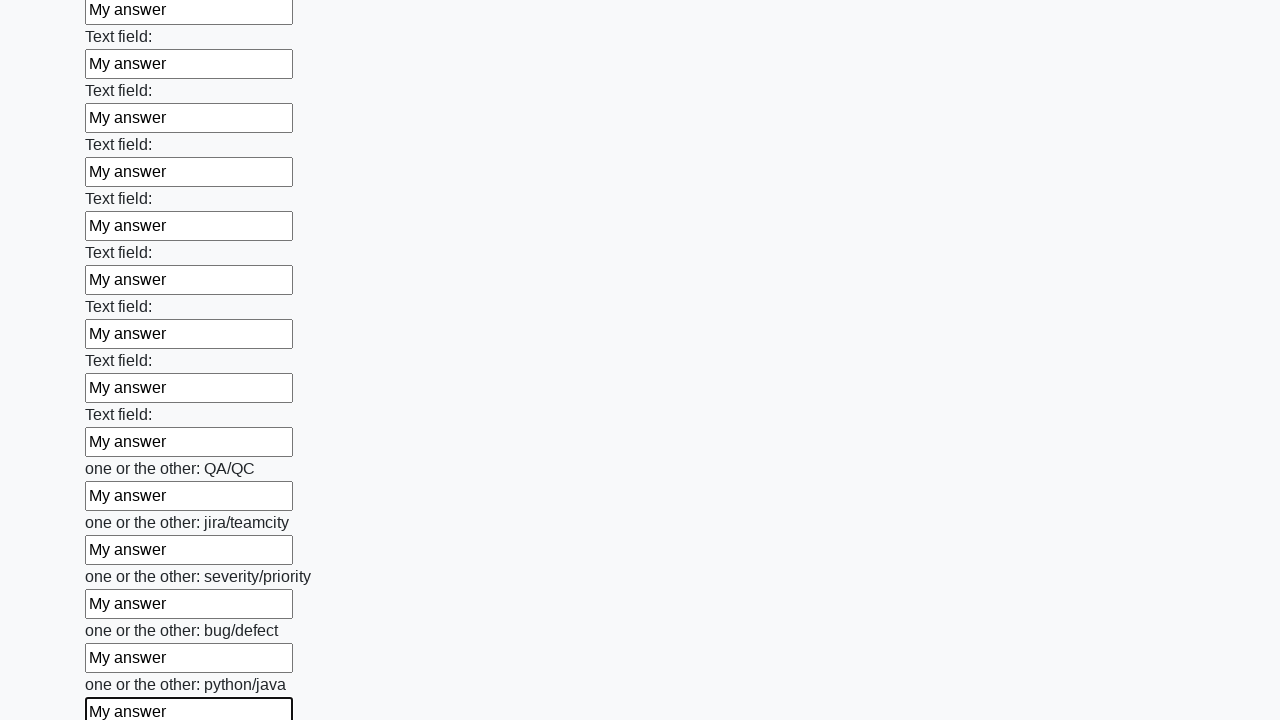

Filled input field 93 of 100 with 'My answer' on input >> nth=92
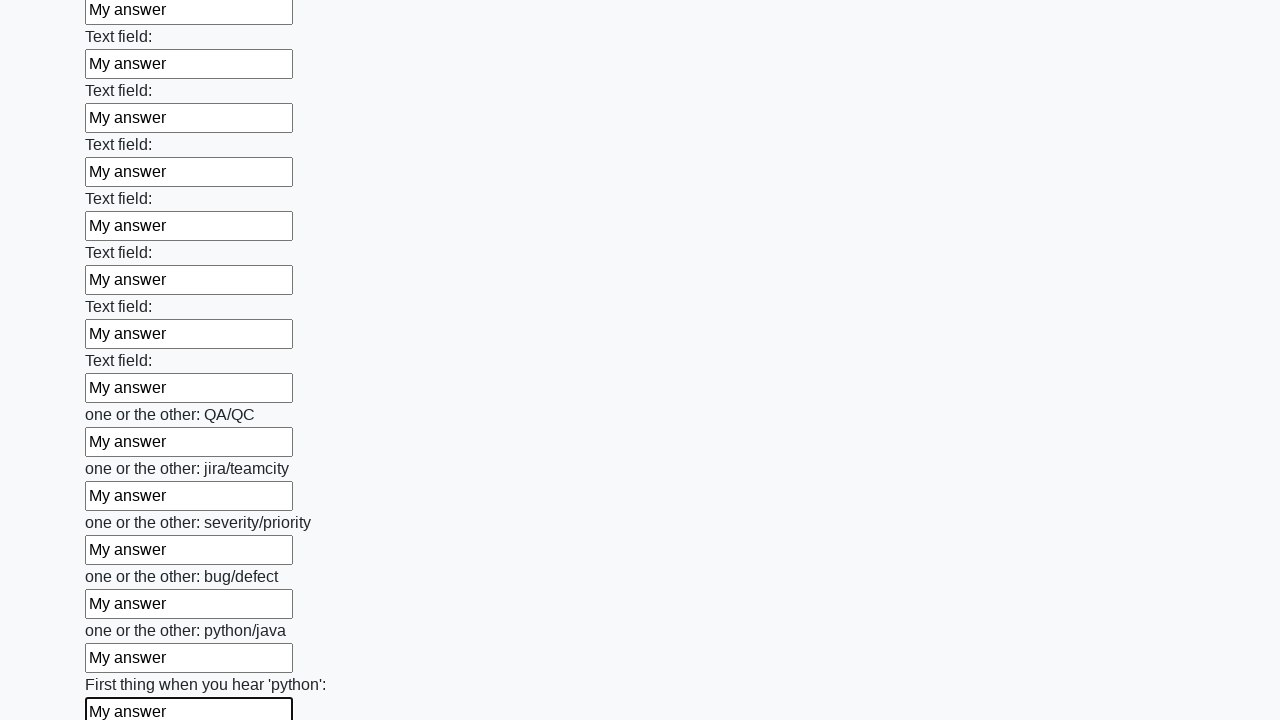

Filled input field 94 of 100 with 'My answer' on input >> nth=93
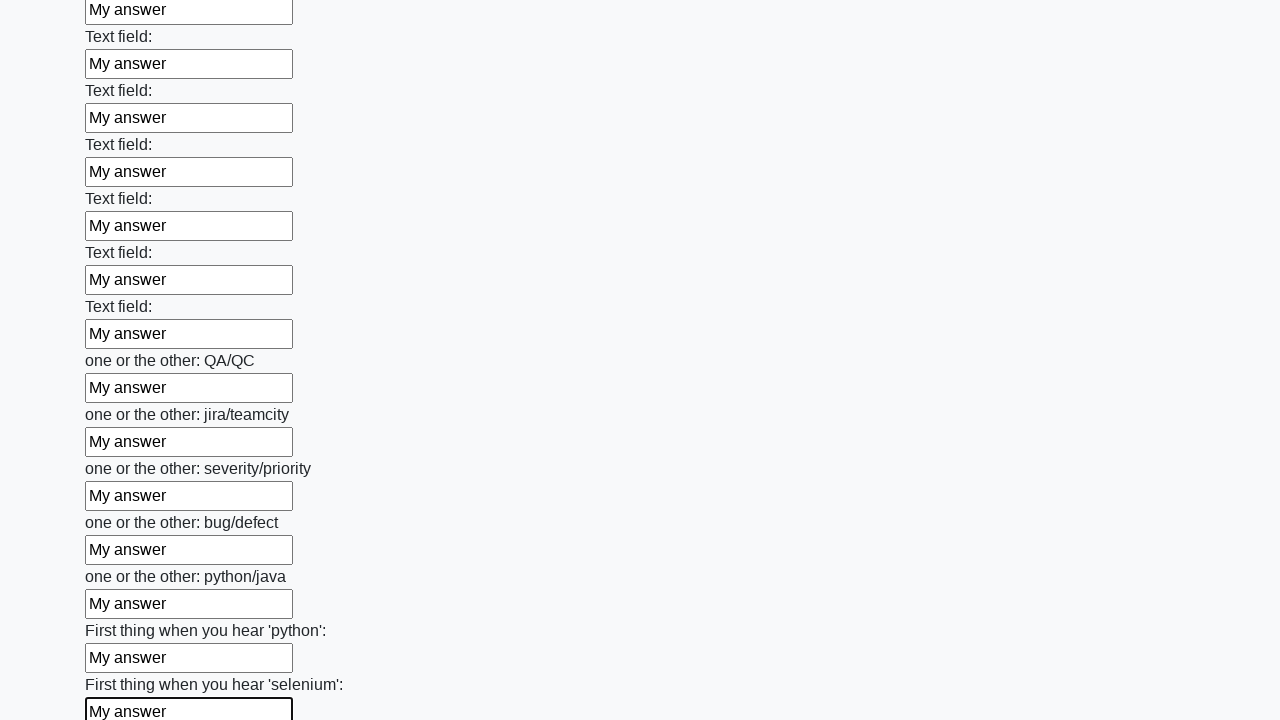

Filled input field 95 of 100 with 'My answer' on input >> nth=94
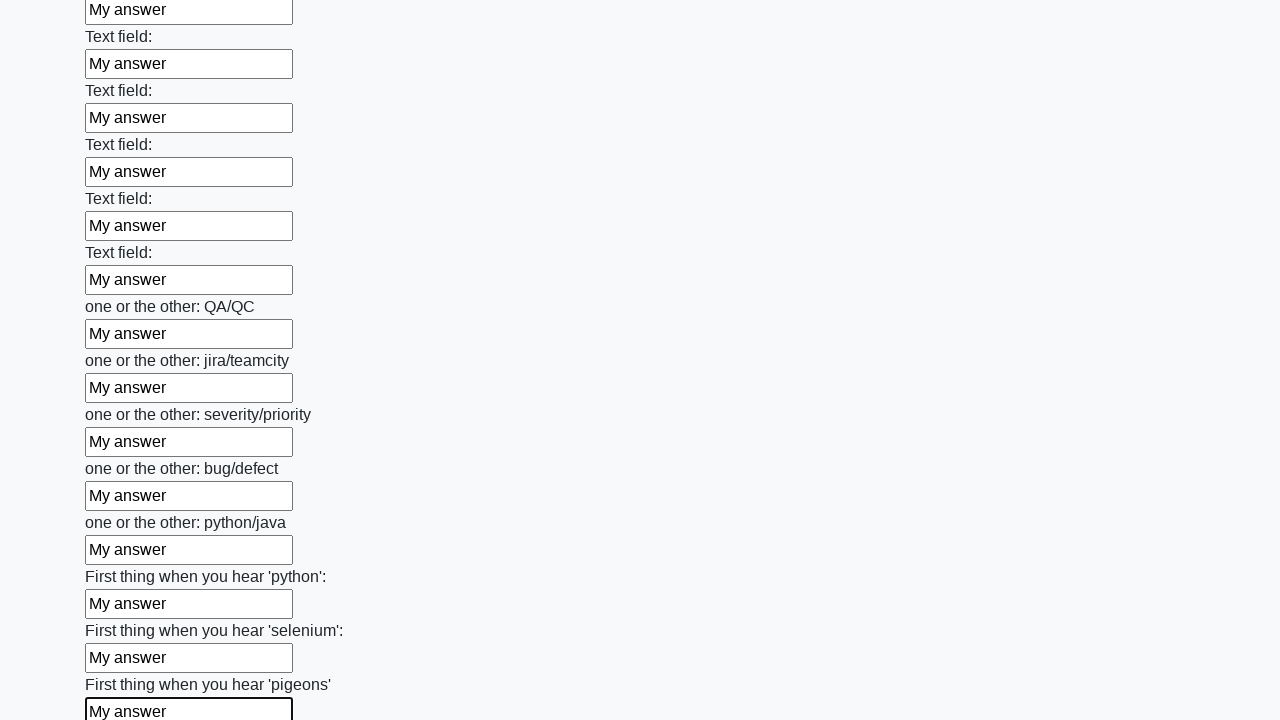

Filled input field 96 of 100 with 'My answer' on input >> nth=95
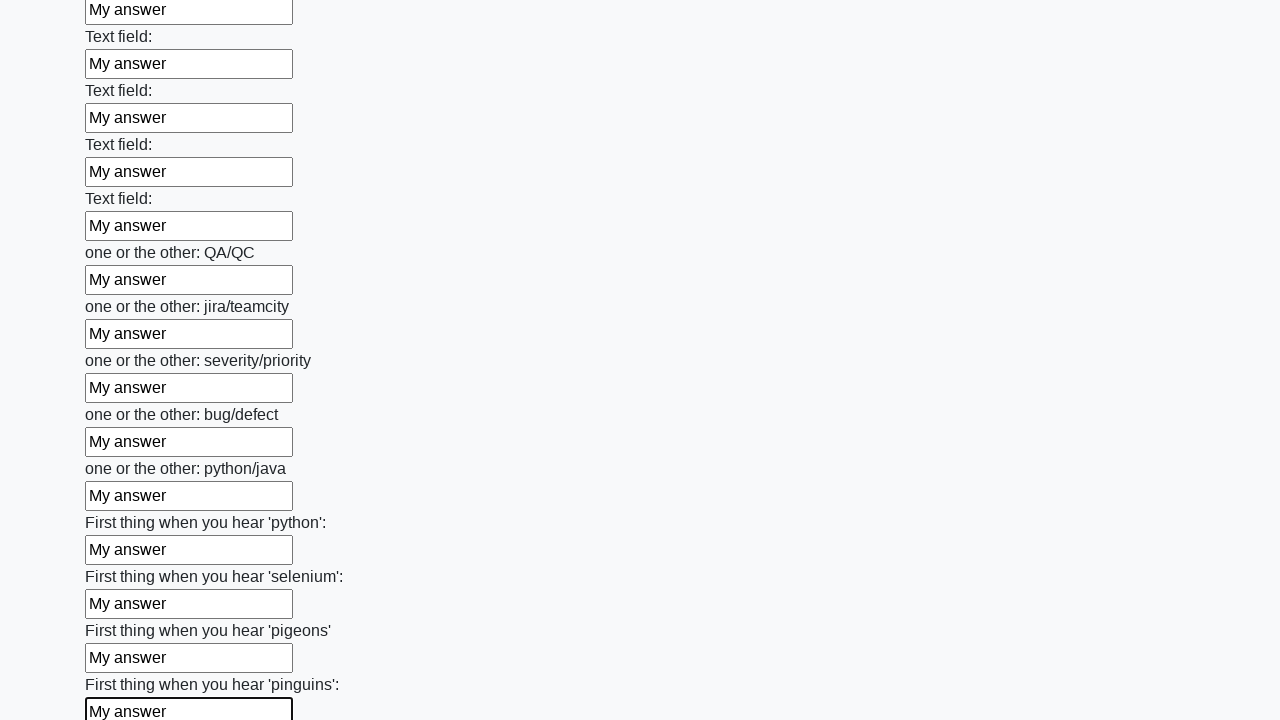

Filled input field 97 of 100 with 'My answer' on input >> nth=96
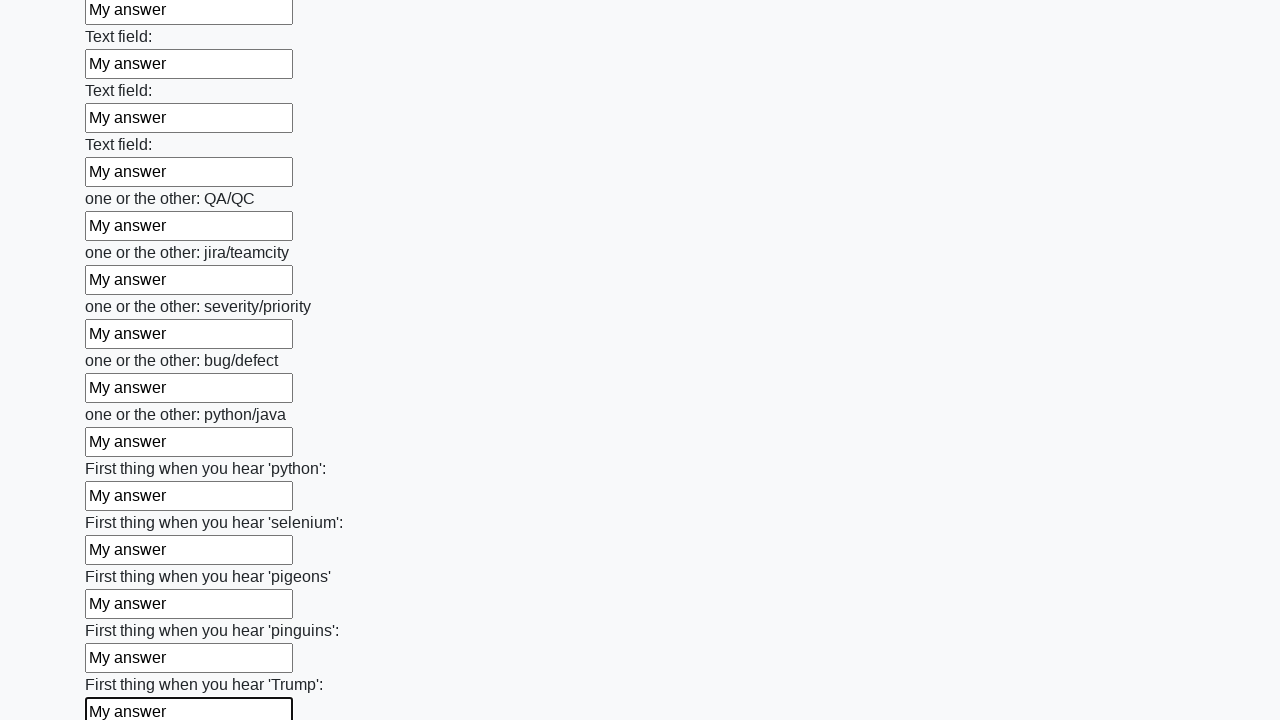

Filled input field 98 of 100 with 'My answer' on input >> nth=97
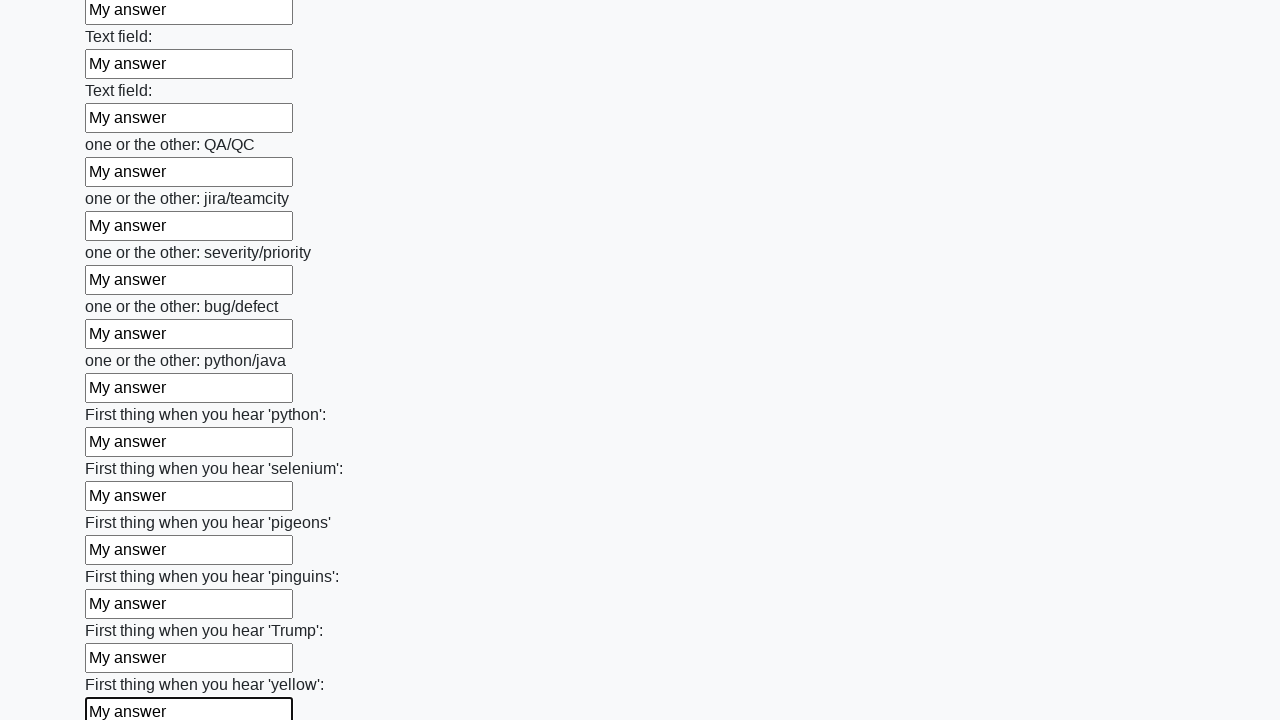

Filled input field 99 of 100 with 'My answer' on input >> nth=98
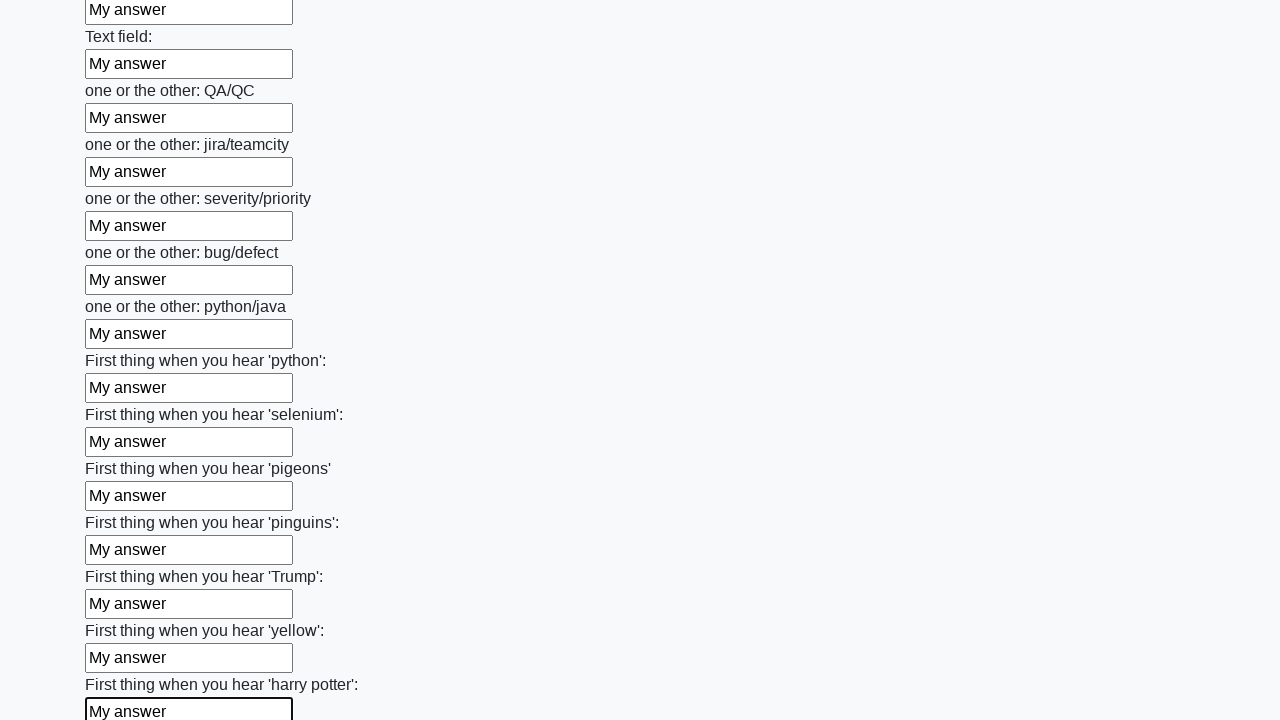

Filled input field 100 of 100 with 'My answer' on input >> nth=99
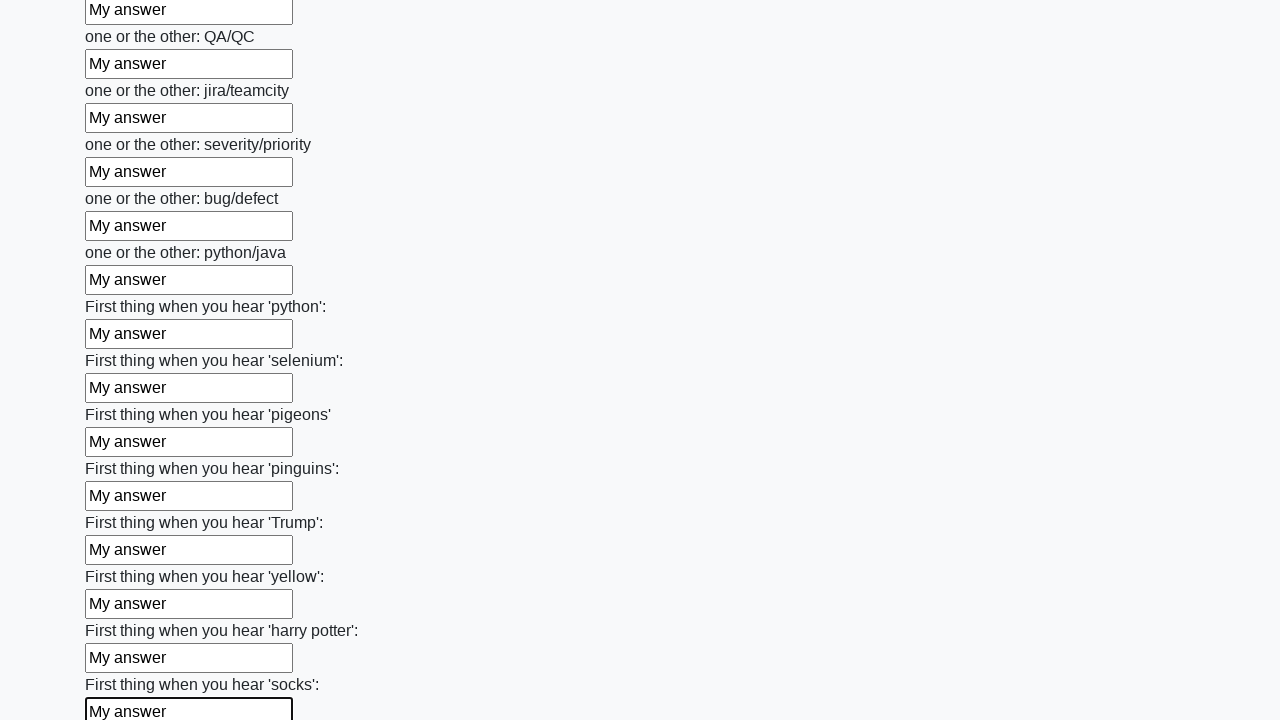

Clicked the submit button at (123, 611) on button.btn
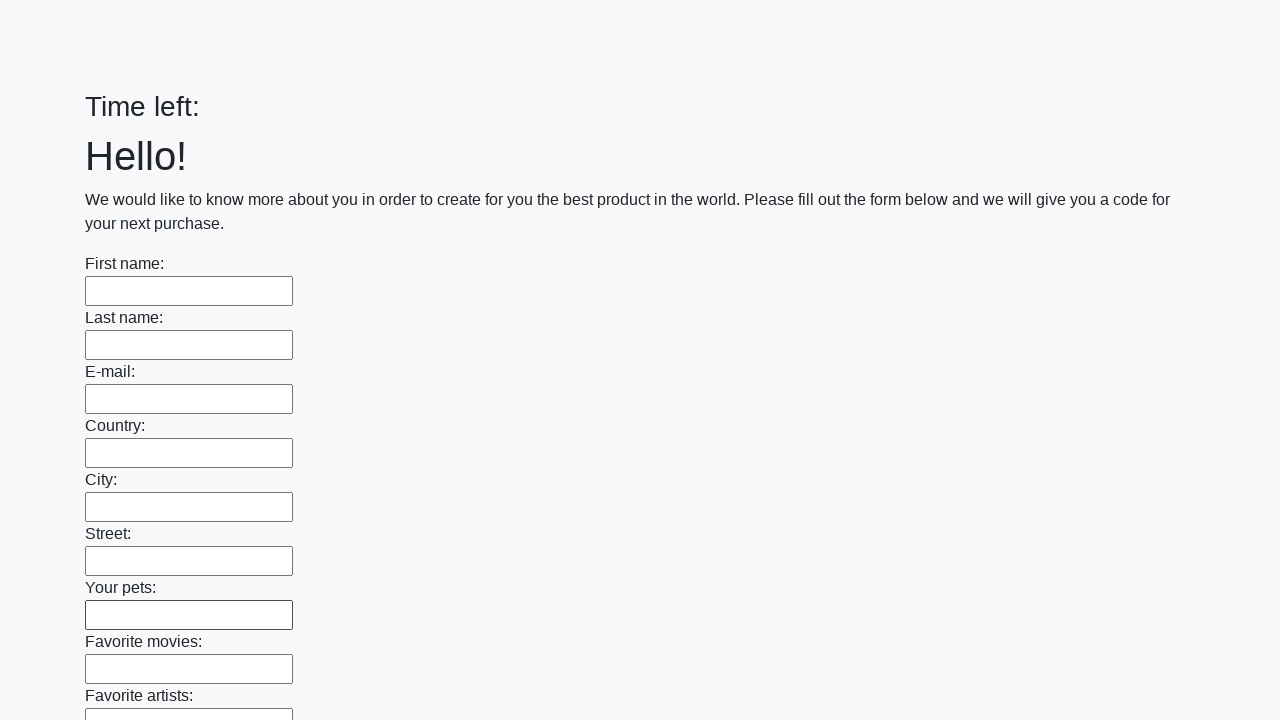

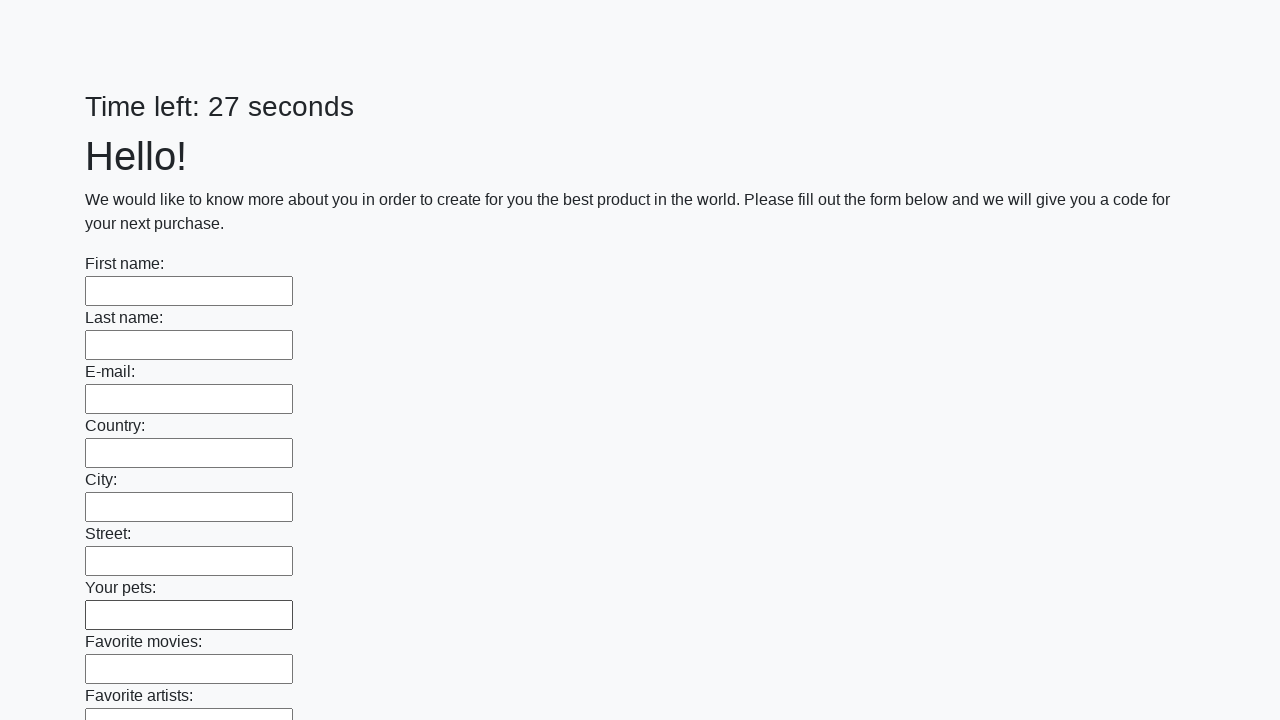